Fills all input fields in a large form with test data and submits the form

Starting URL: https://suninjuly.github.io/huge_form.html

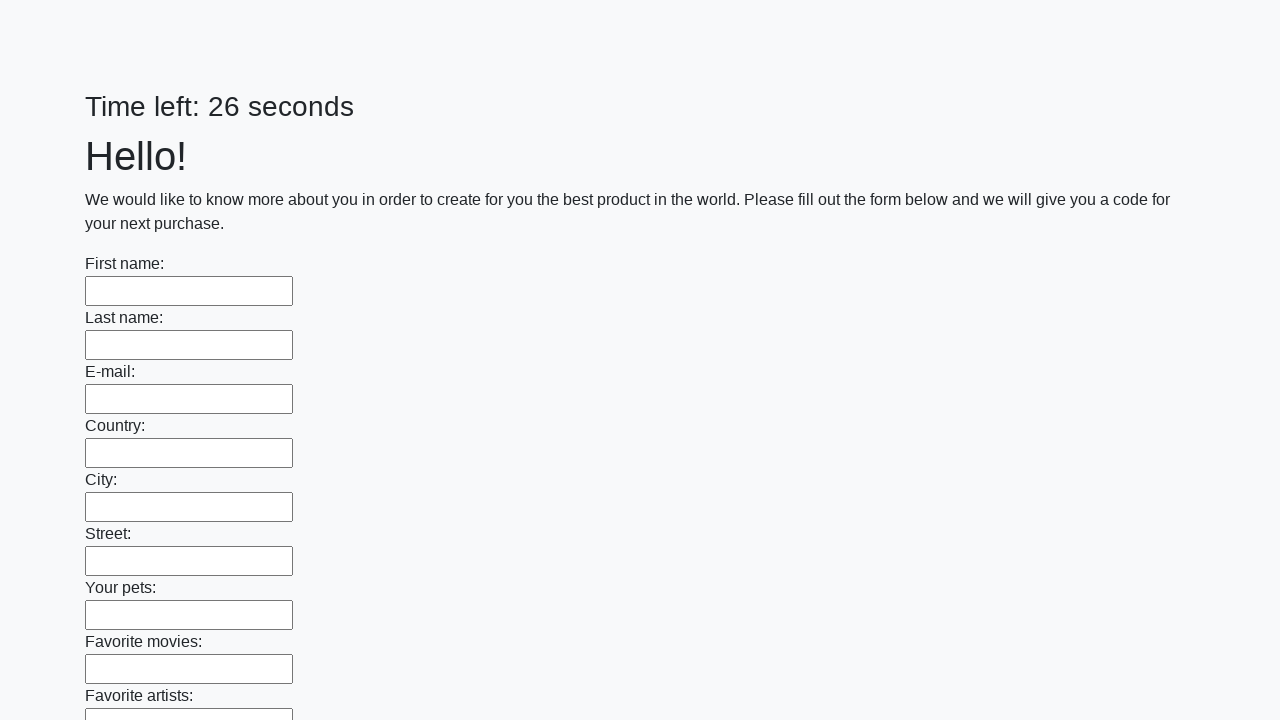

Located all input elements on the page
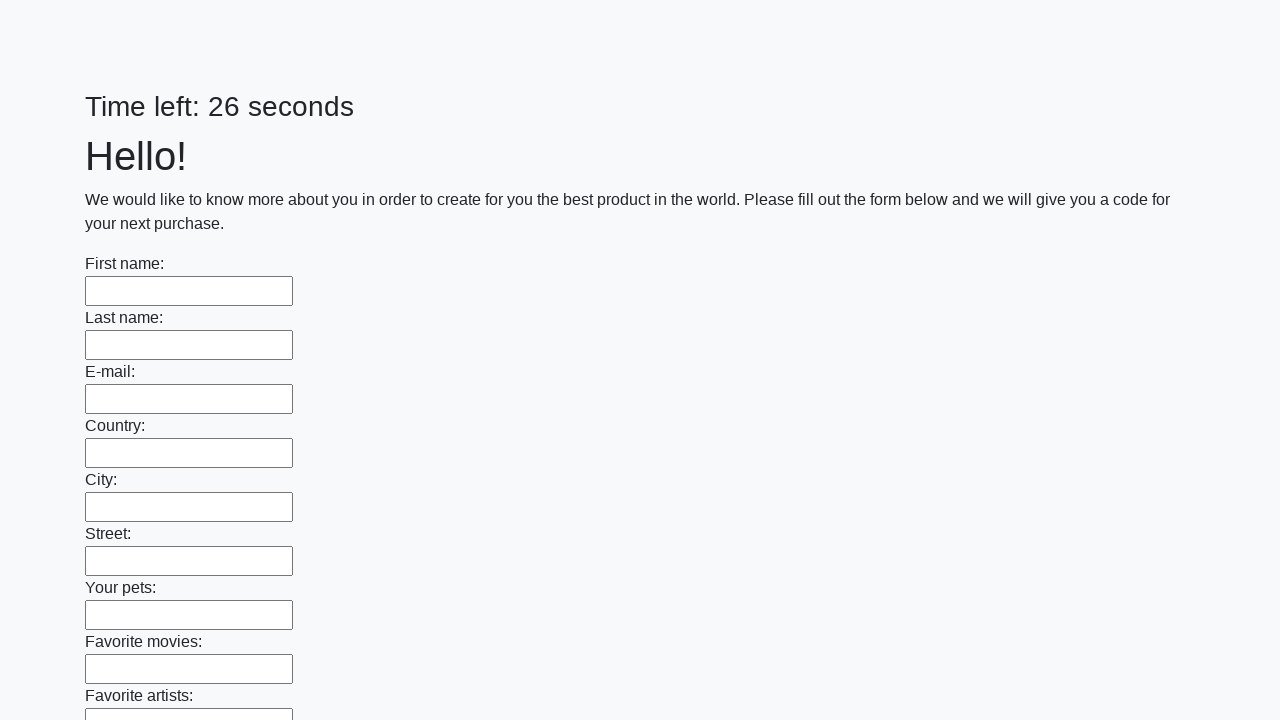

Filled an input field with 'test' data on input >> nth=0
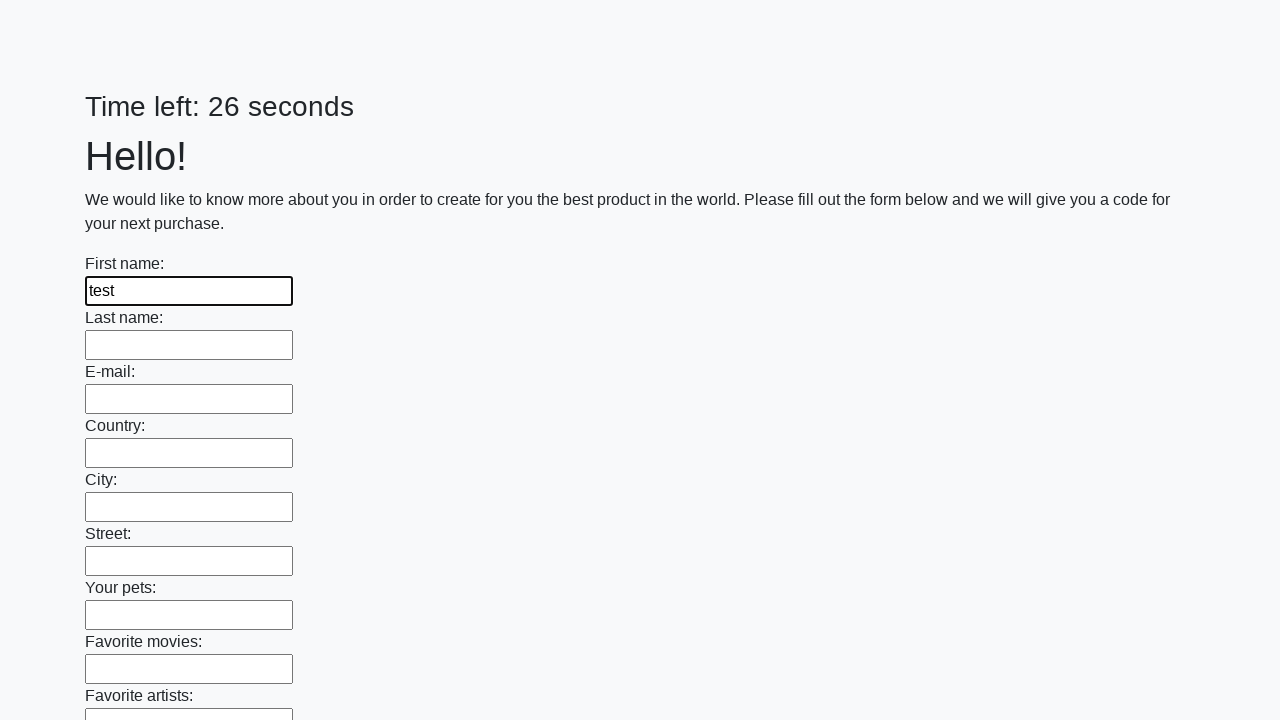

Filled an input field with 'test' data on input >> nth=1
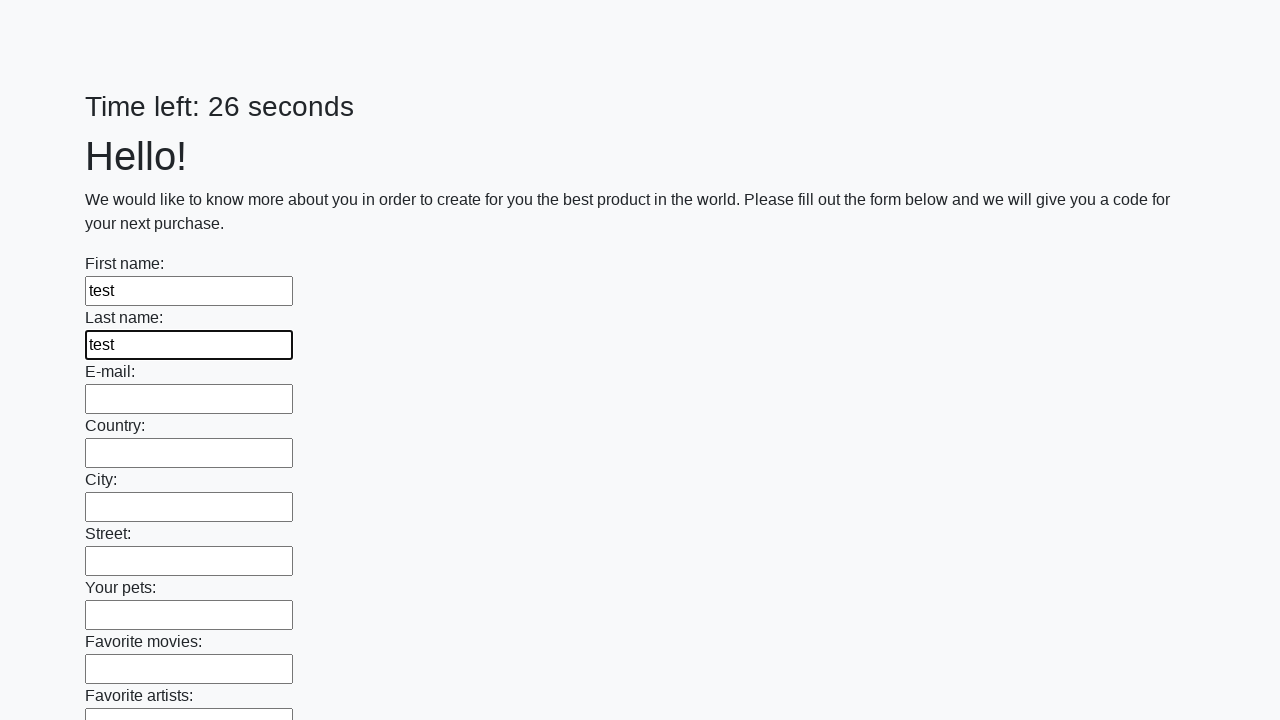

Filled an input field with 'test' data on input >> nth=2
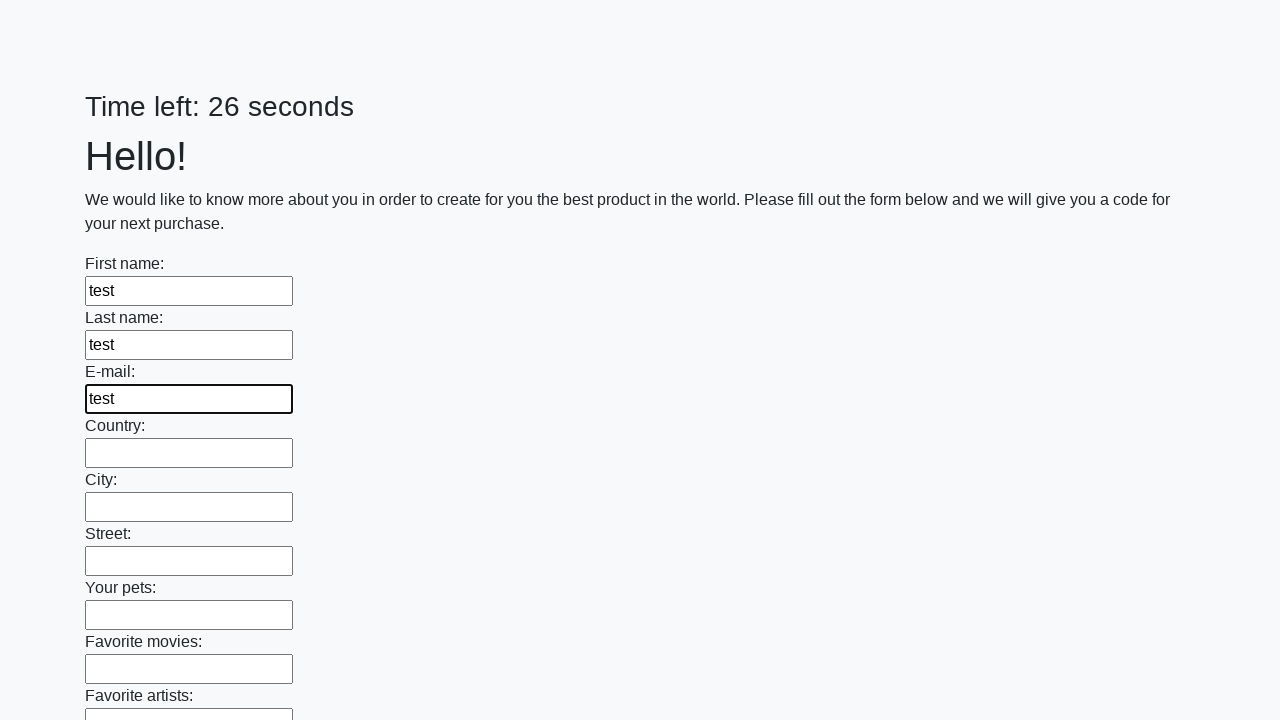

Filled an input field with 'test' data on input >> nth=3
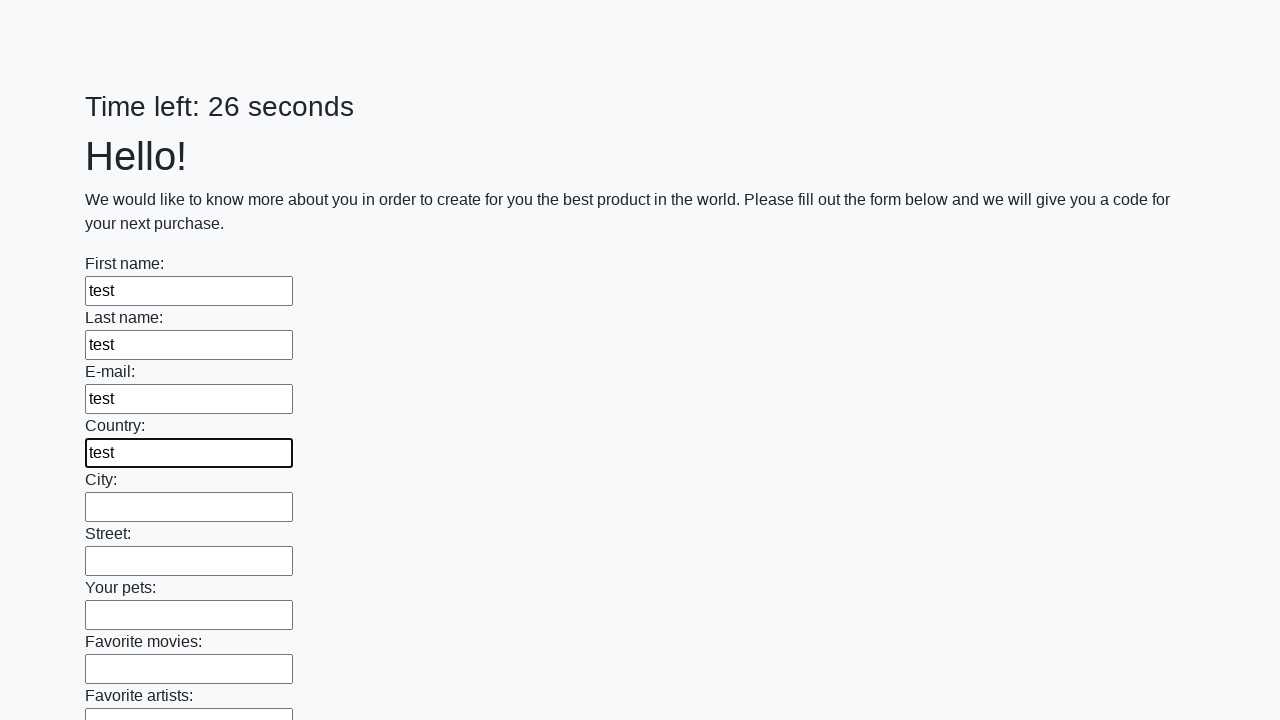

Filled an input field with 'test' data on input >> nth=4
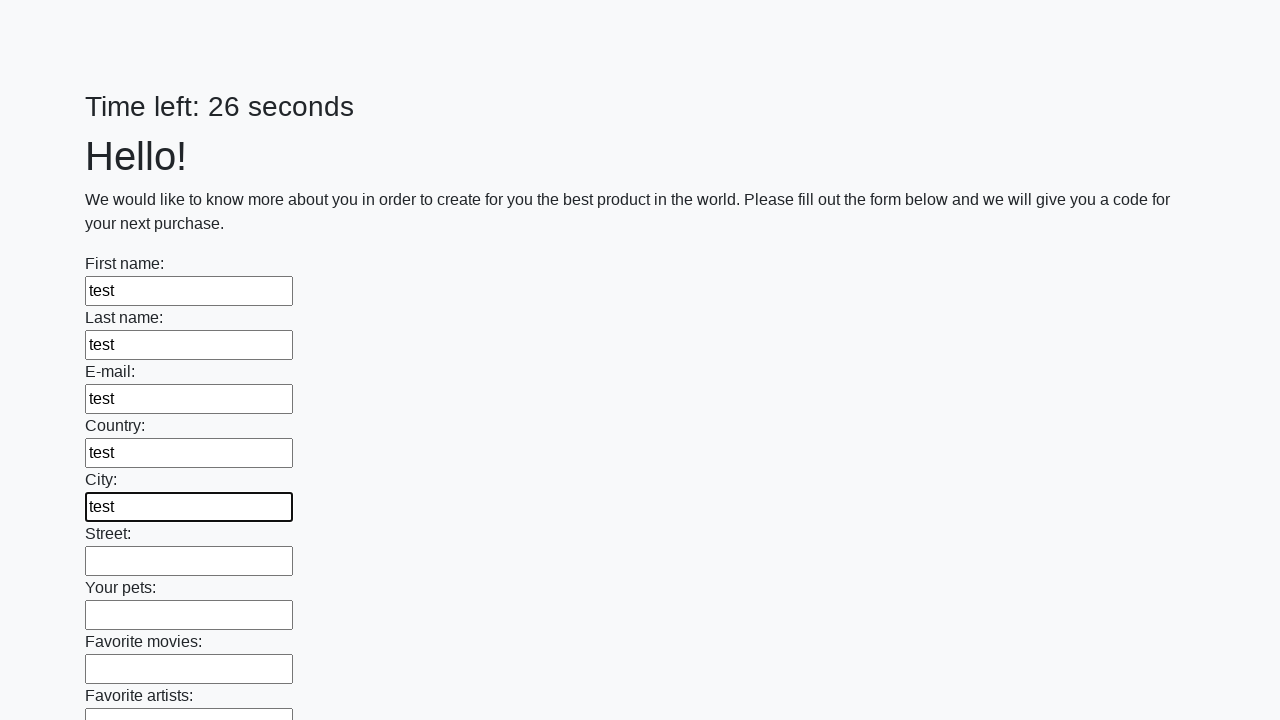

Filled an input field with 'test' data on input >> nth=5
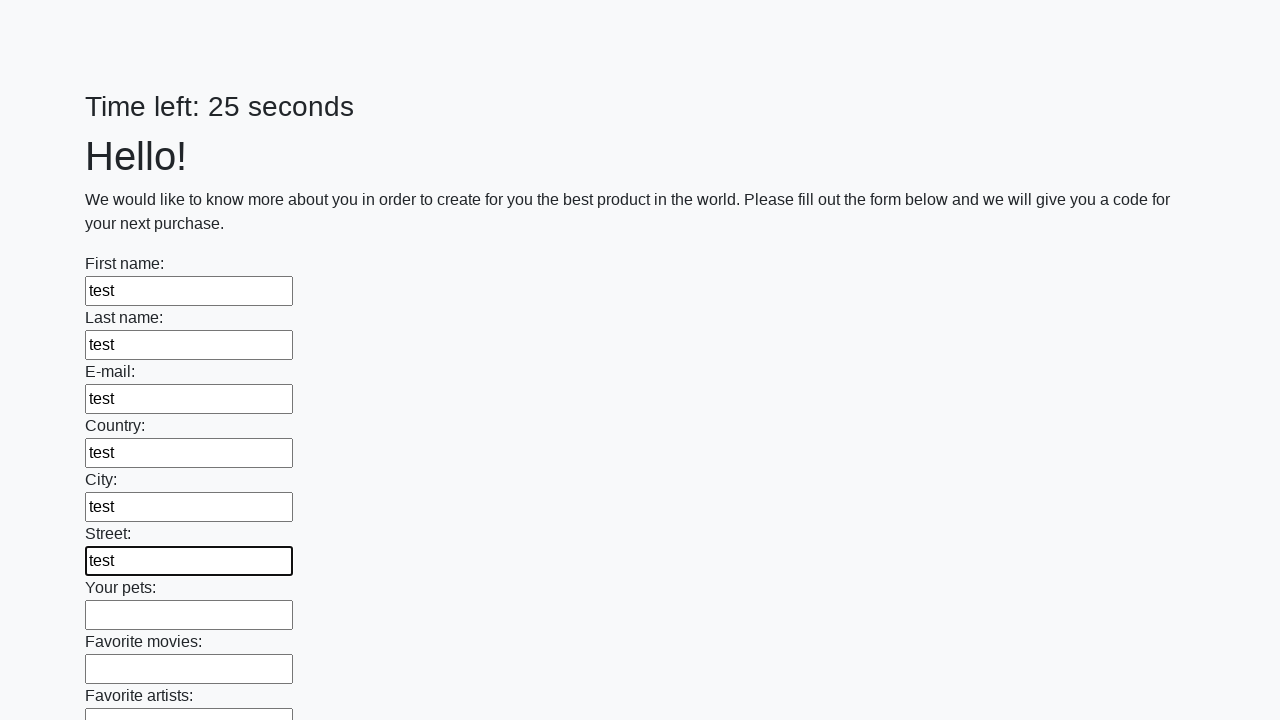

Filled an input field with 'test' data on input >> nth=6
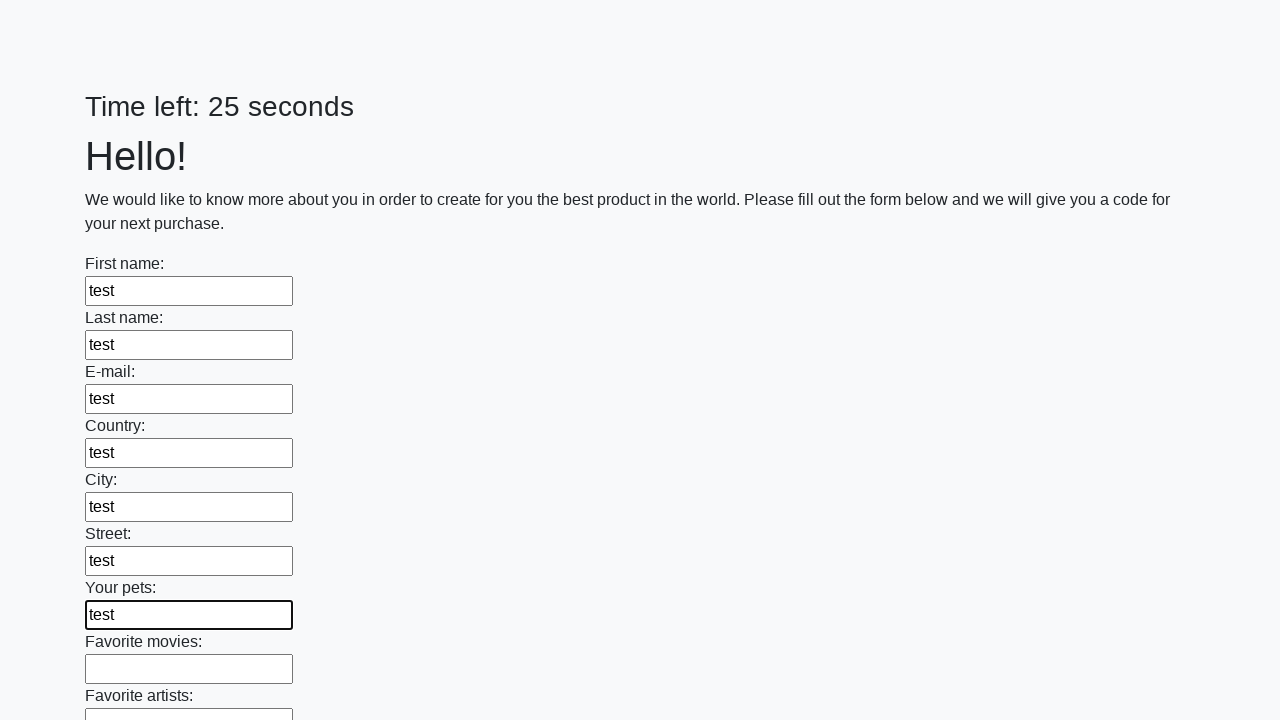

Filled an input field with 'test' data on input >> nth=7
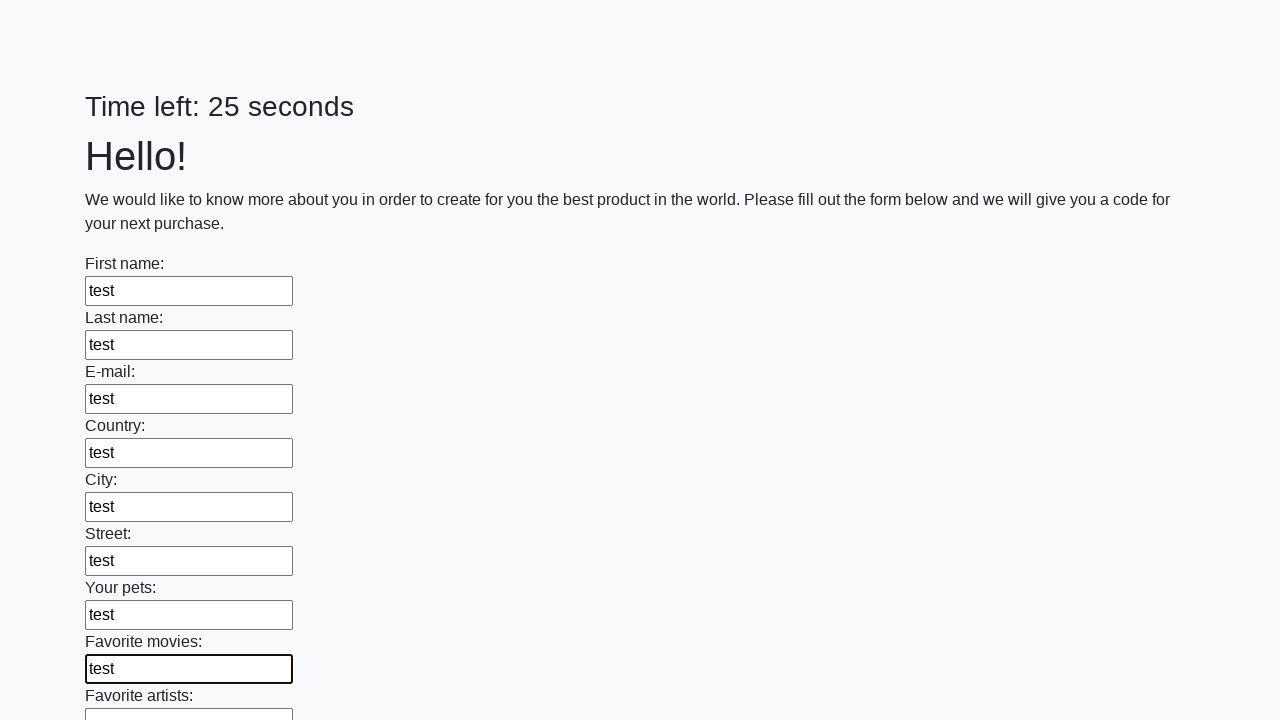

Filled an input field with 'test' data on input >> nth=8
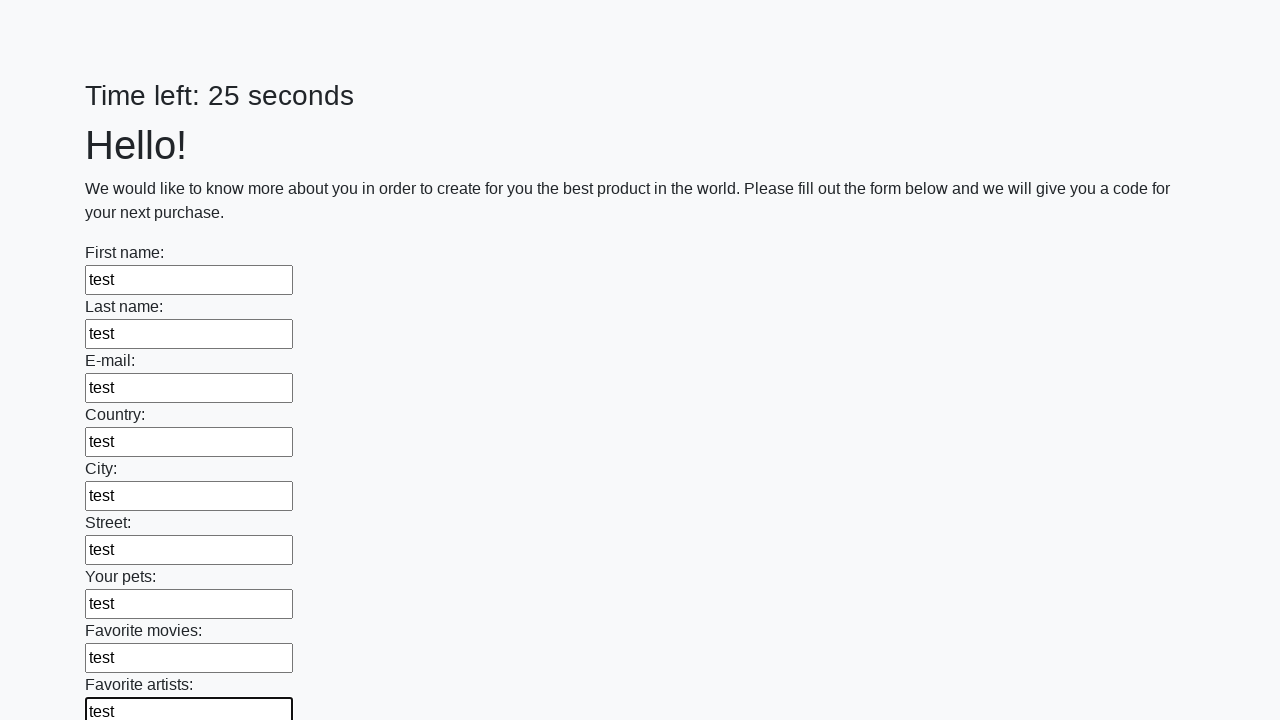

Filled an input field with 'test' data on input >> nth=9
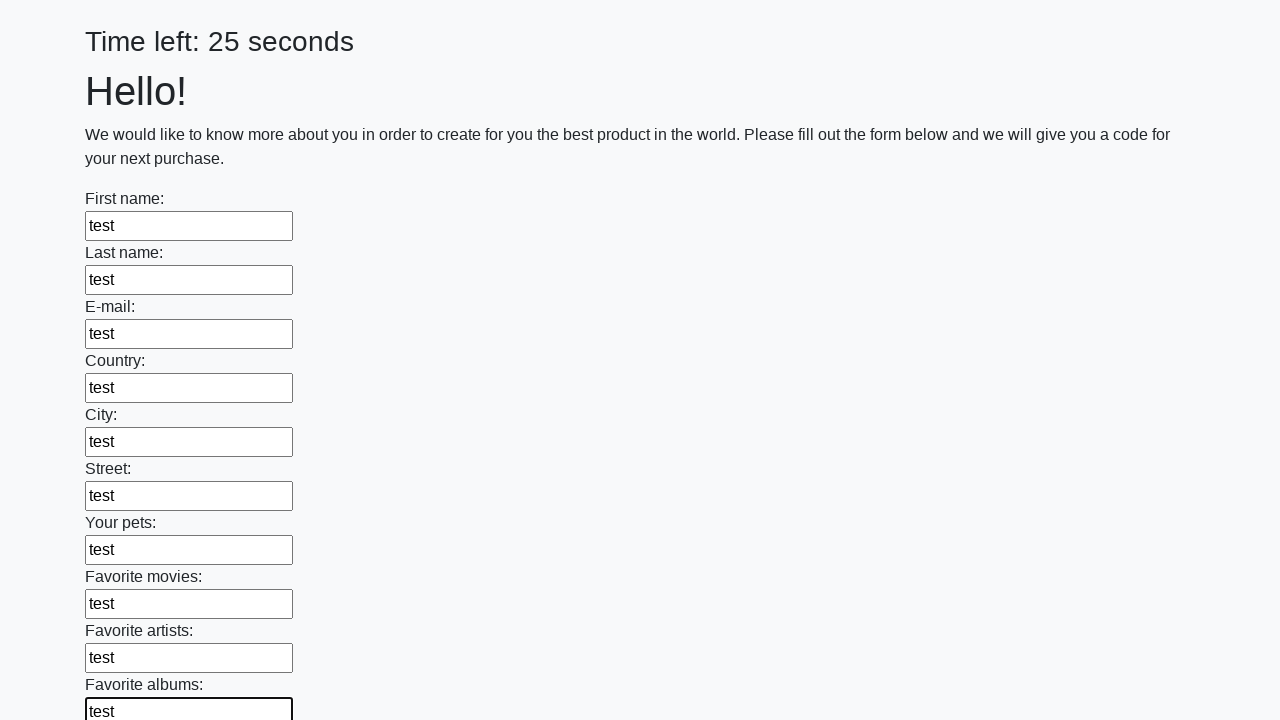

Filled an input field with 'test' data on input >> nth=10
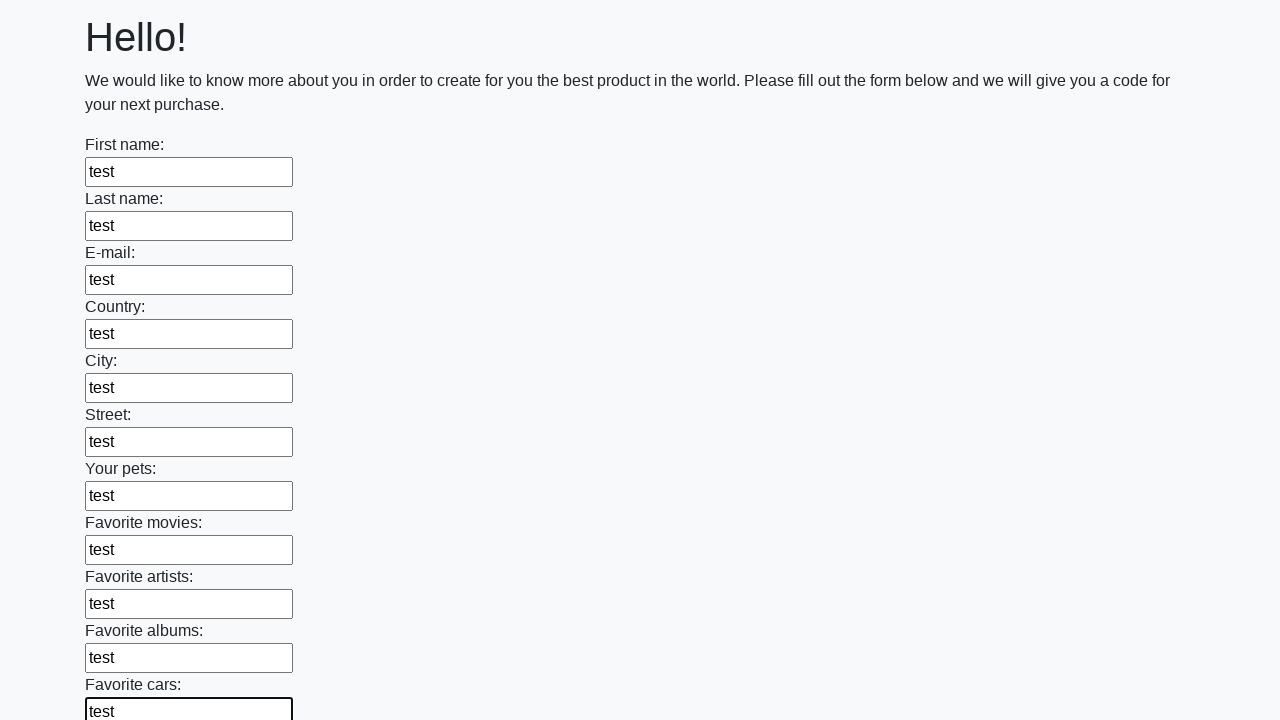

Filled an input field with 'test' data on input >> nth=11
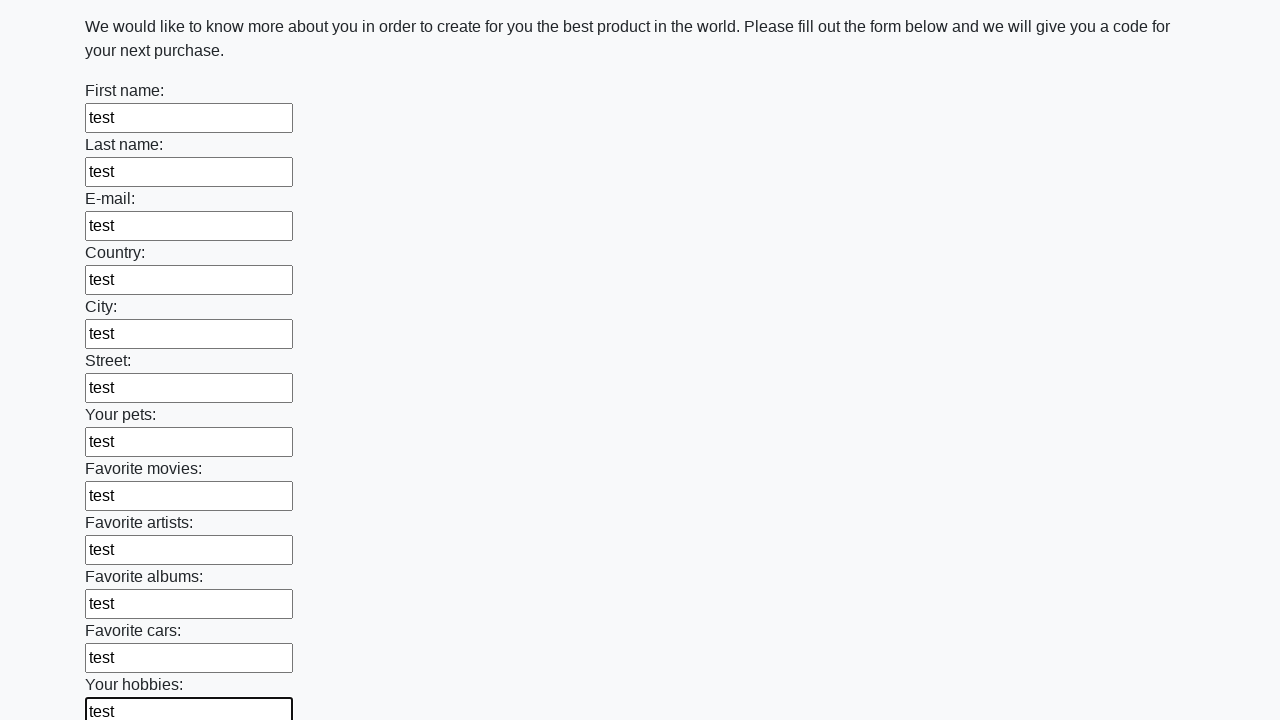

Filled an input field with 'test' data on input >> nth=12
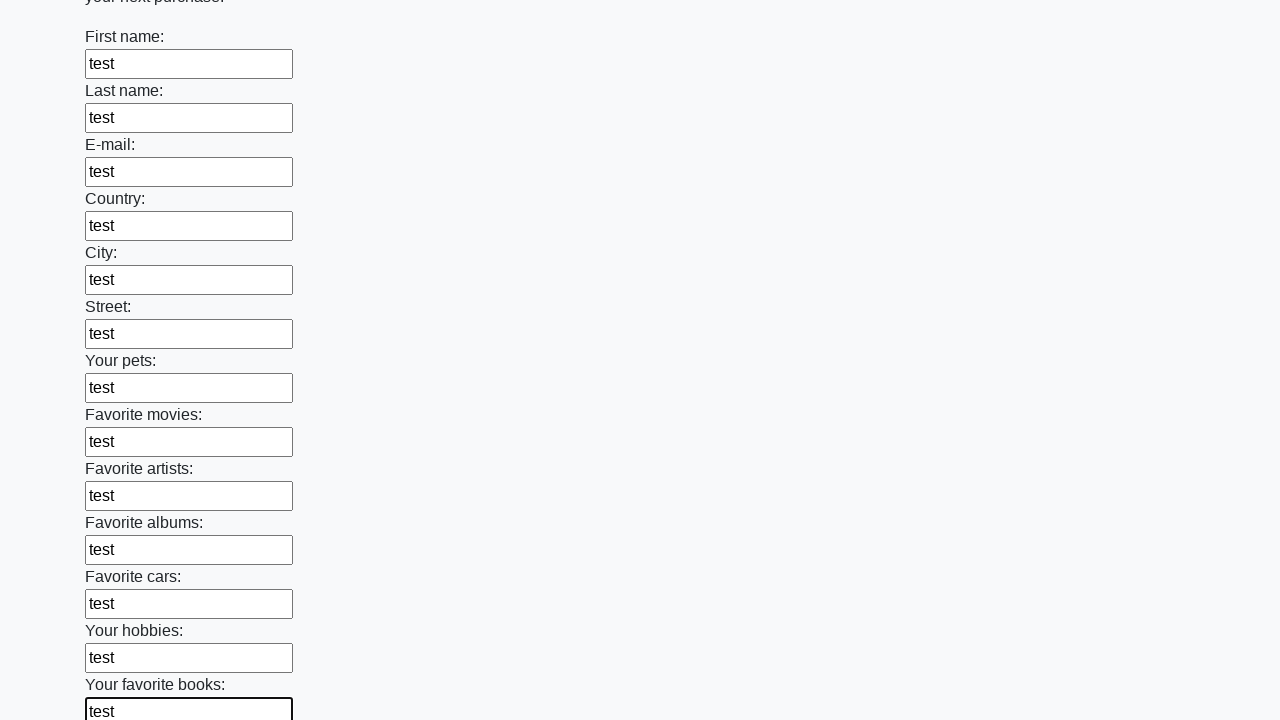

Filled an input field with 'test' data on input >> nth=13
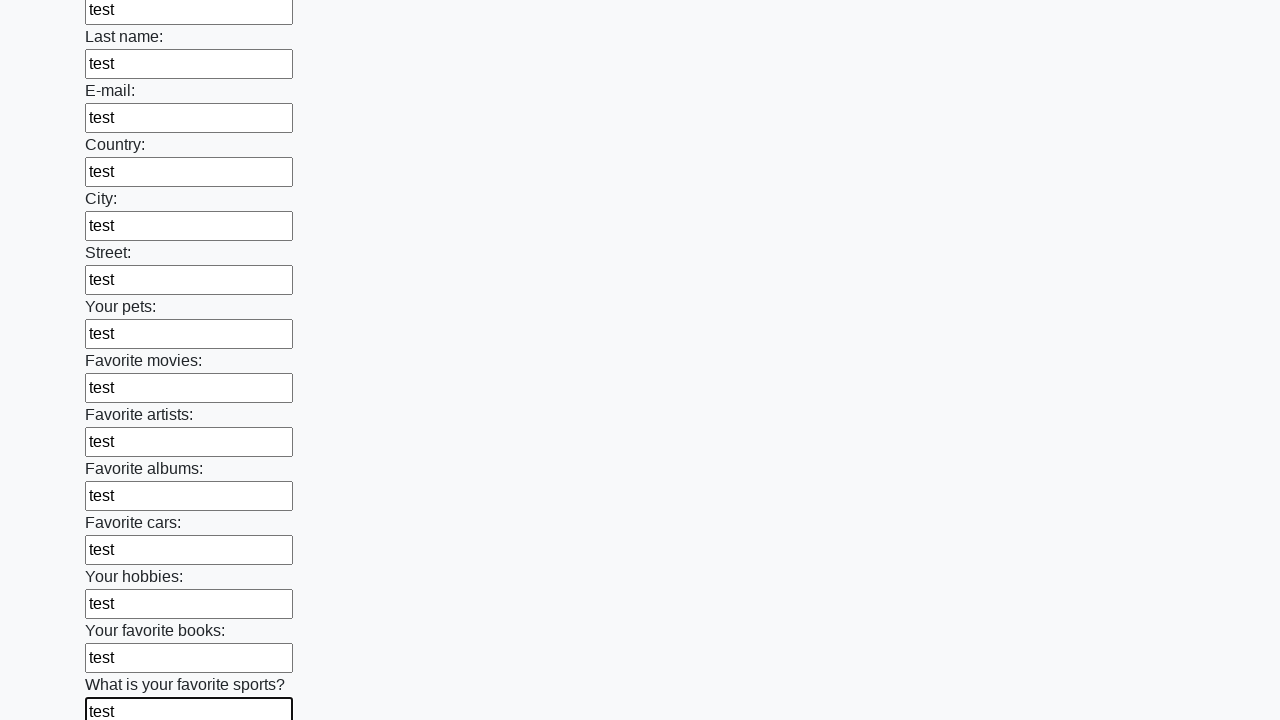

Filled an input field with 'test' data on input >> nth=14
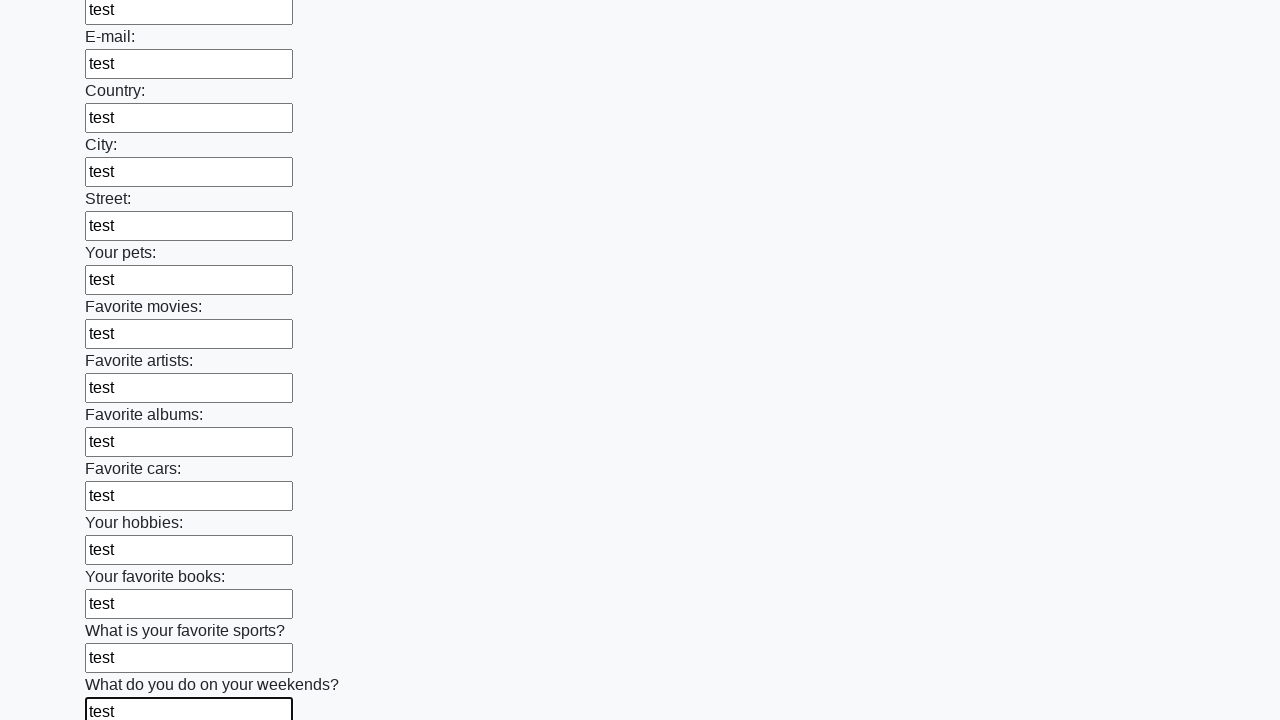

Filled an input field with 'test' data on input >> nth=15
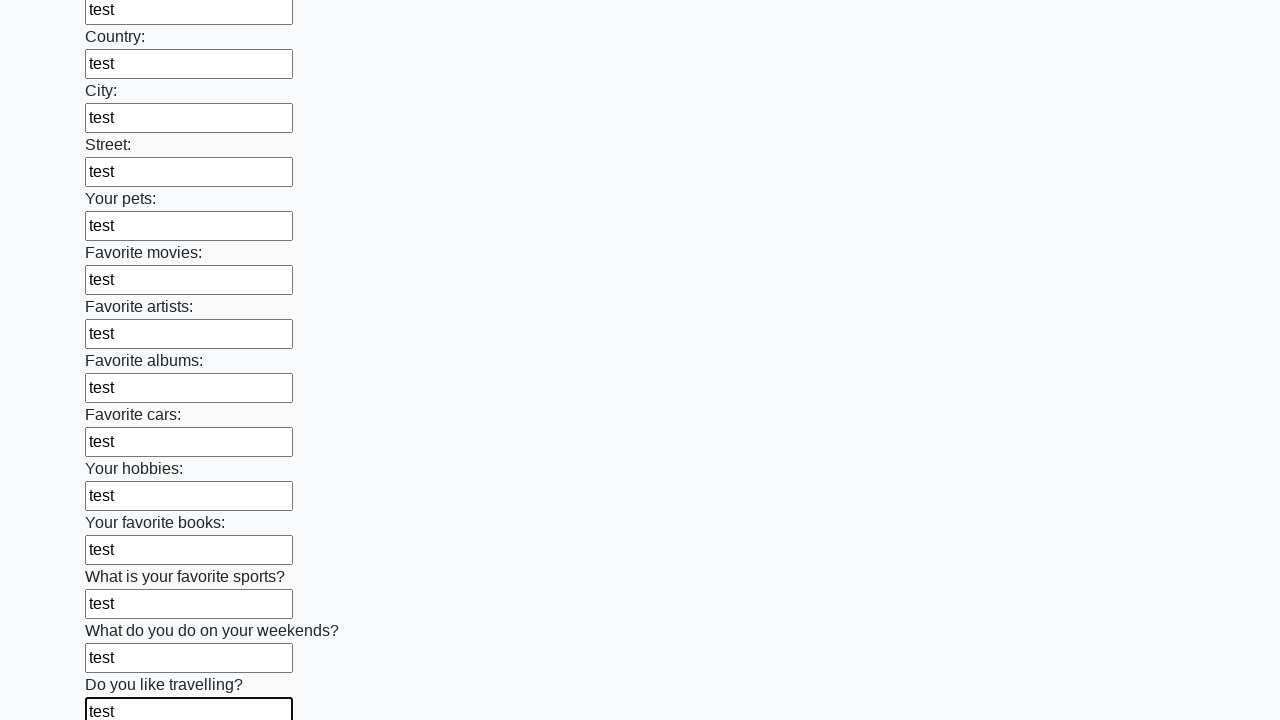

Filled an input field with 'test' data on input >> nth=16
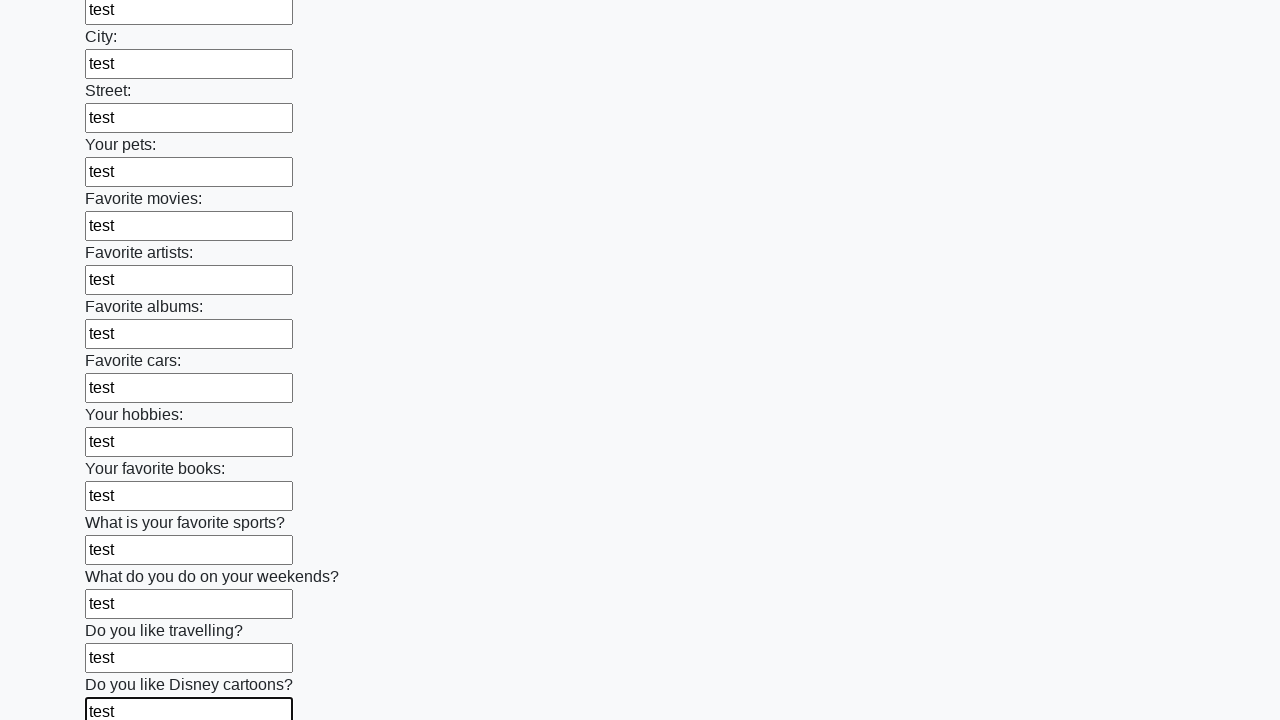

Filled an input field with 'test' data on input >> nth=17
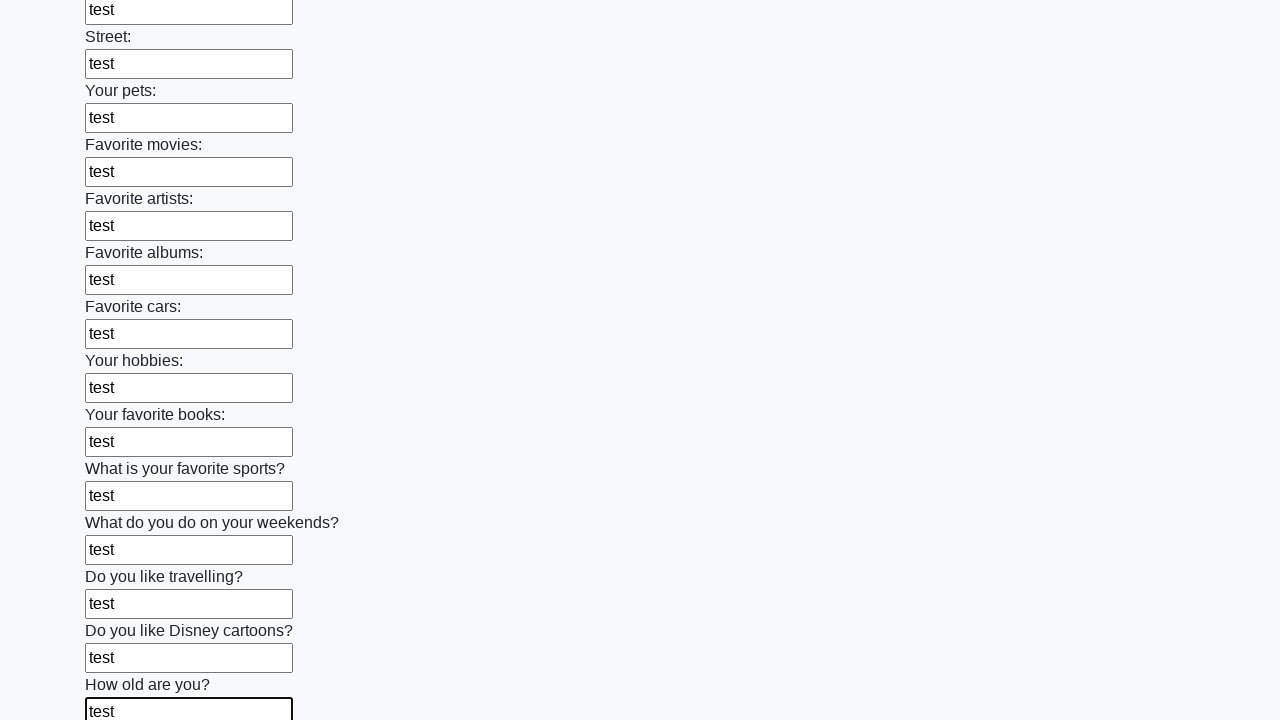

Filled an input field with 'test' data on input >> nth=18
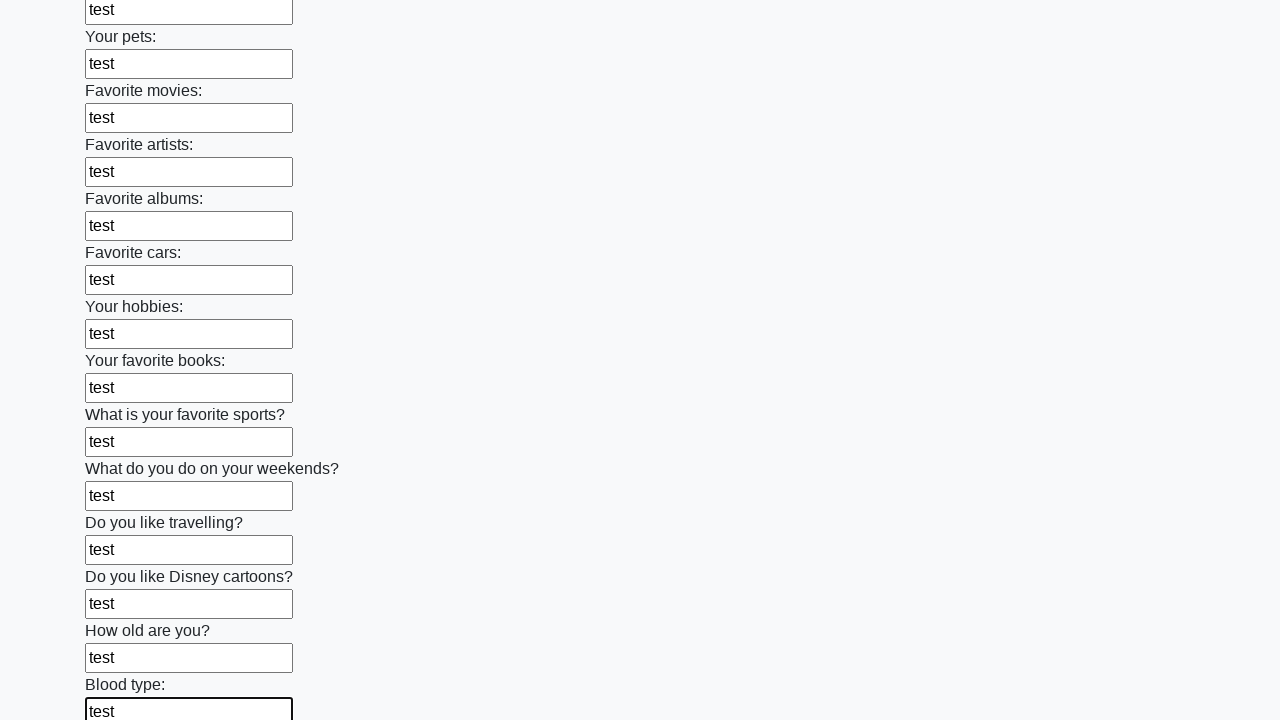

Filled an input field with 'test' data on input >> nth=19
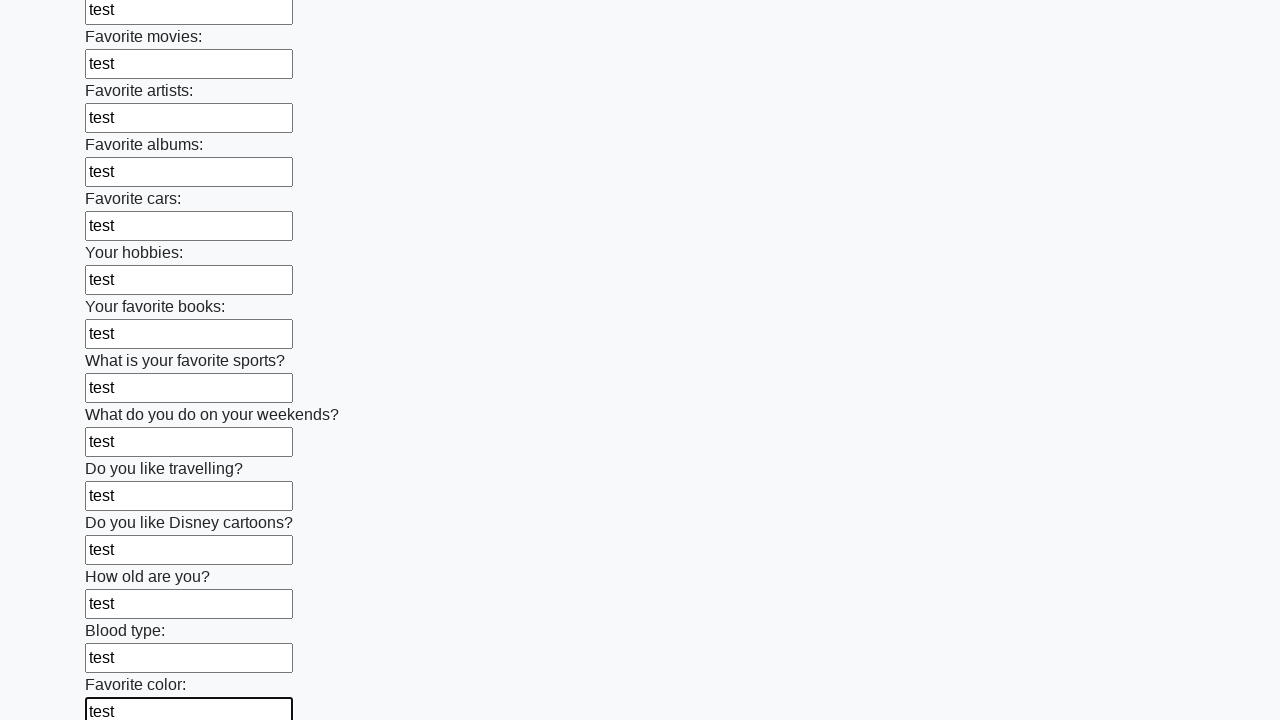

Filled an input field with 'test' data on input >> nth=20
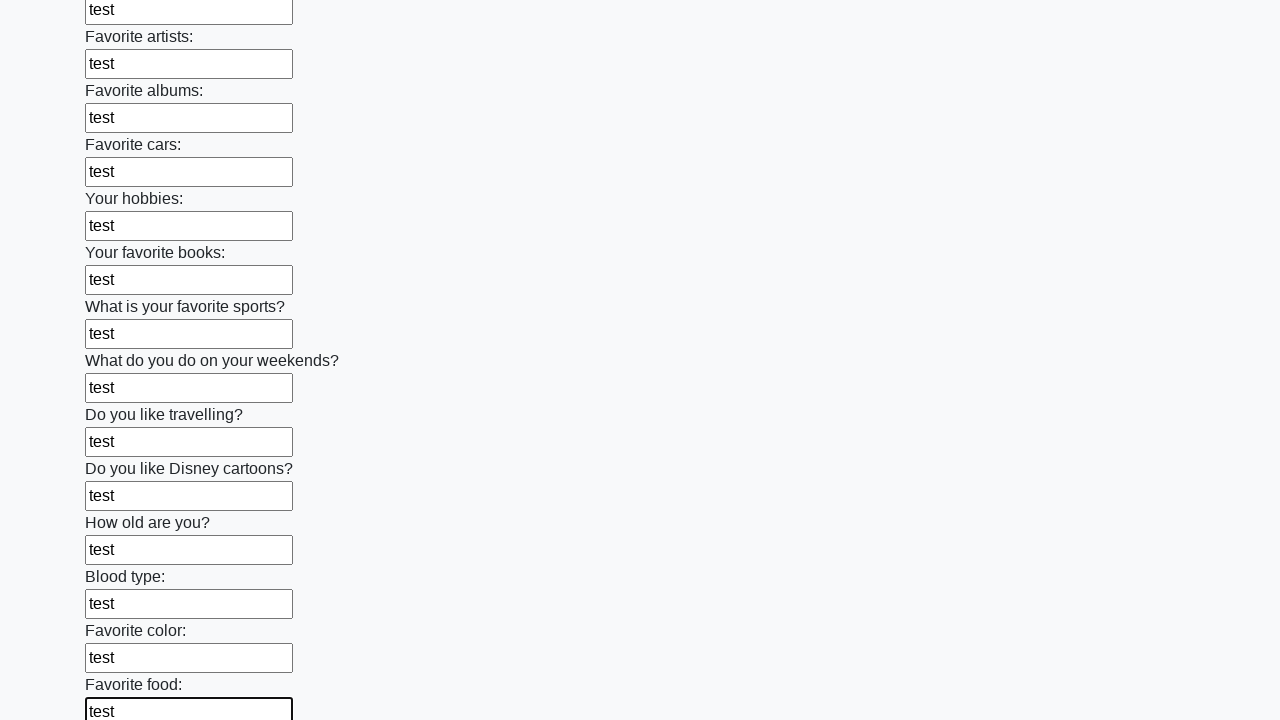

Filled an input field with 'test' data on input >> nth=21
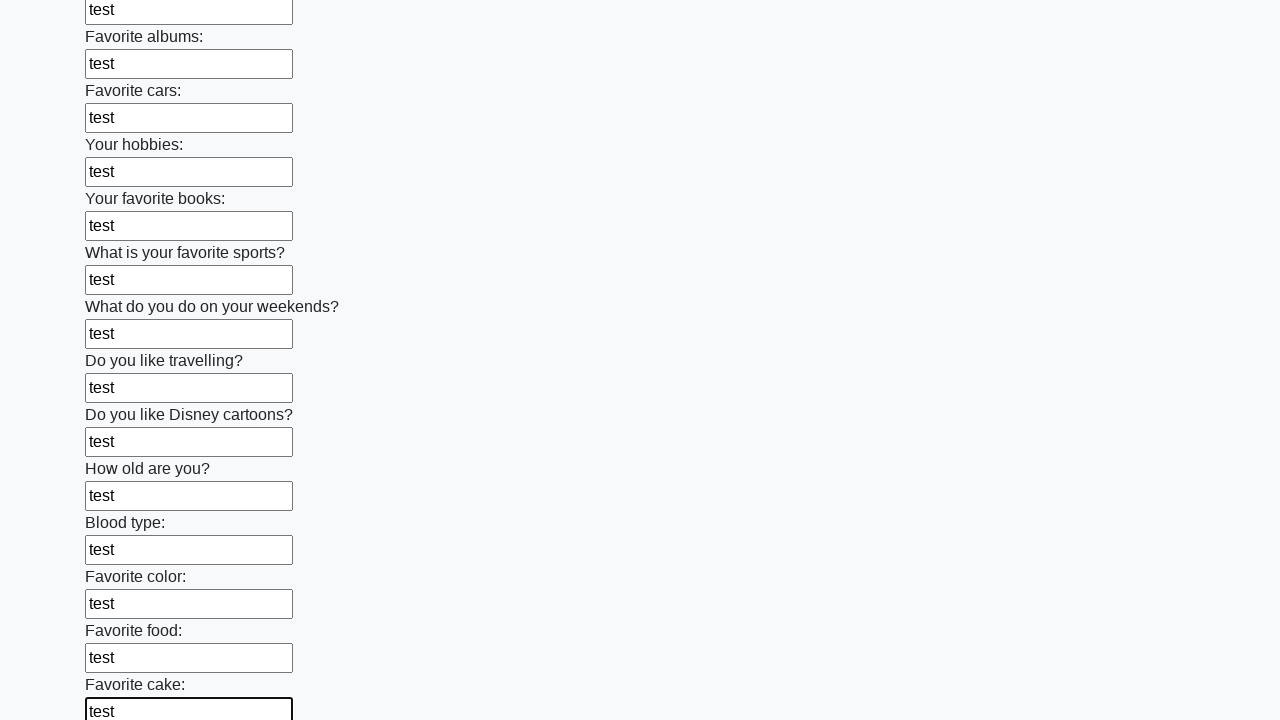

Filled an input field with 'test' data on input >> nth=22
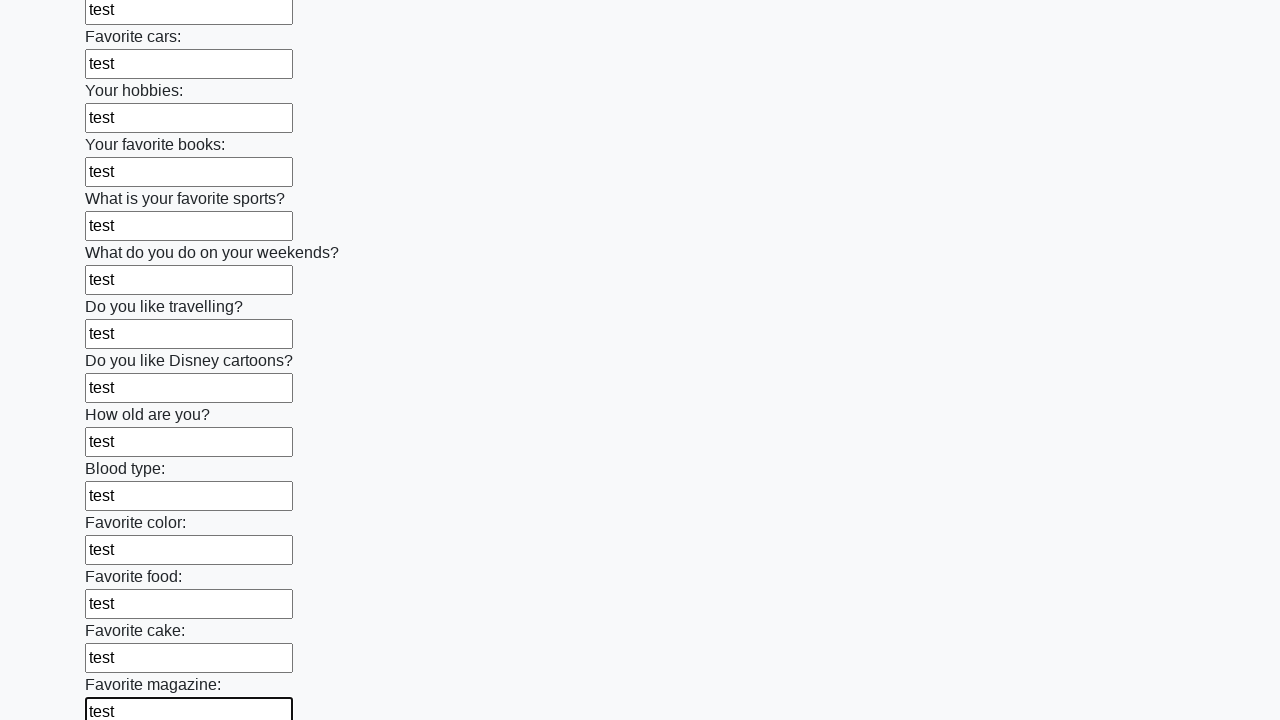

Filled an input field with 'test' data on input >> nth=23
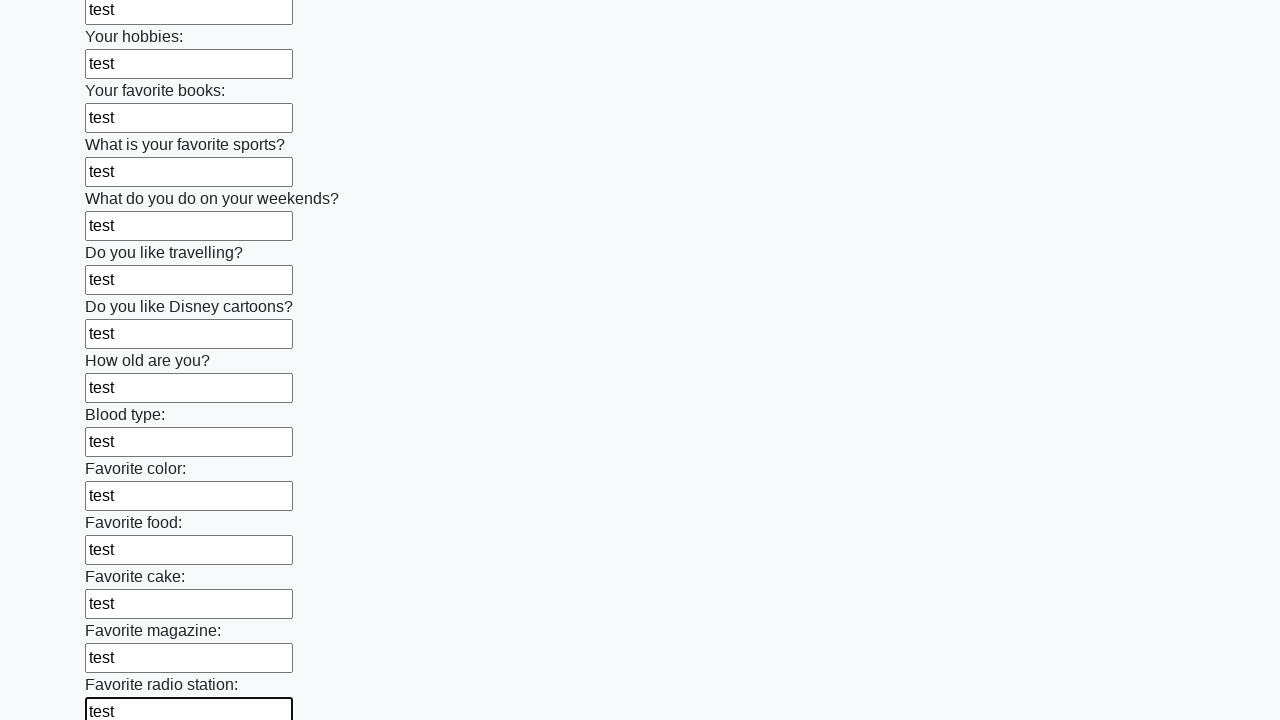

Filled an input field with 'test' data on input >> nth=24
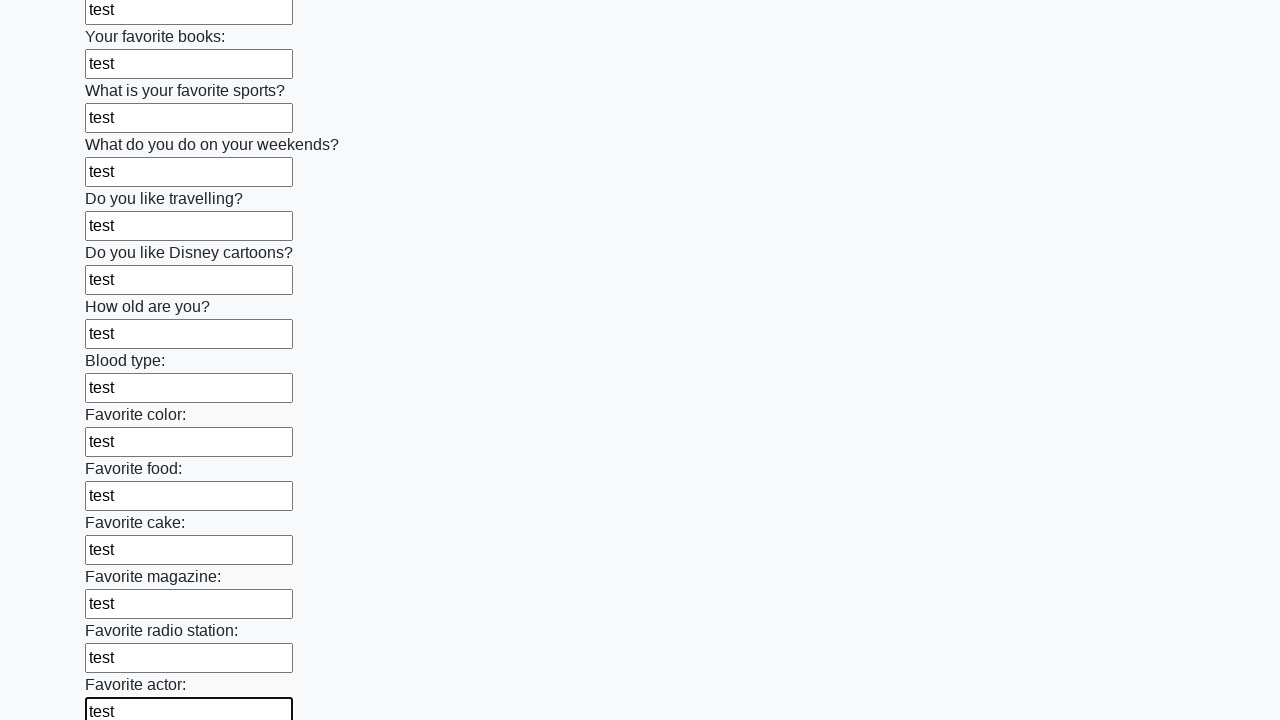

Filled an input field with 'test' data on input >> nth=25
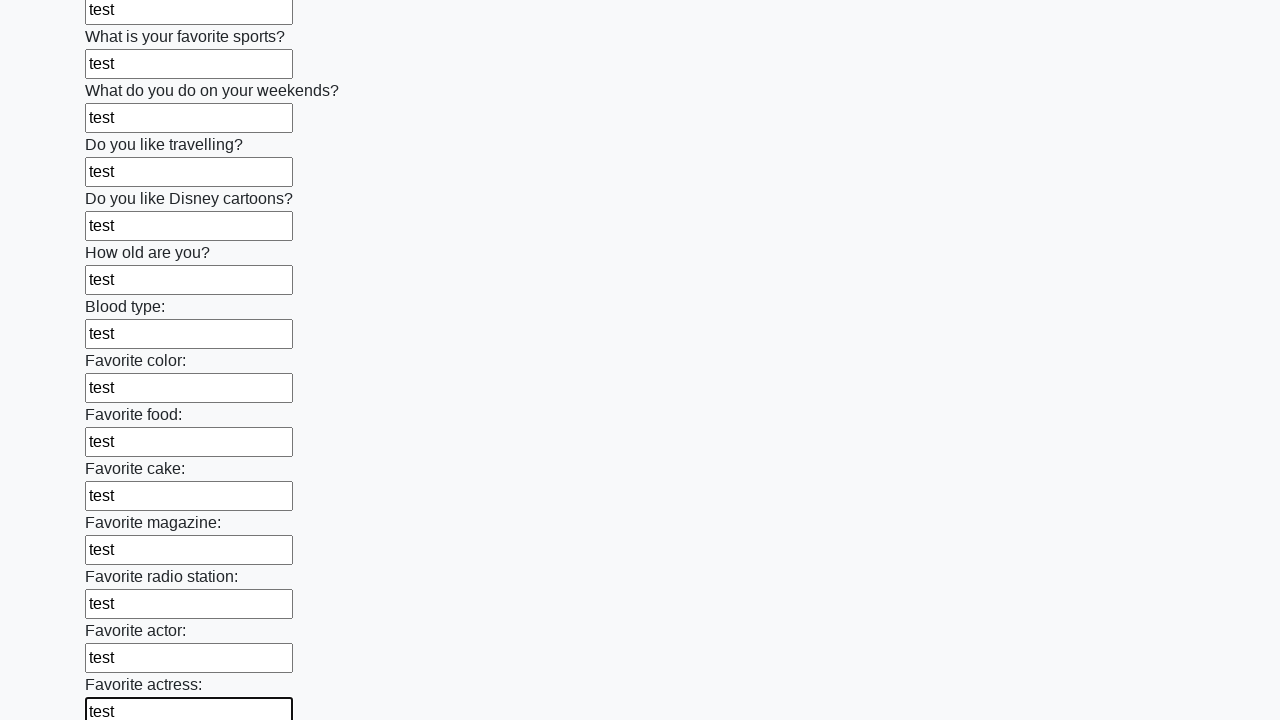

Filled an input field with 'test' data on input >> nth=26
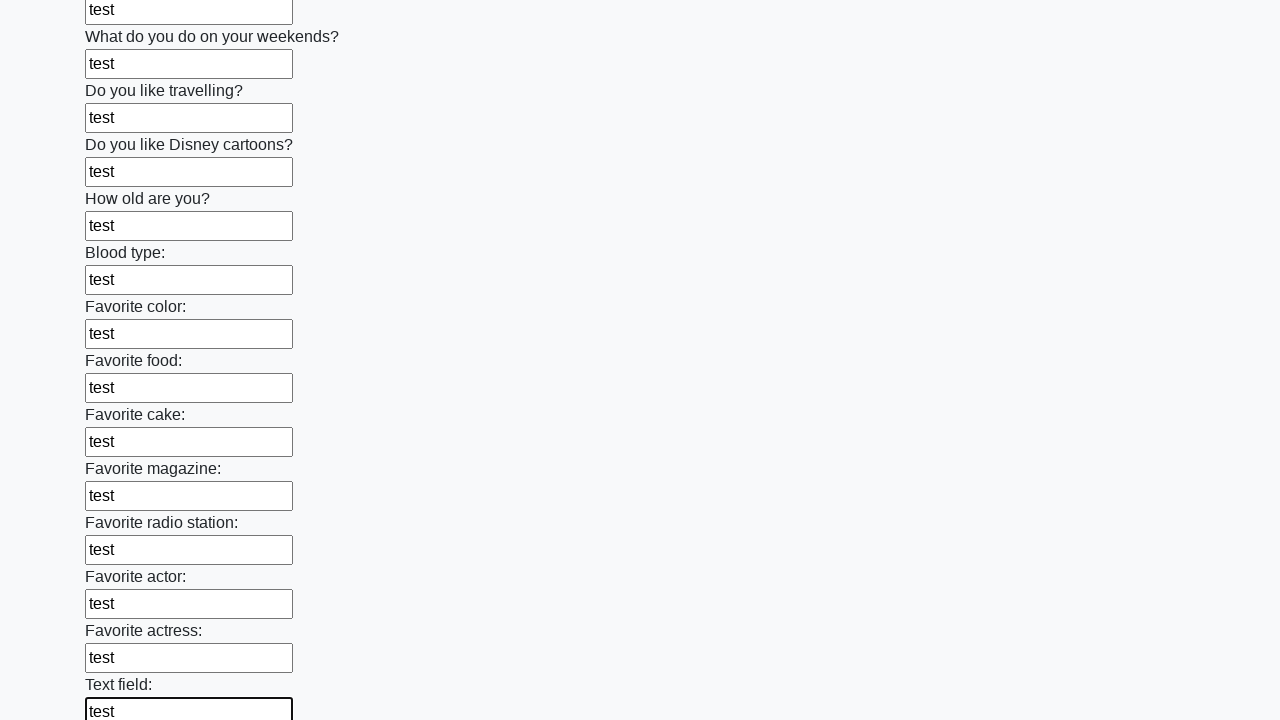

Filled an input field with 'test' data on input >> nth=27
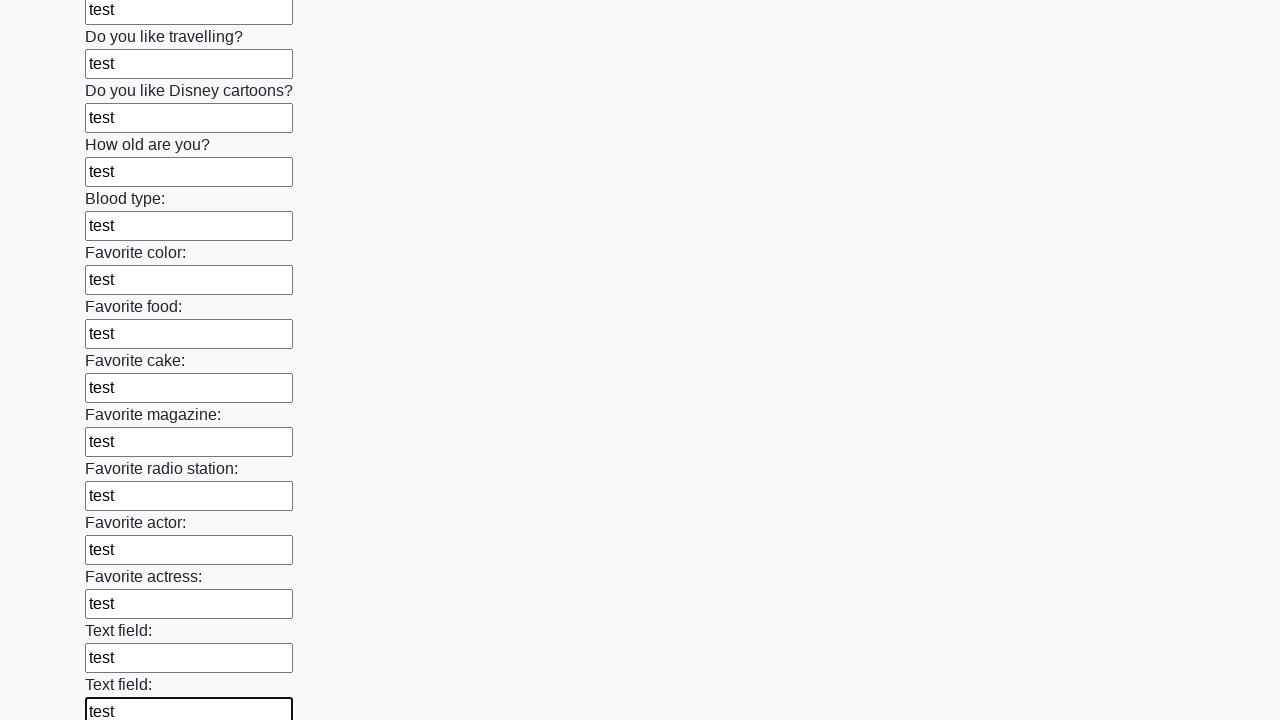

Filled an input field with 'test' data on input >> nth=28
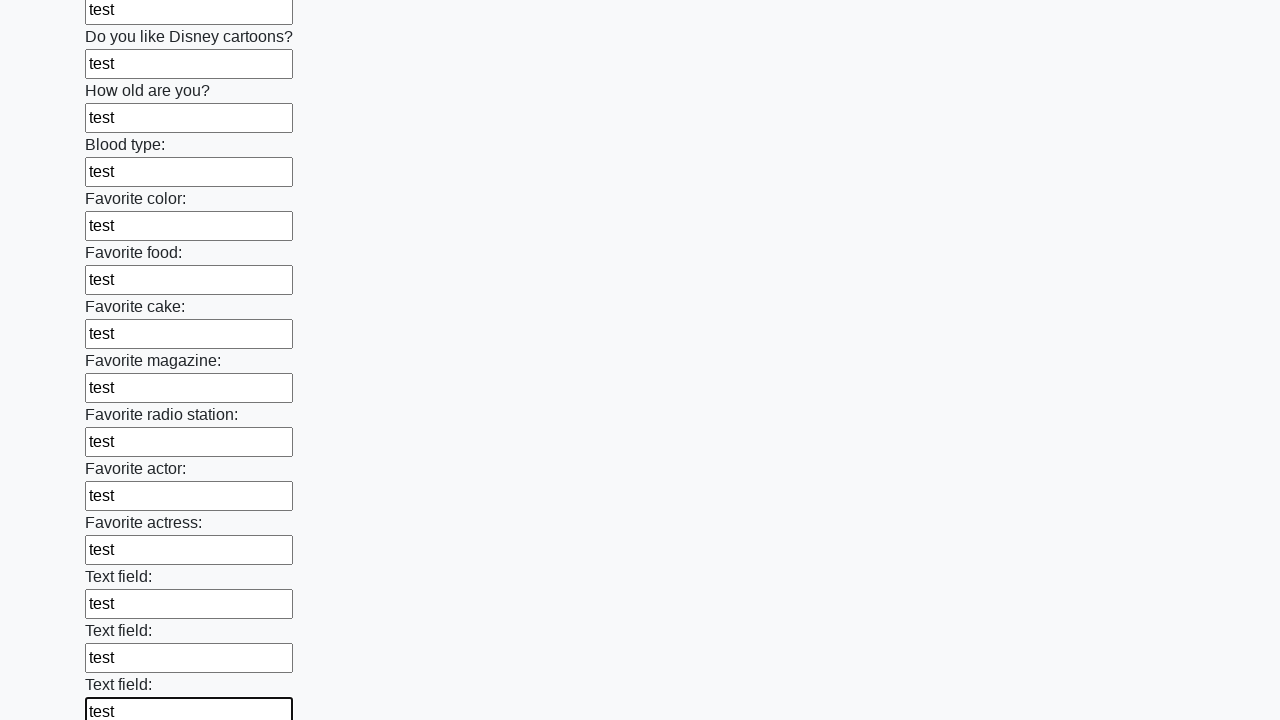

Filled an input field with 'test' data on input >> nth=29
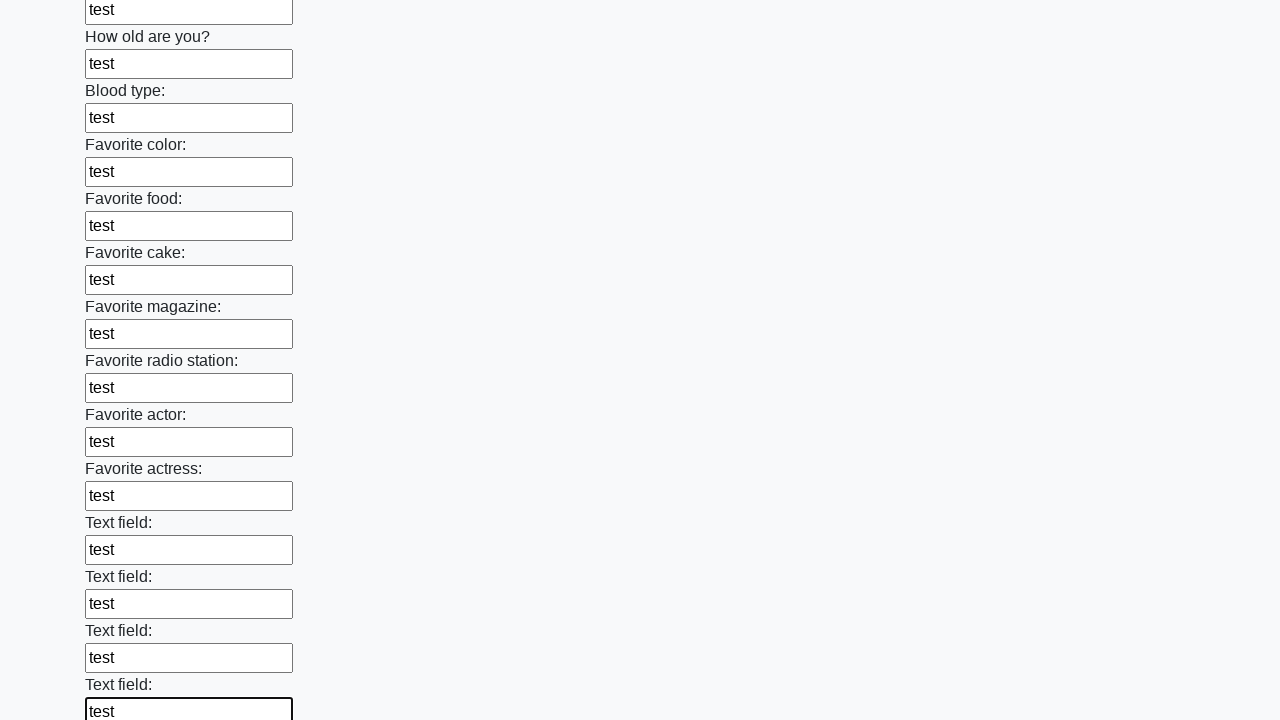

Filled an input field with 'test' data on input >> nth=30
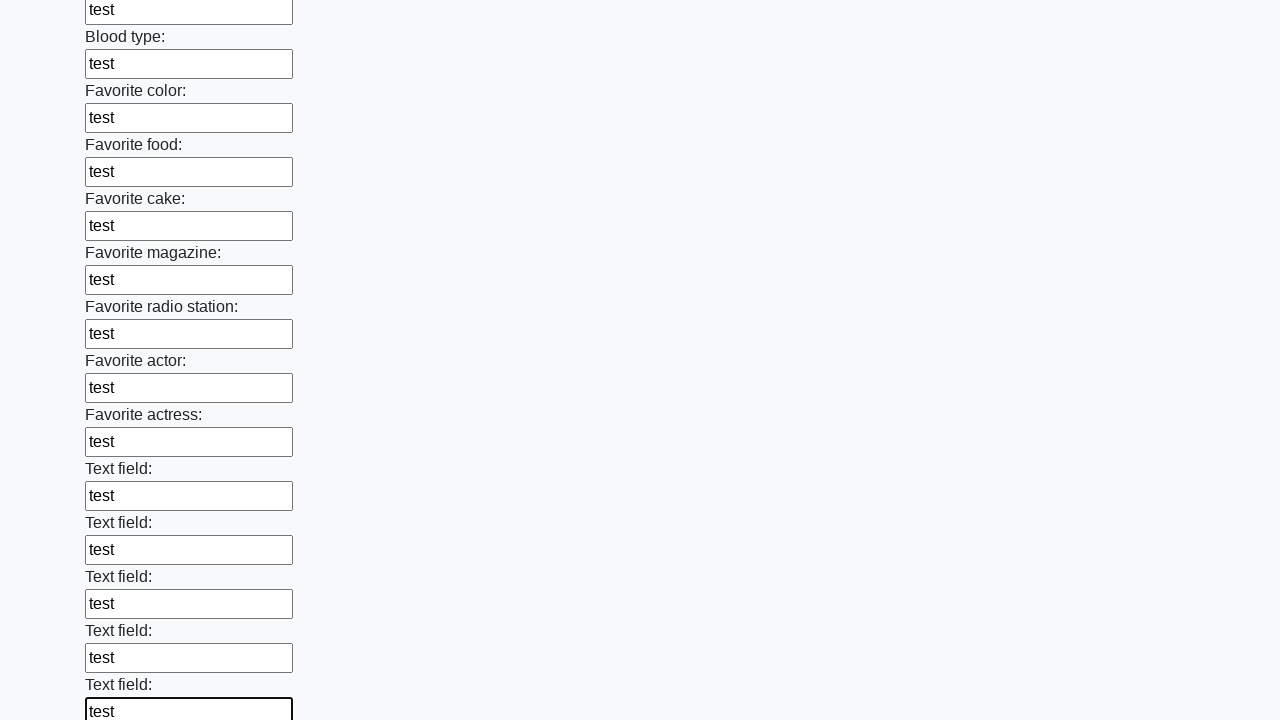

Filled an input field with 'test' data on input >> nth=31
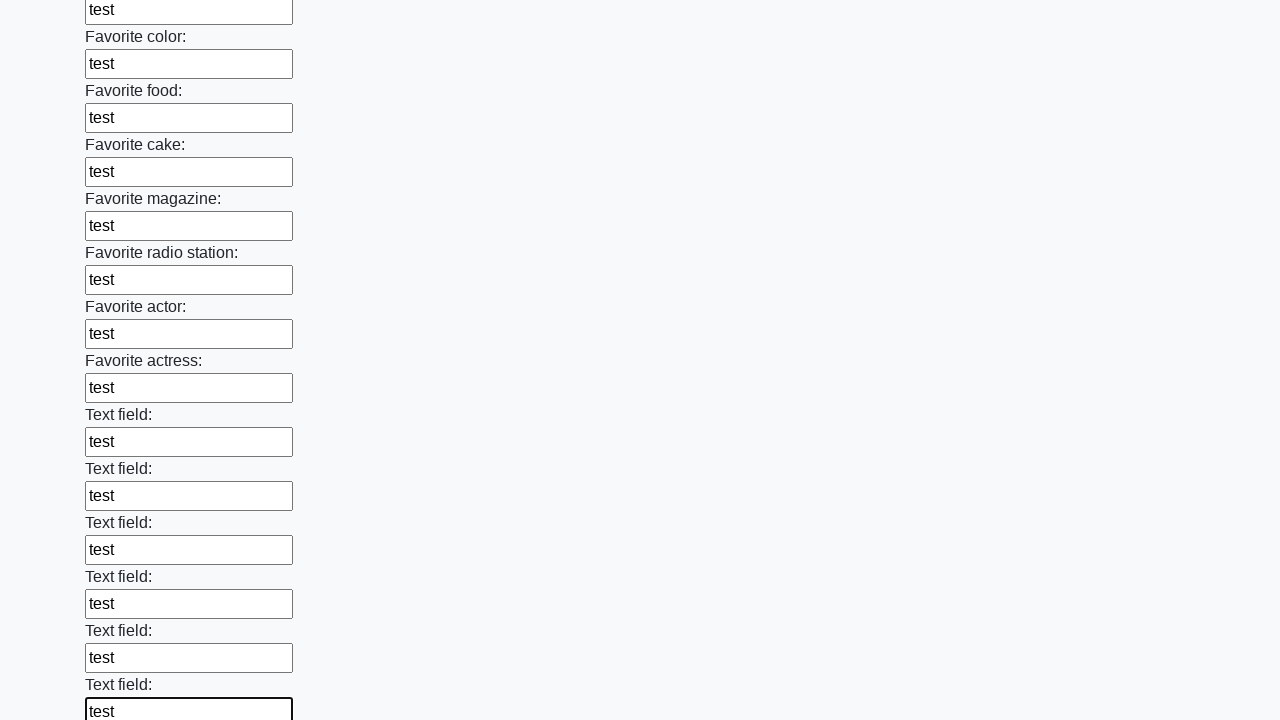

Filled an input field with 'test' data on input >> nth=32
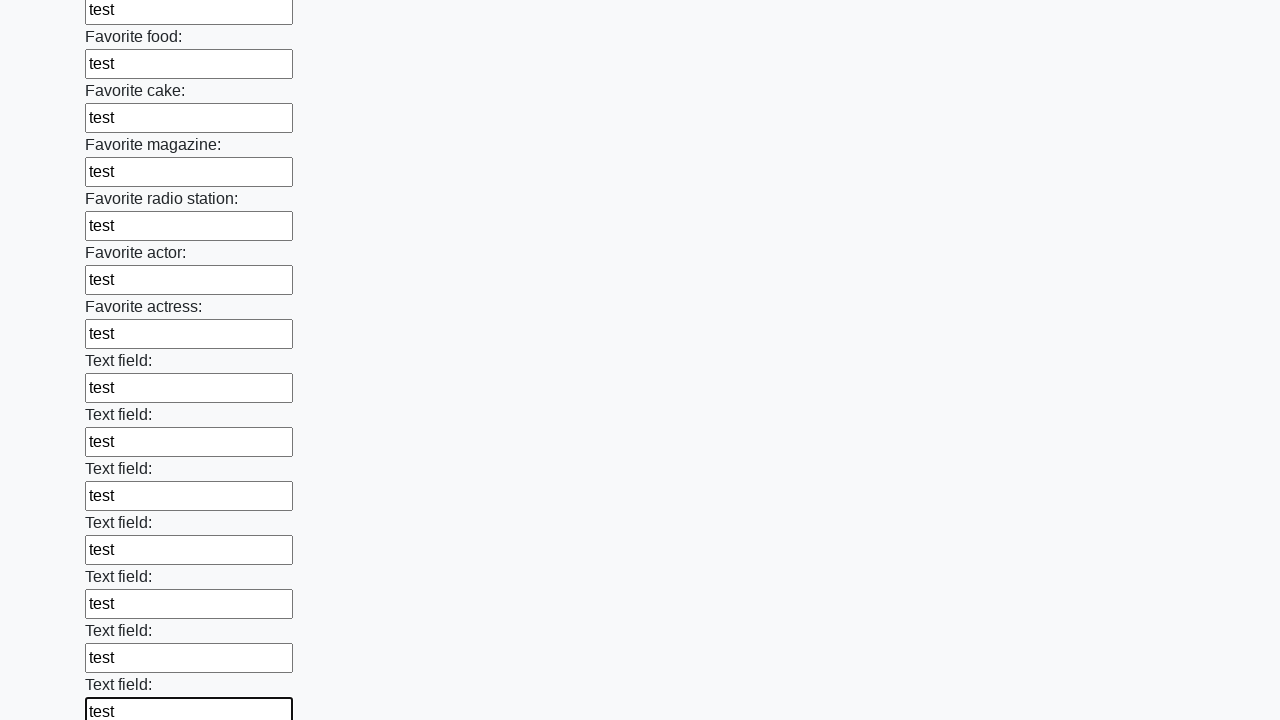

Filled an input field with 'test' data on input >> nth=33
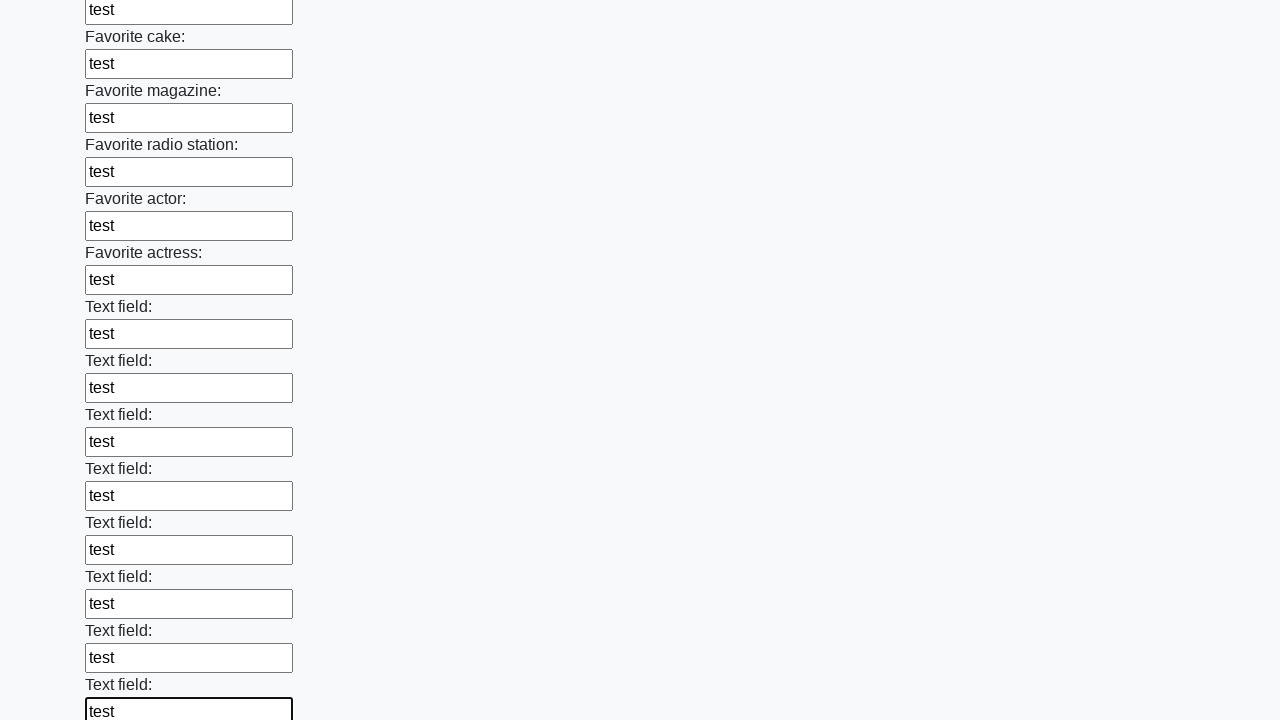

Filled an input field with 'test' data on input >> nth=34
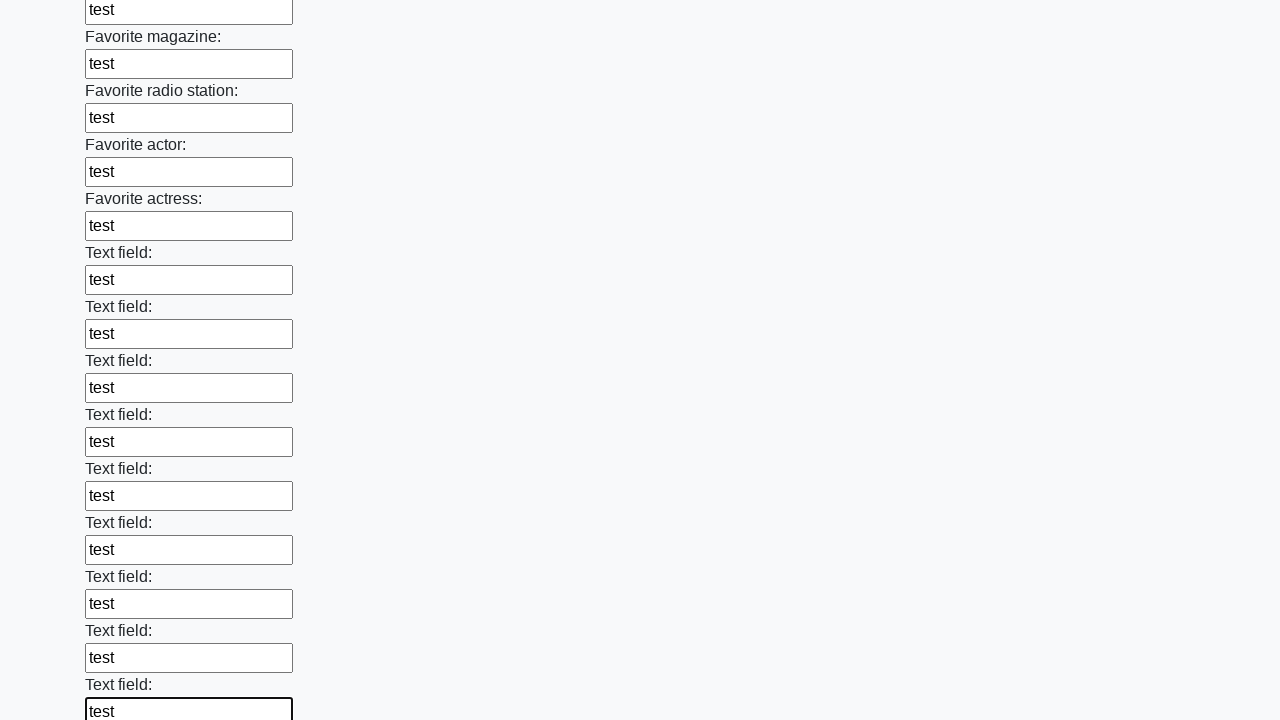

Filled an input field with 'test' data on input >> nth=35
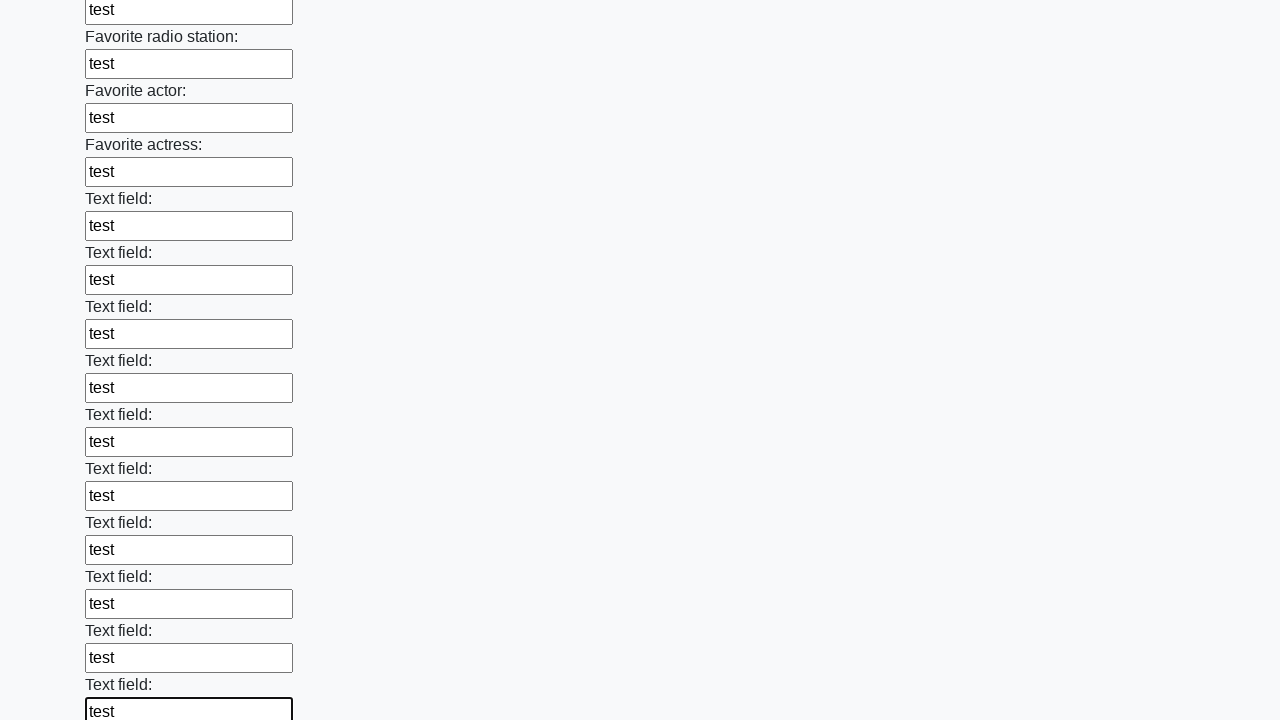

Filled an input field with 'test' data on input >> nth=36
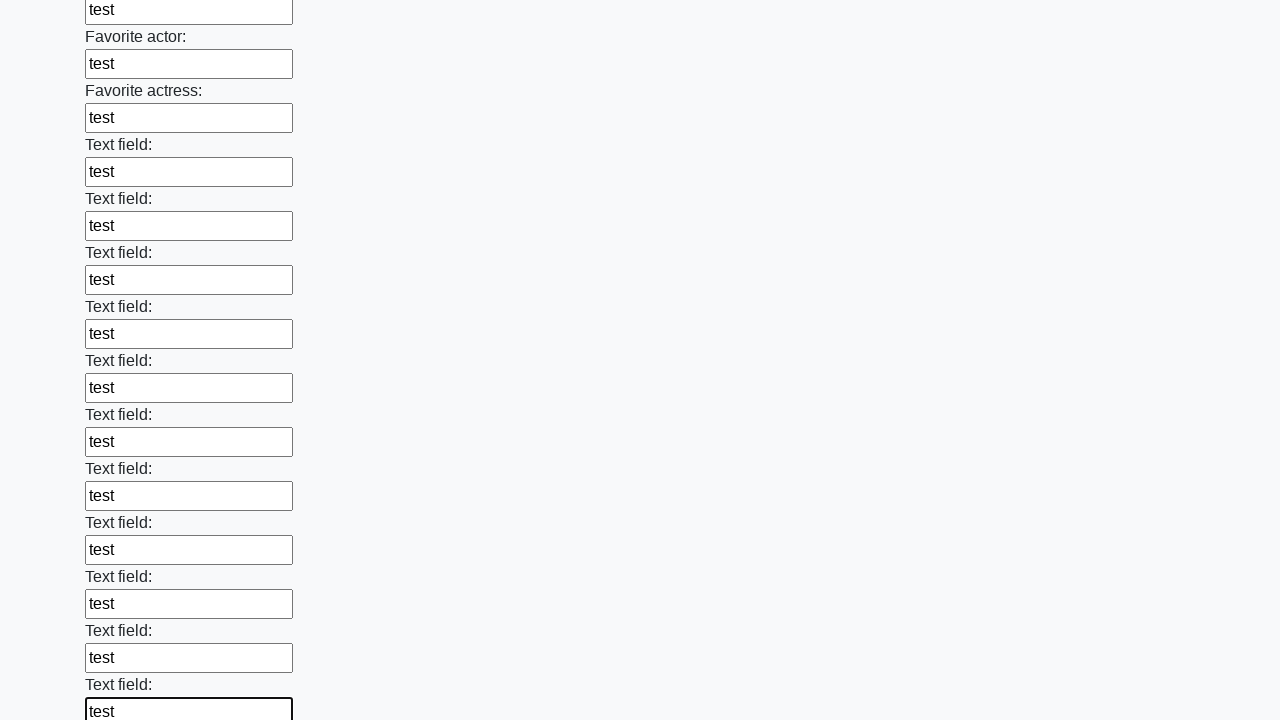

Filled an input field with 'test' data on input >> nth=37
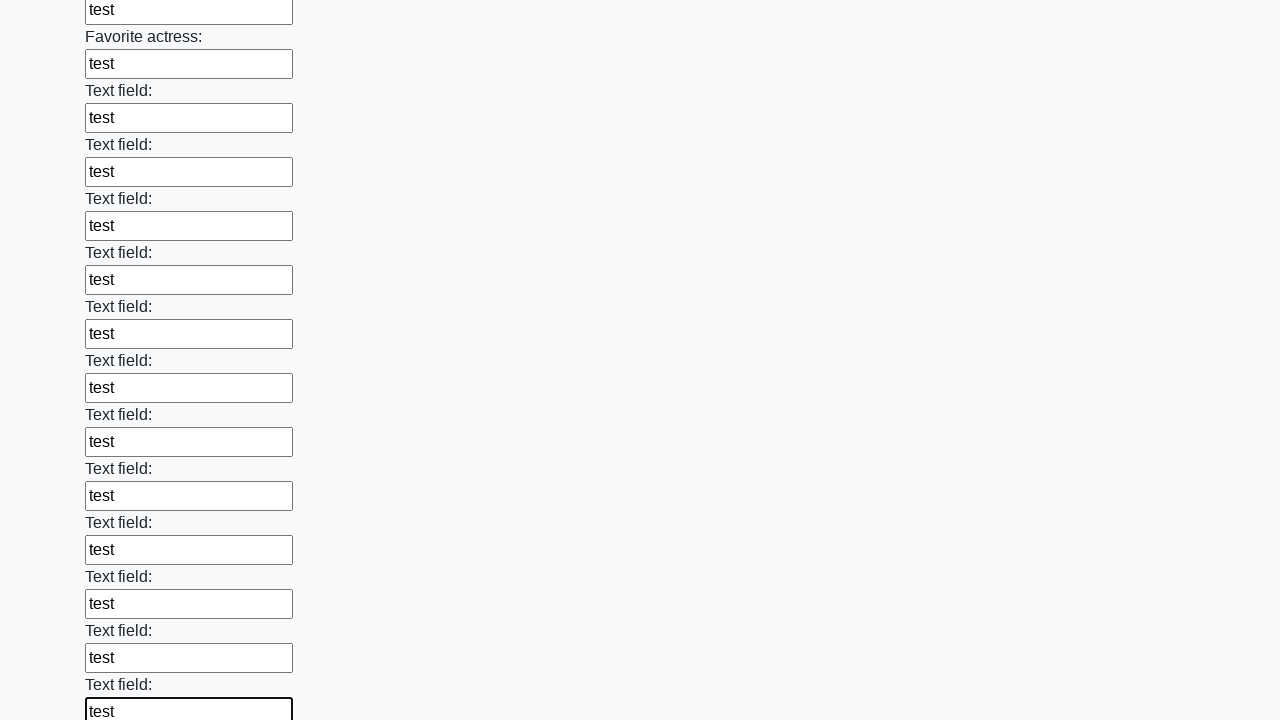

Filled an input field with 'test' data on input >> nth=38
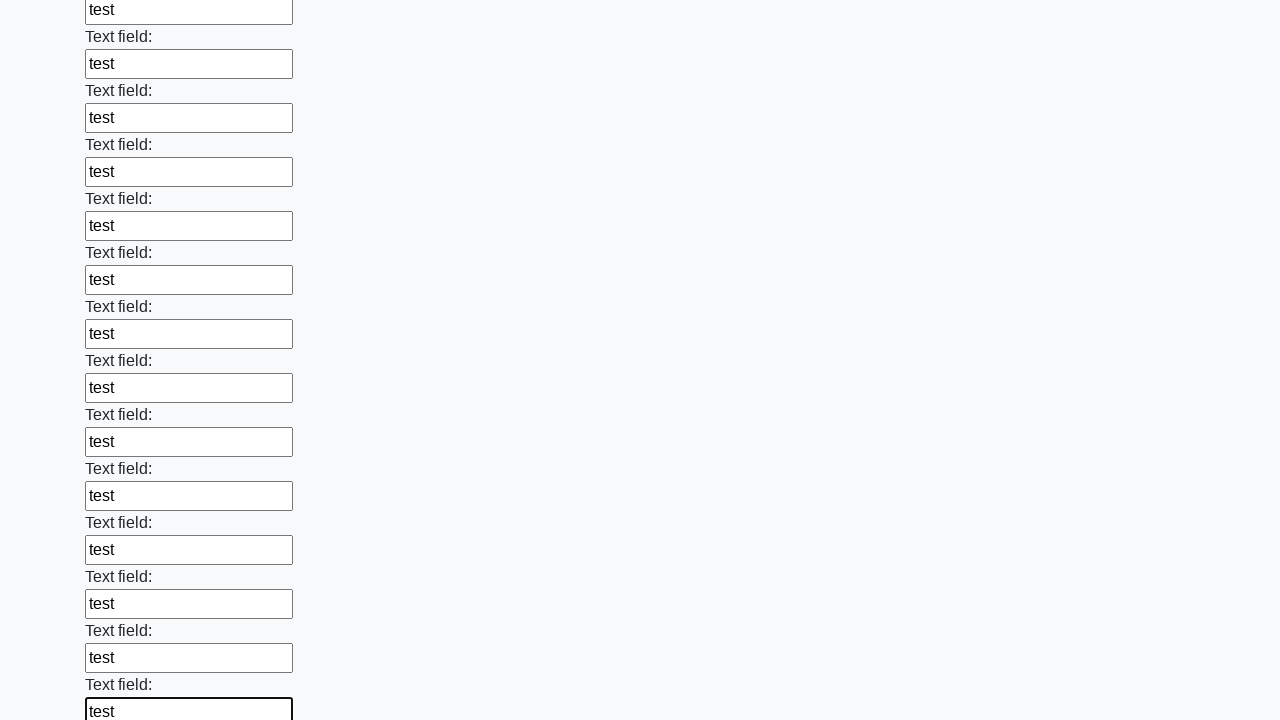

Filled an input field with 'test' data on input >> nth=39
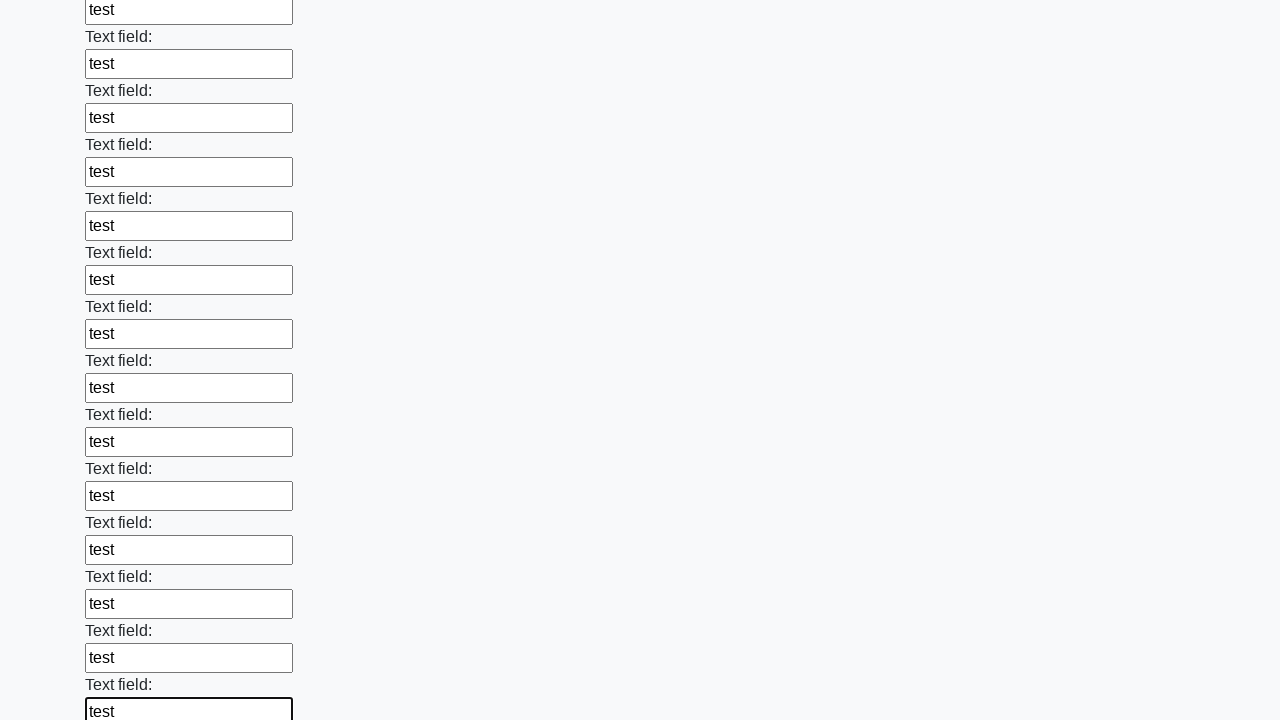

Filled an input field with 'test' data on input >> nth=40
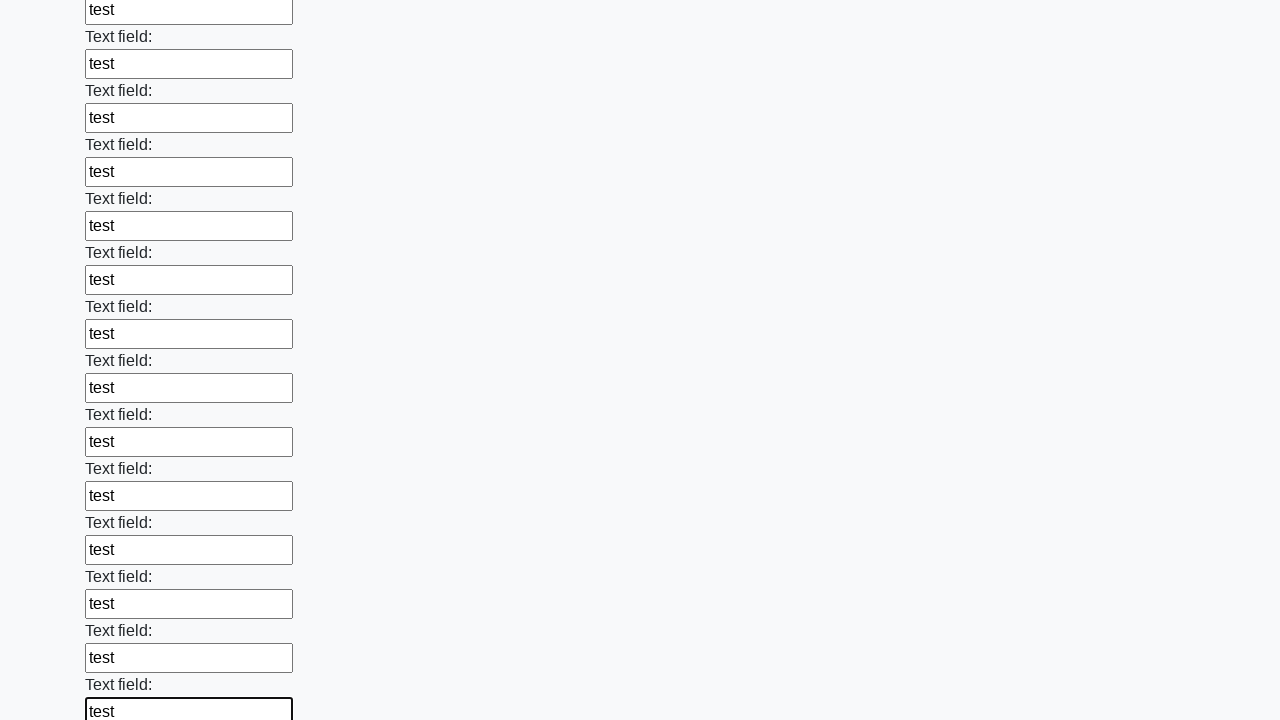

Filled an input field with 'test' data on input >> nth=41
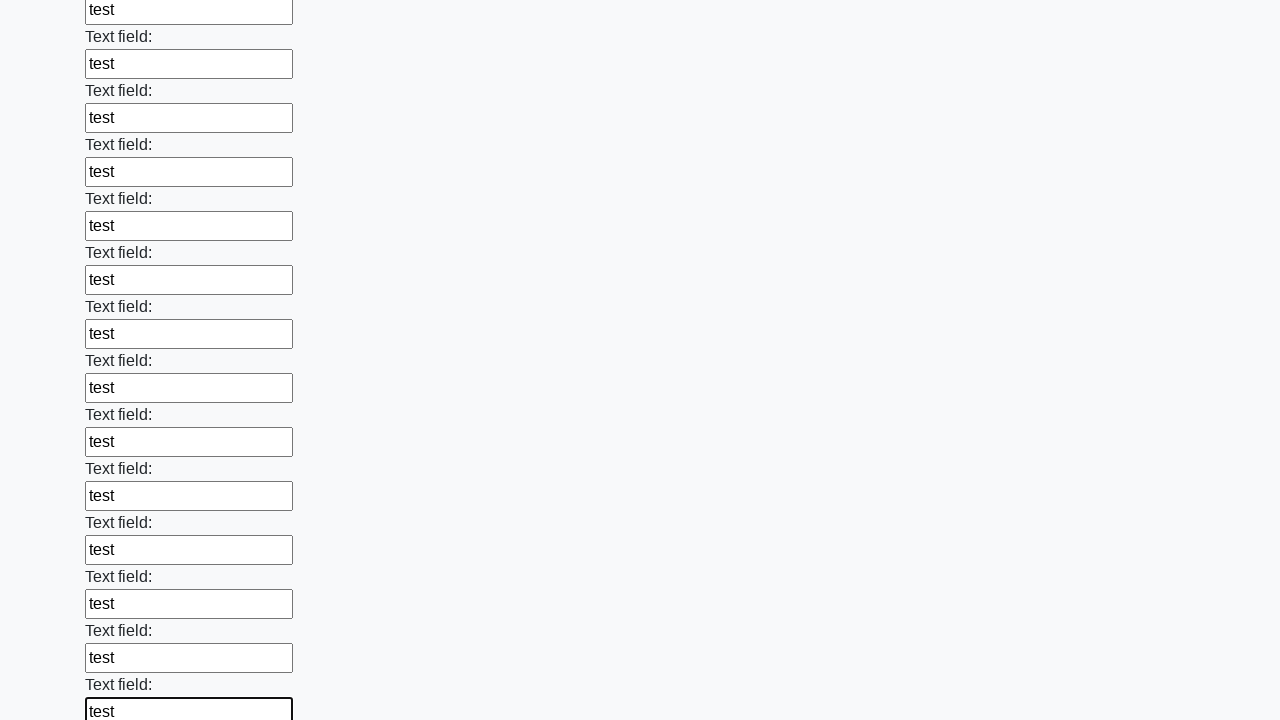

Filled an input field with 'test' data on input >> nth=42
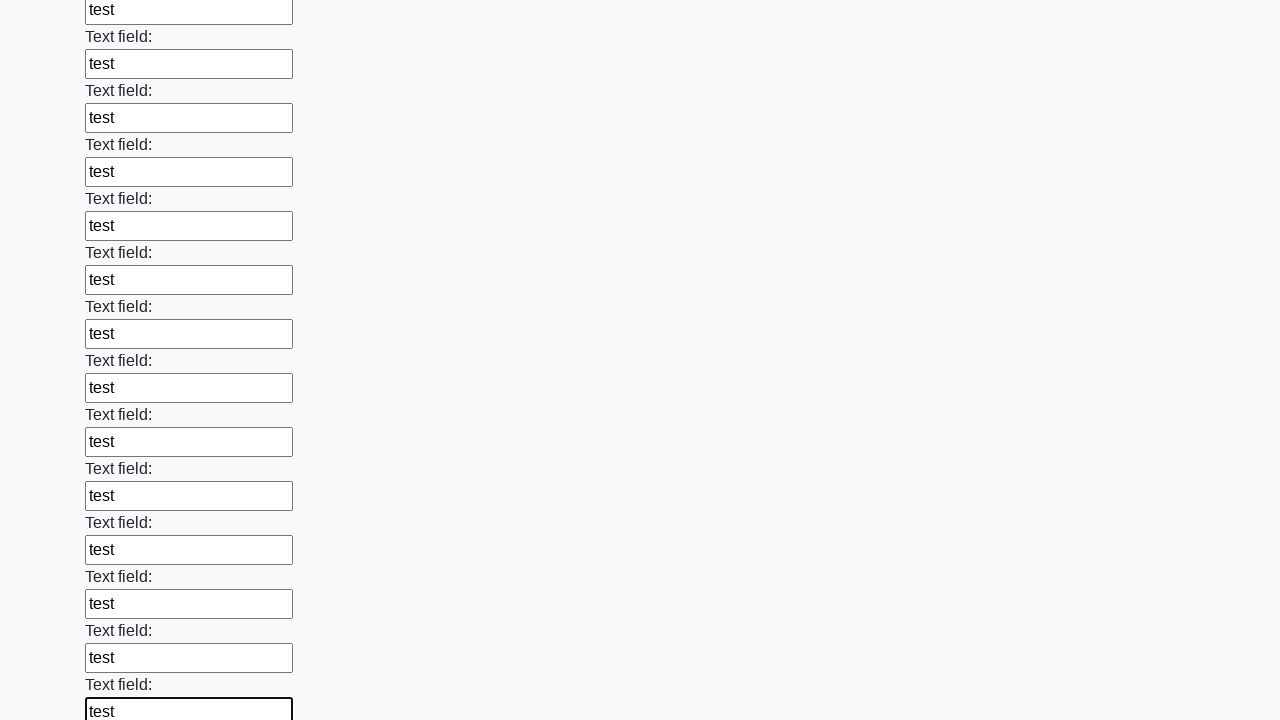

Filled an input field with 'test' data on input >> nth=43
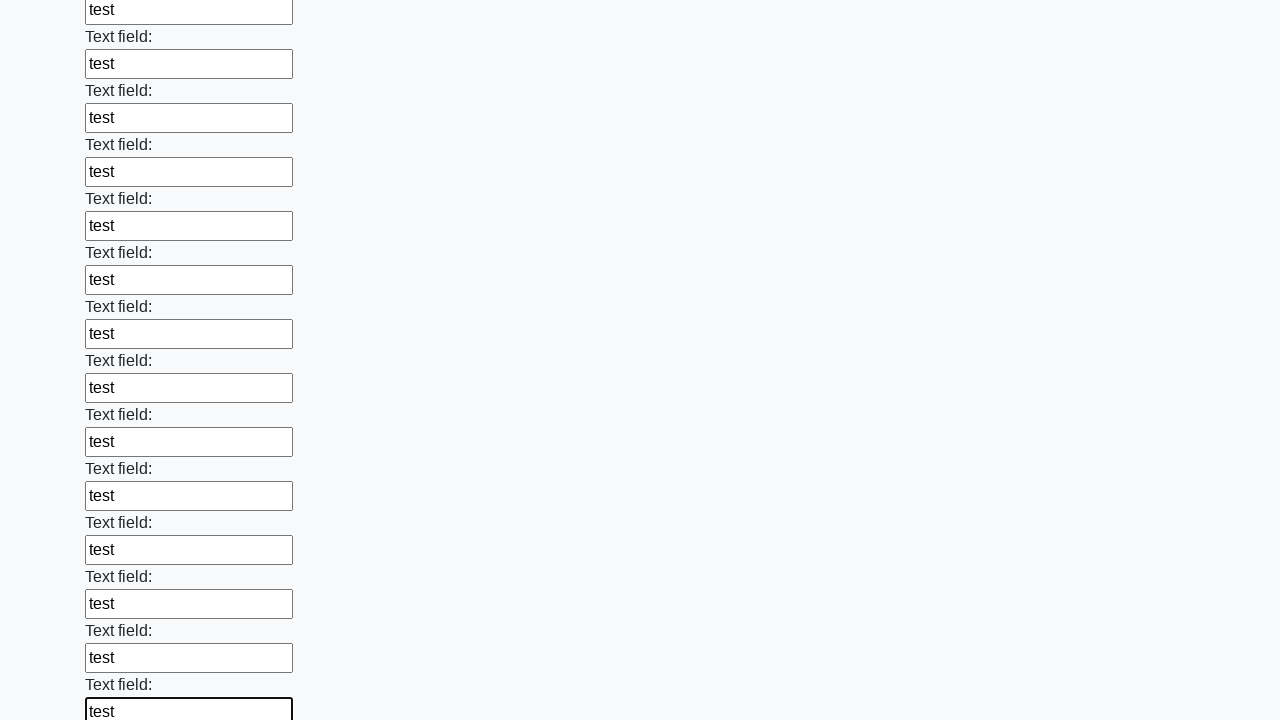

Filled an input field with 'test' data on input >> nth=44
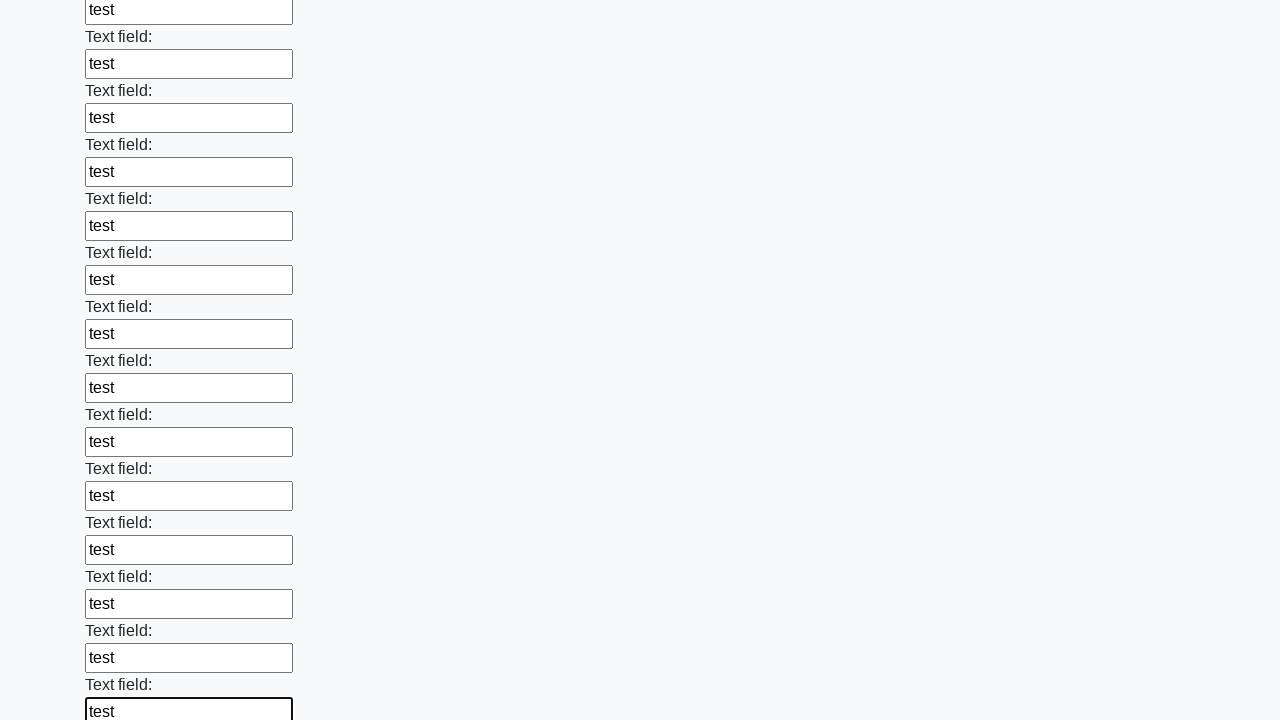

Filled an input field with 'test' data on input >> nth=45
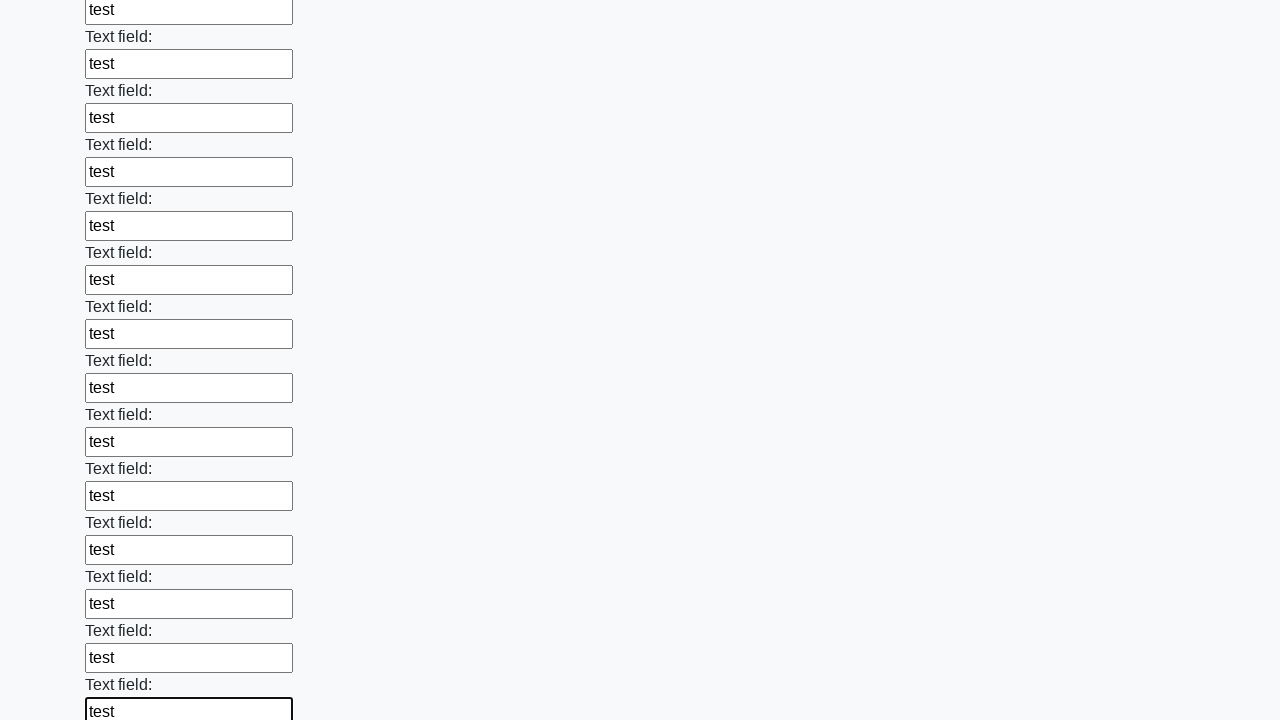

Filled an input field with 'test' data on input >> nth=46
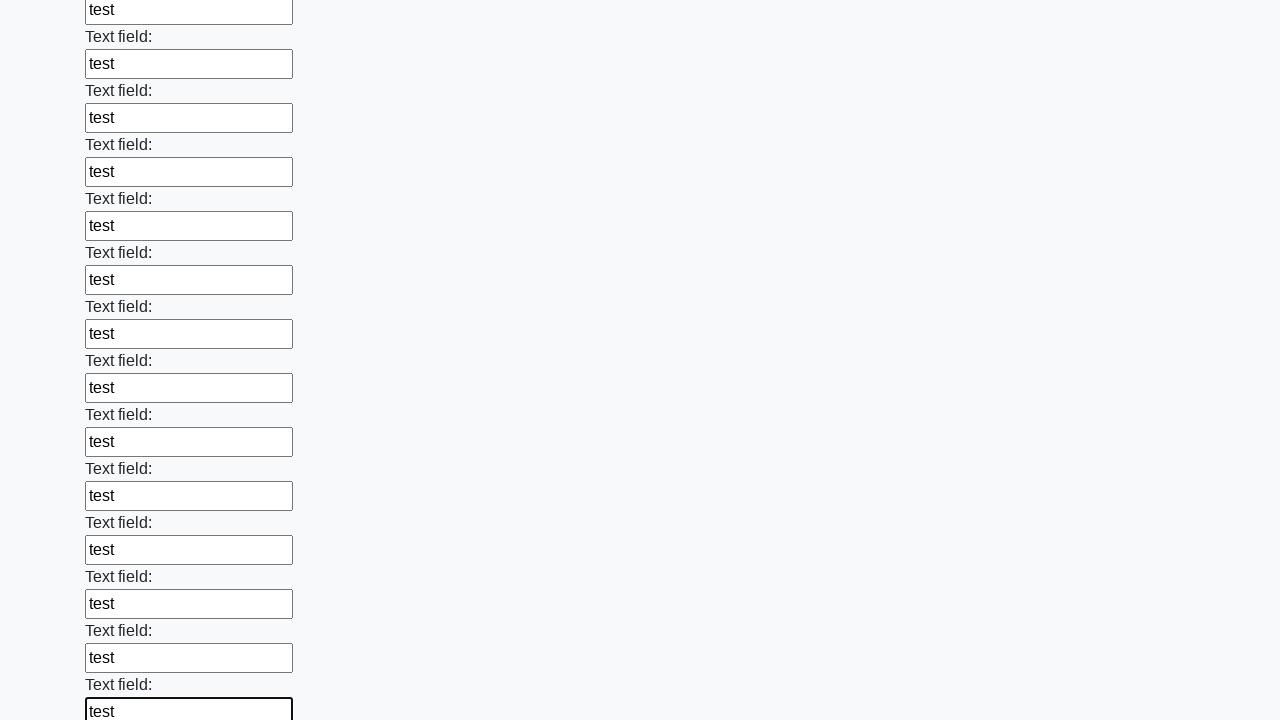

Filled an input field with 'test' data on input >> nth=47
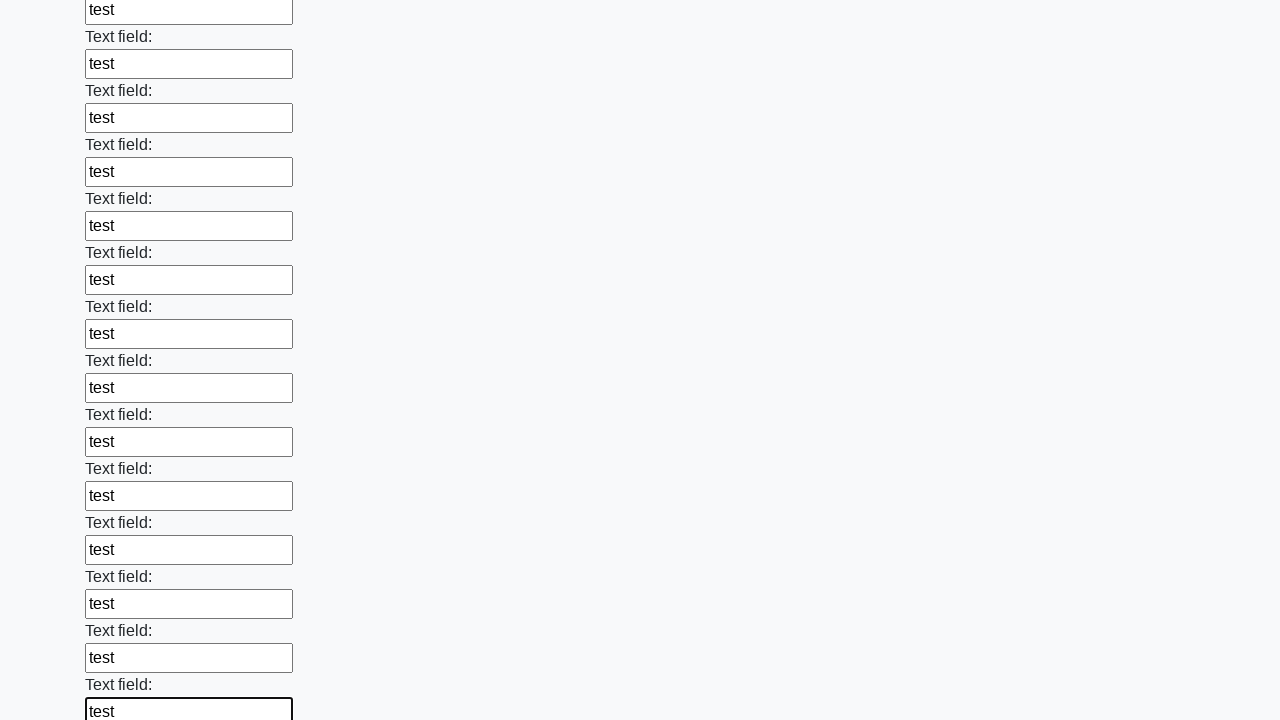

Filled an input field with 'test' data on input >> nth=48
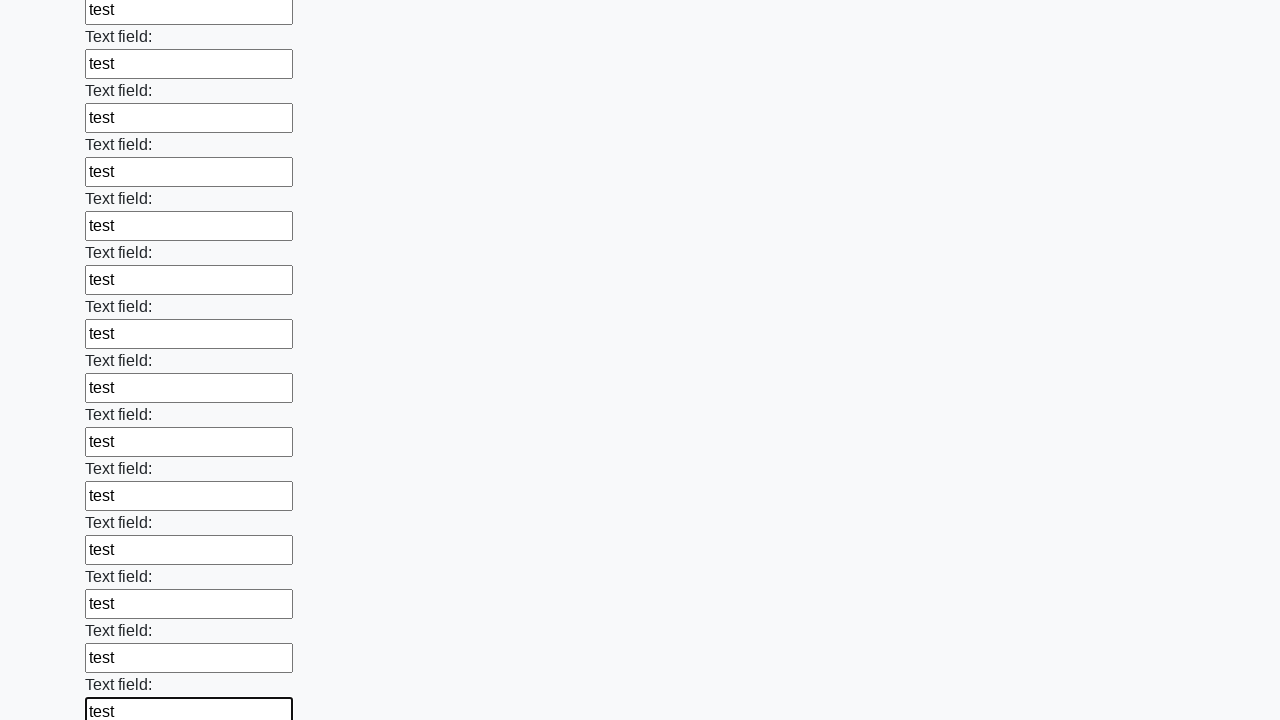

Filled an input field with 'test' data on input >> nth=49
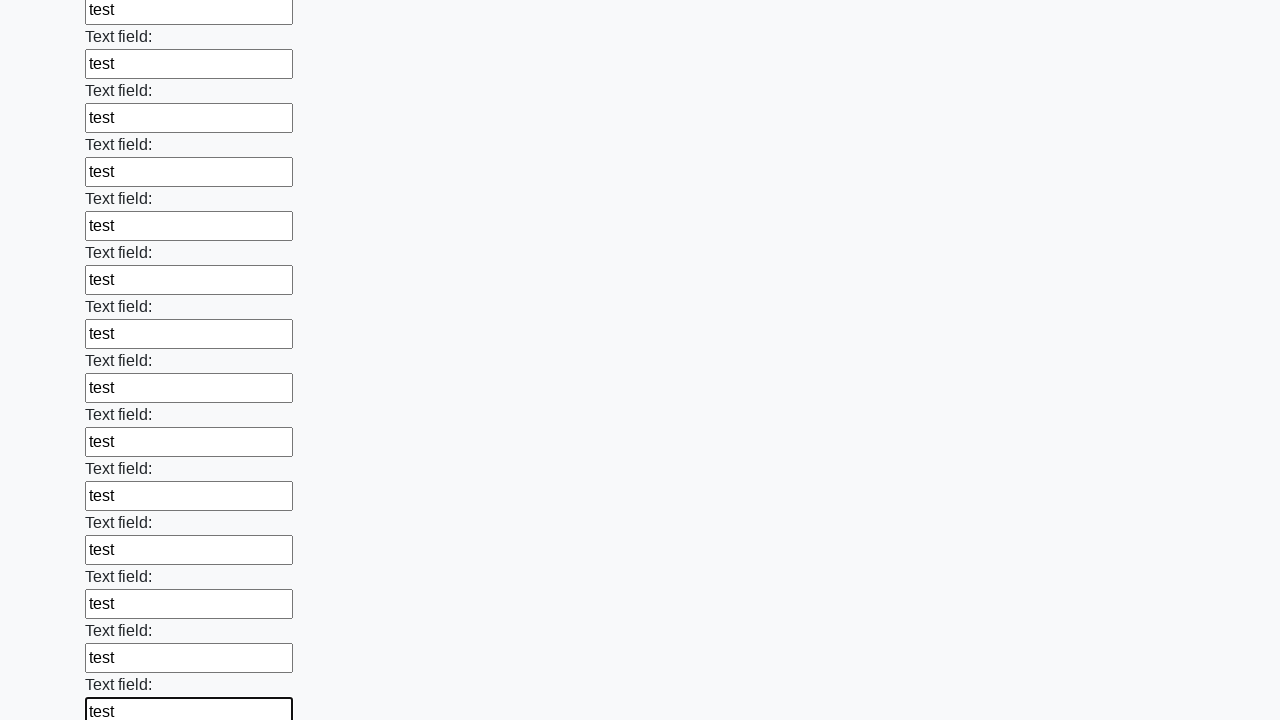

Filled an input field with 'test' data on input >> nth=50
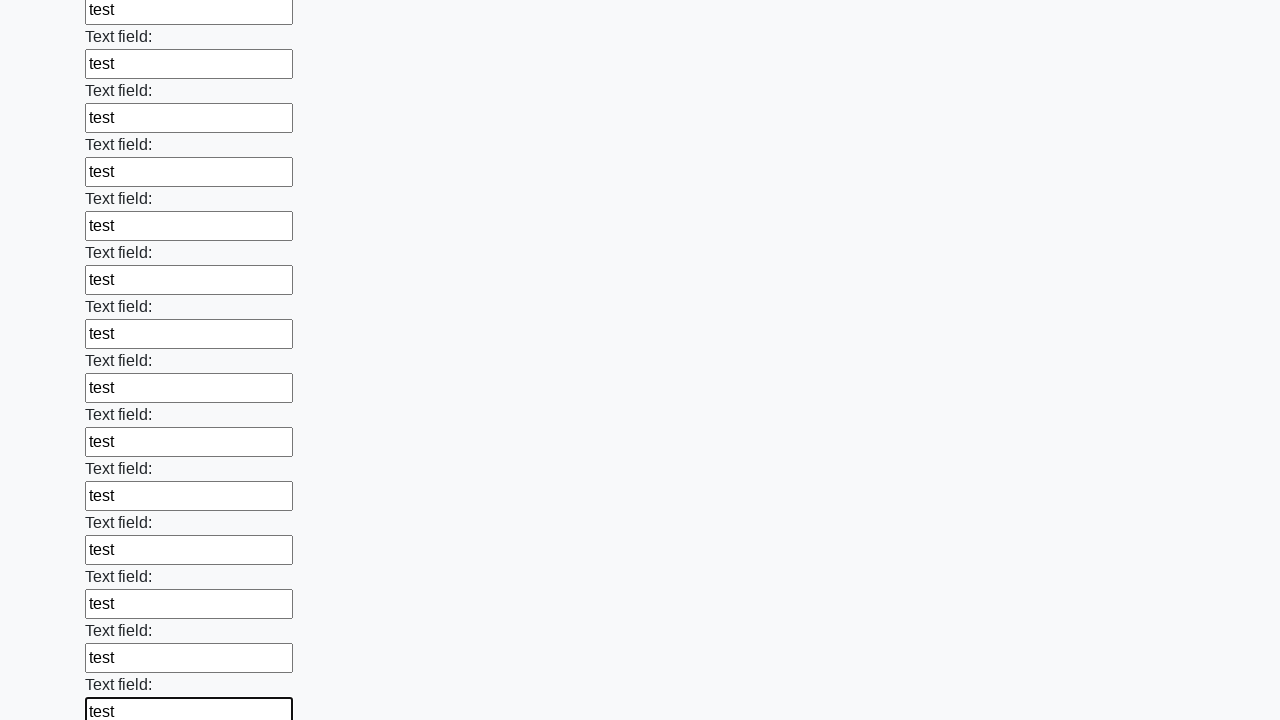

Filled an input field with 'test' data on input >> nth=51
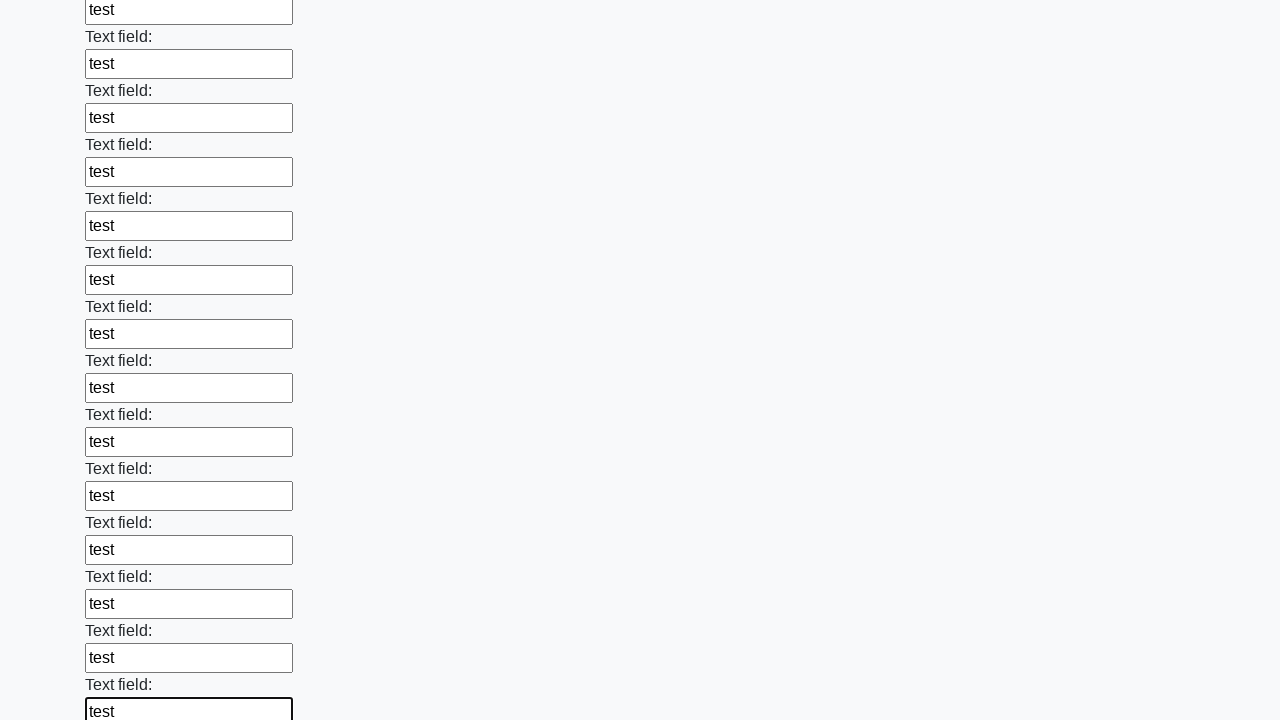

Filled an input field with 'test' data on input >> nth=52
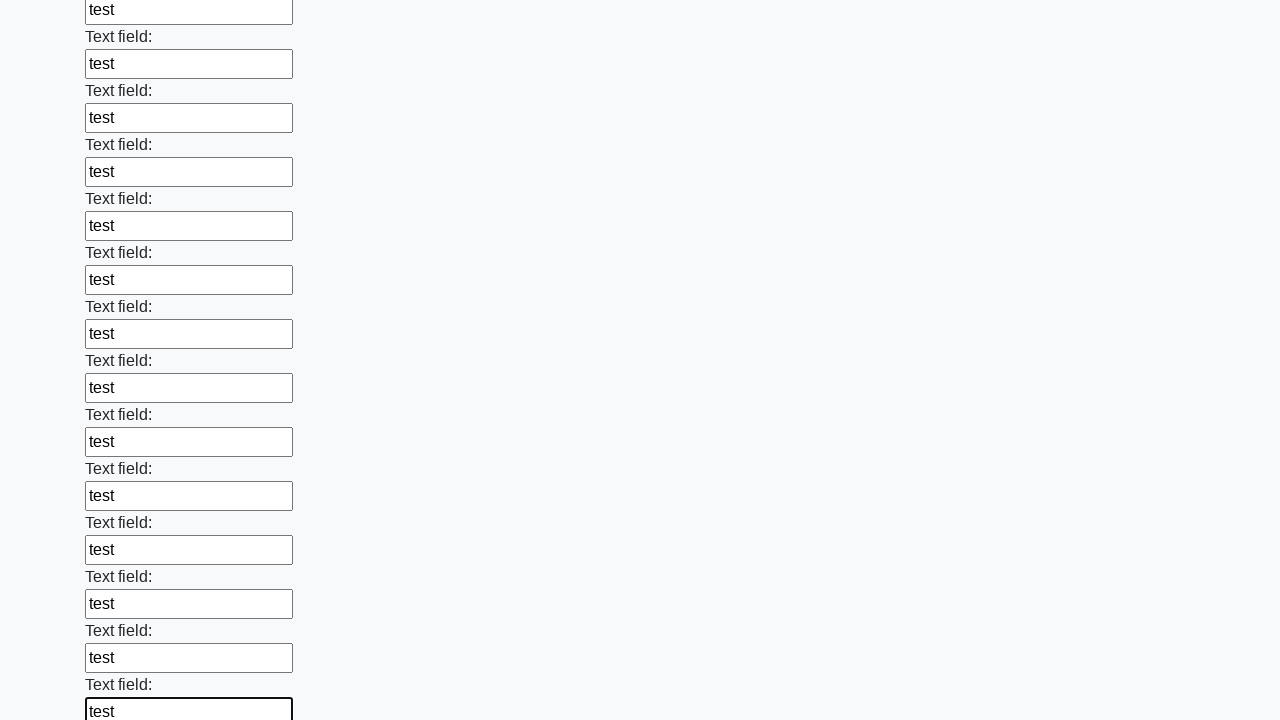

Filled an input field with 'test' data on input >> nth=53
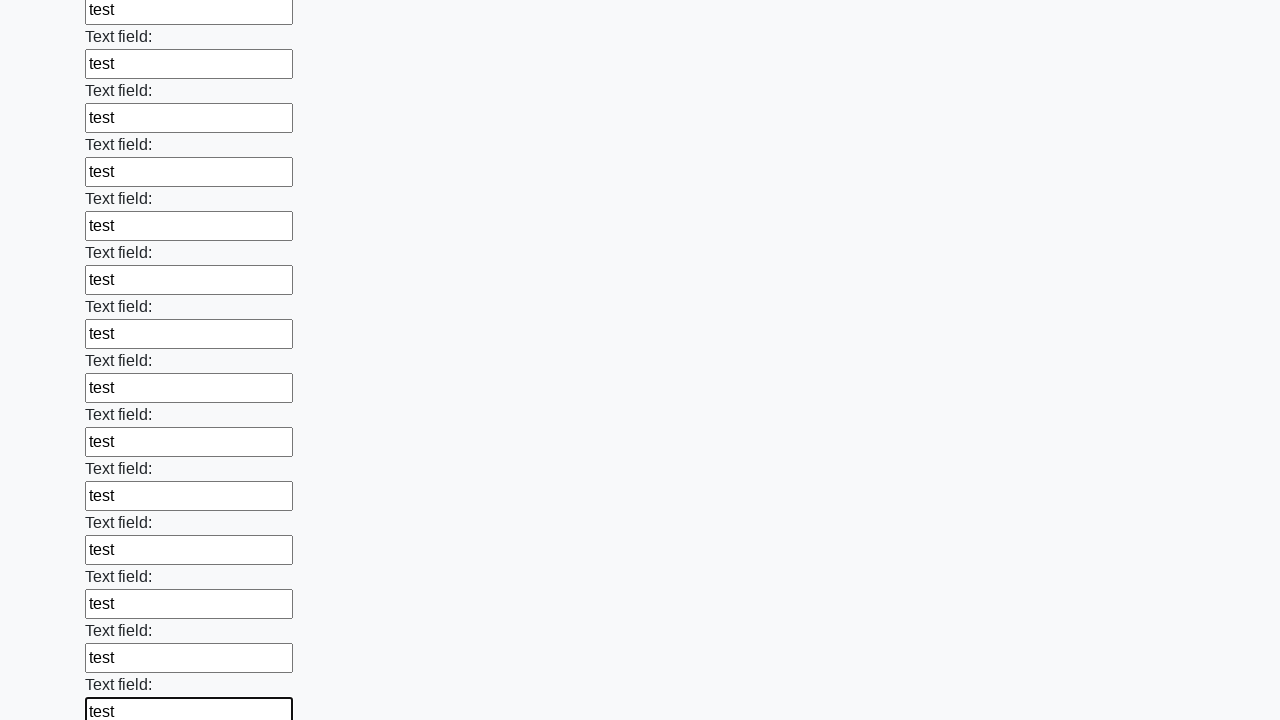

Filled an input field with 'test' data on input >> nth=54
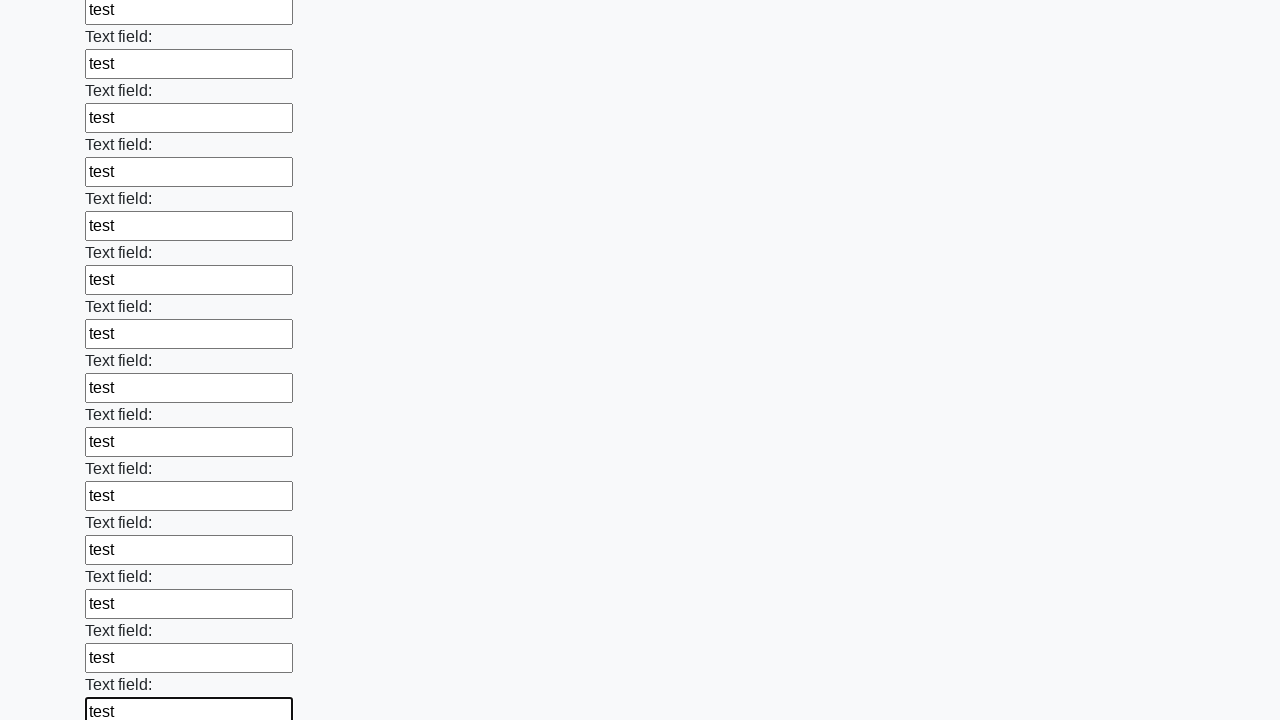

Filled an input field with 'test' data on input >> nth=55
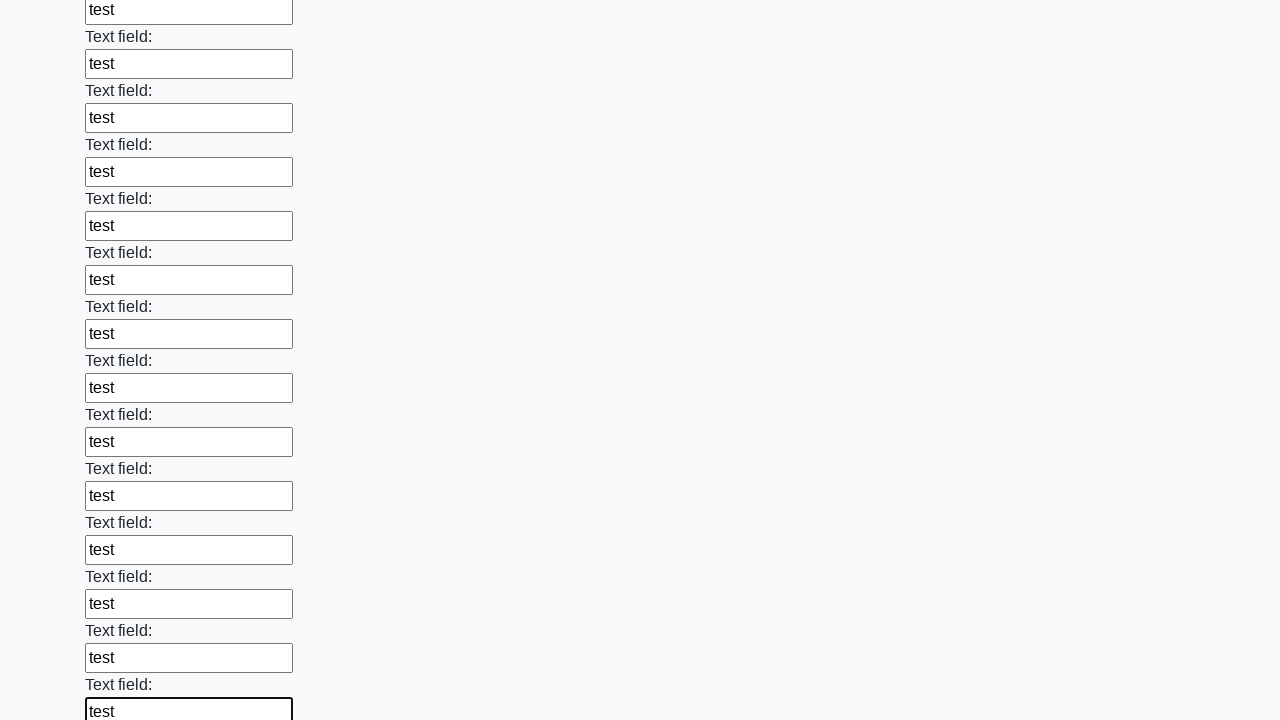

Filled an input field with 'test' data on input >> nth=56
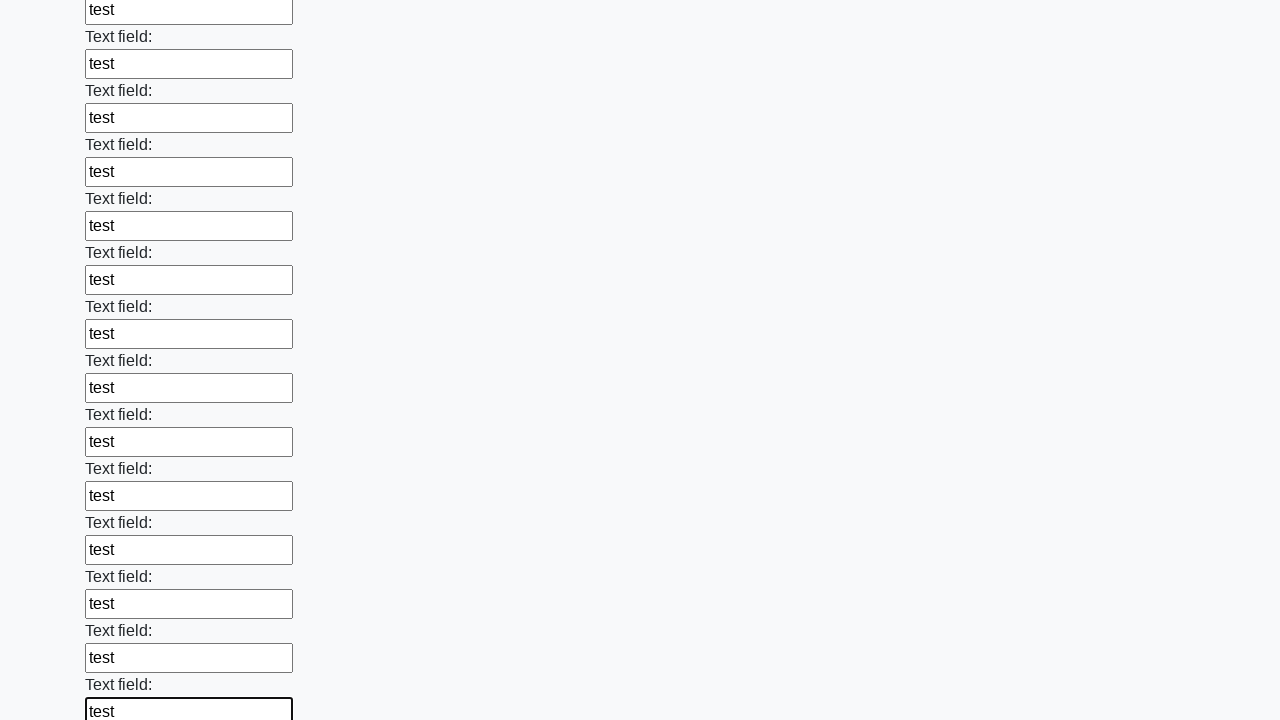

Filled an input field with 'test' data on input >> nth=57
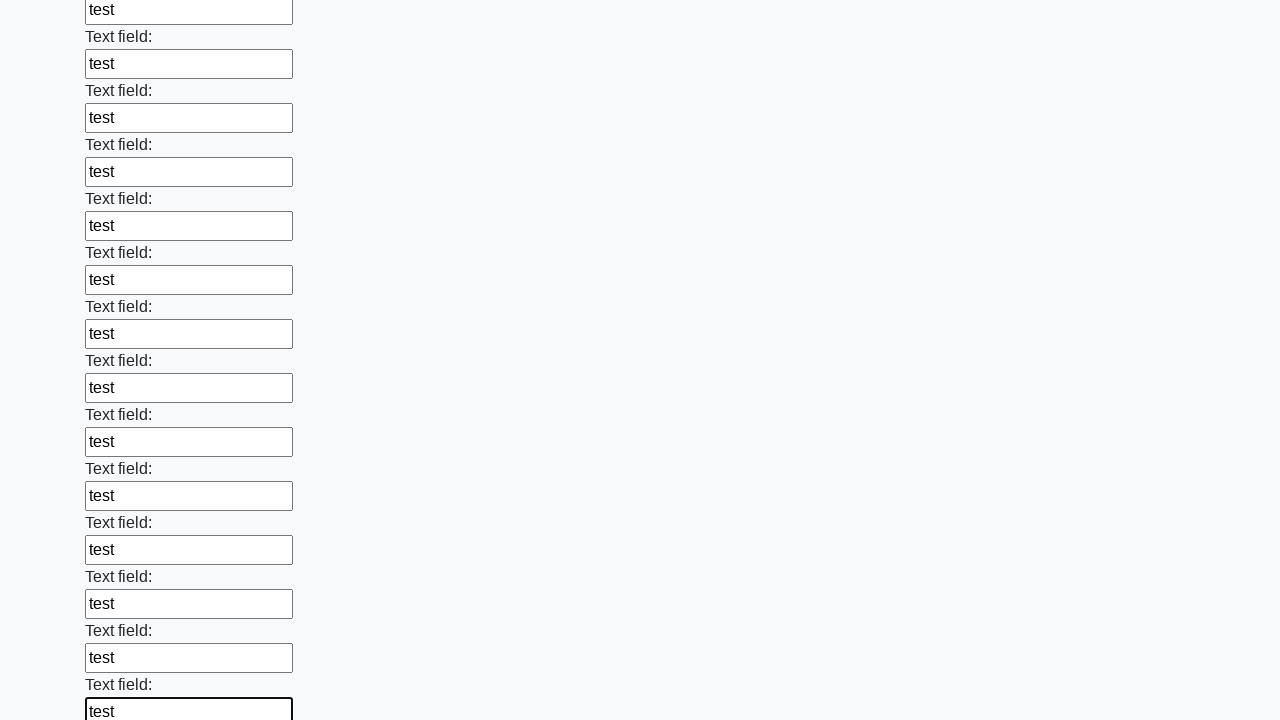

Filled an input field with 'test' data on input >> nth=58
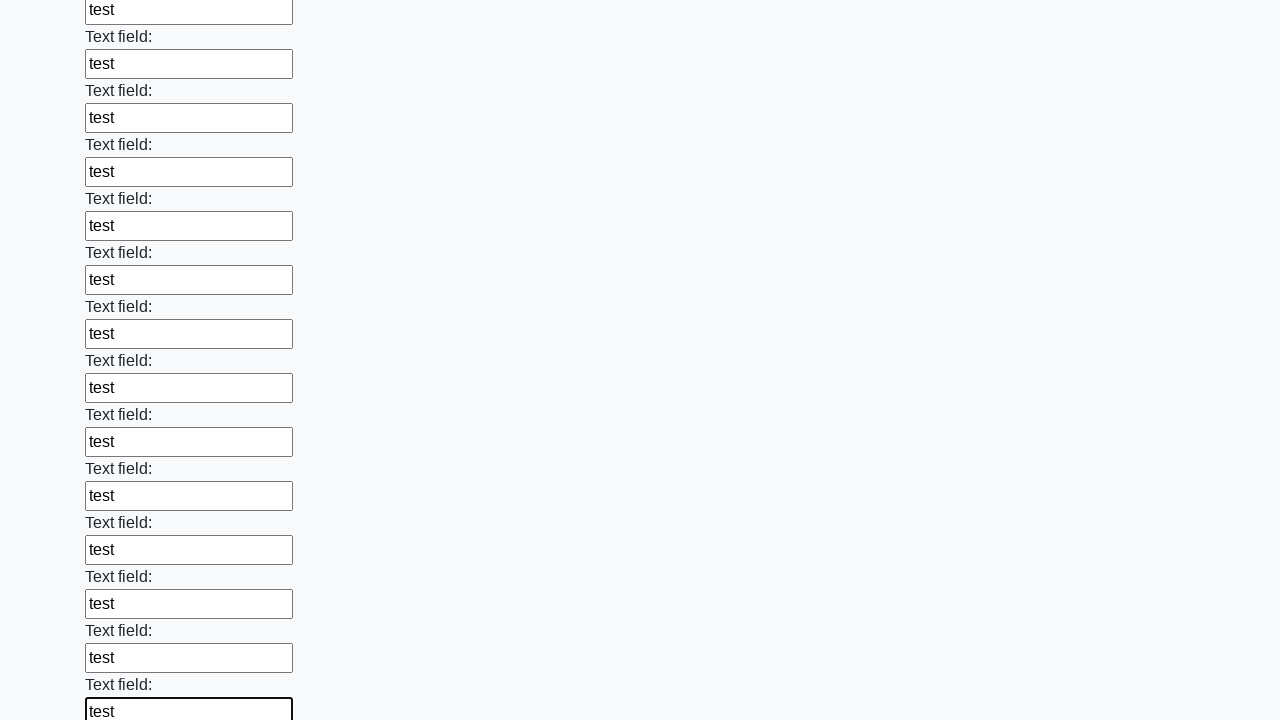

Filled an input field with 'test' data on input >> nth=59
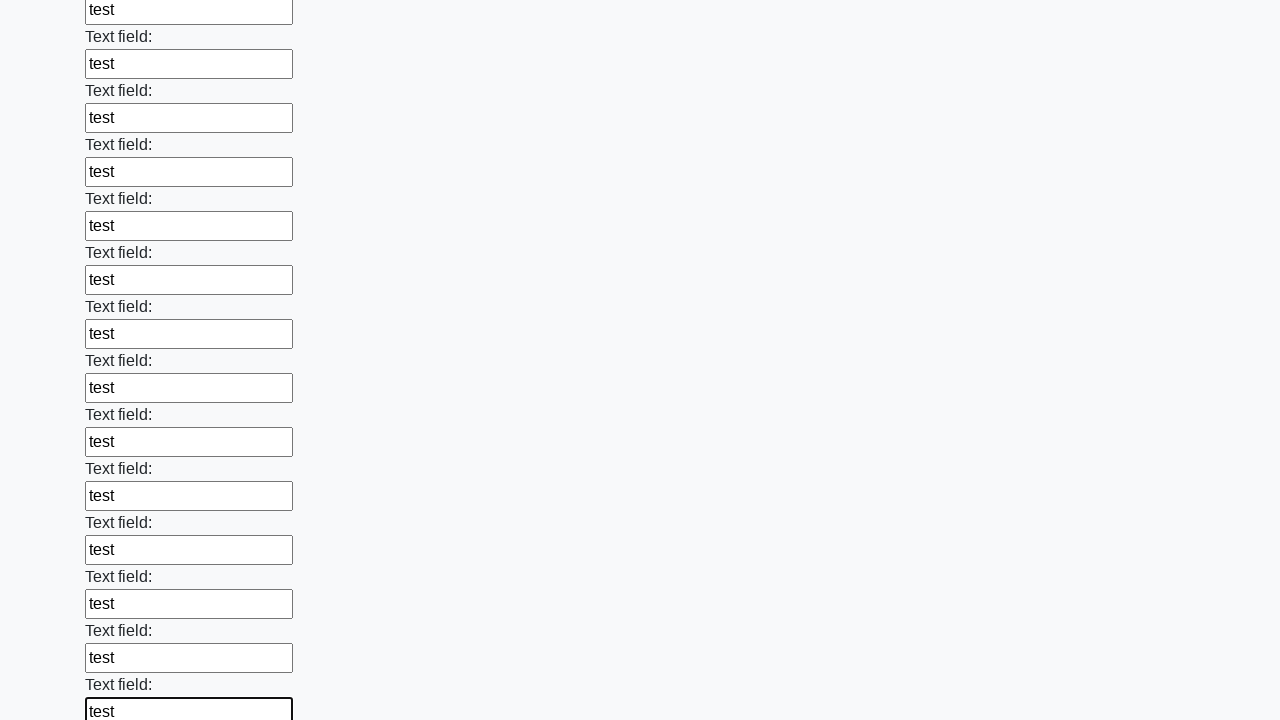

Filled an input field with 'test' data on input >> nth=60
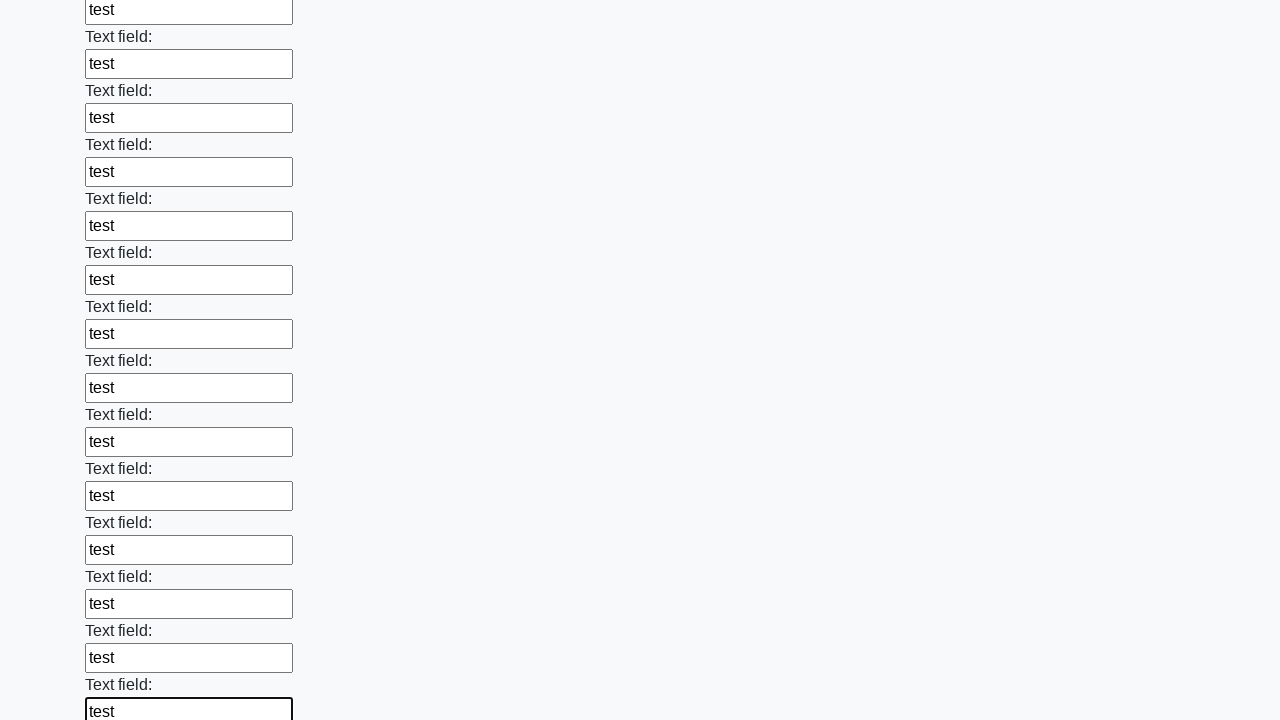

Filled an input field with 'test' data on input >> nth=61
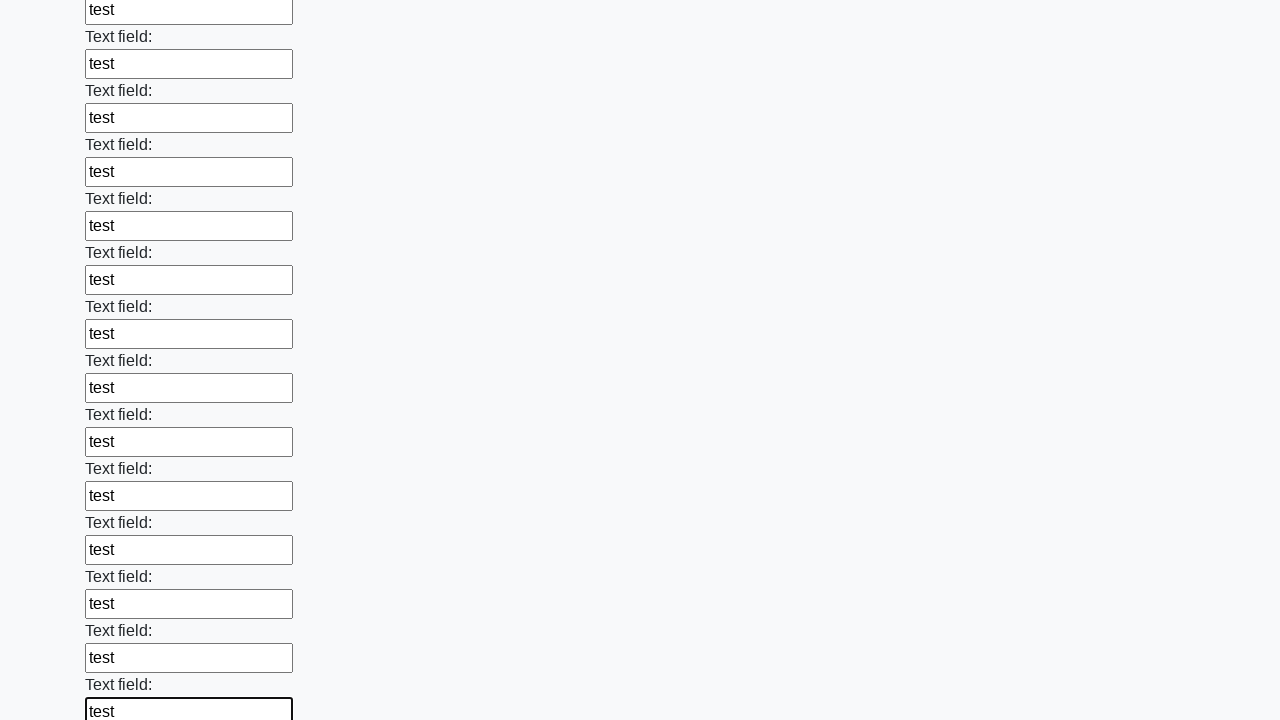

Filled an input field with 'test' data on input >> nth=62
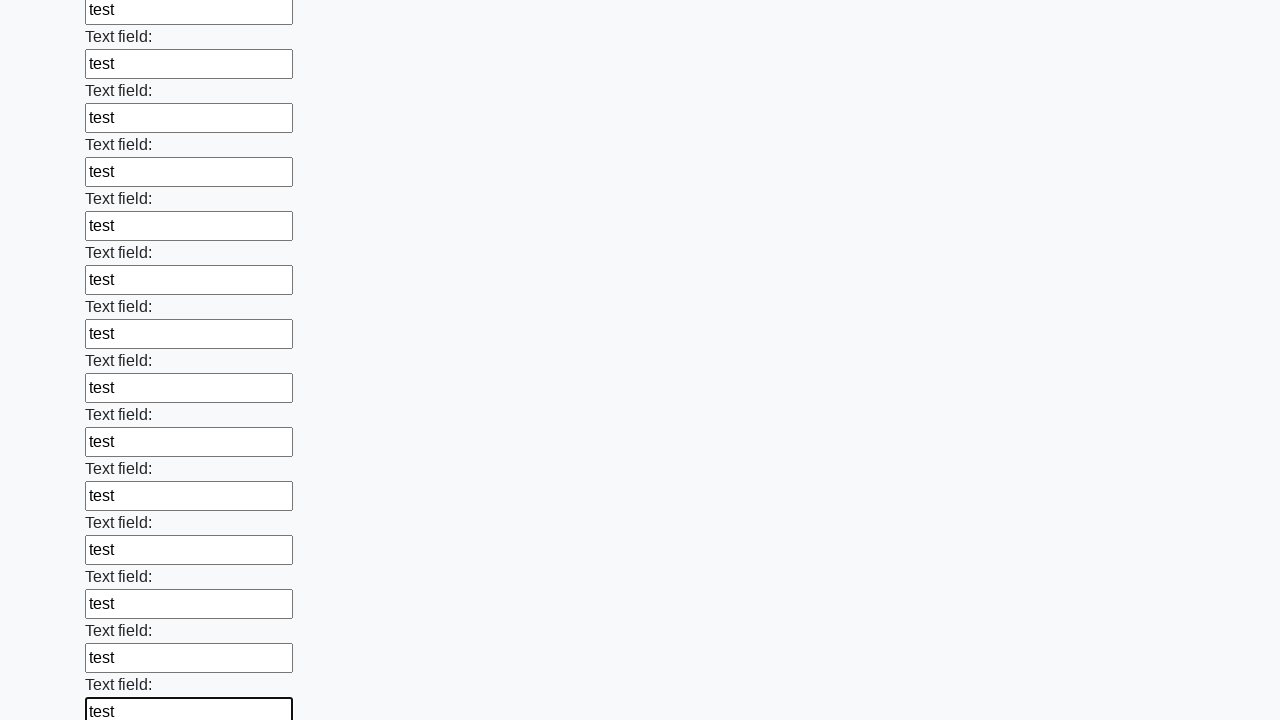

Filled an input field with 'test' data on input >> nth=63
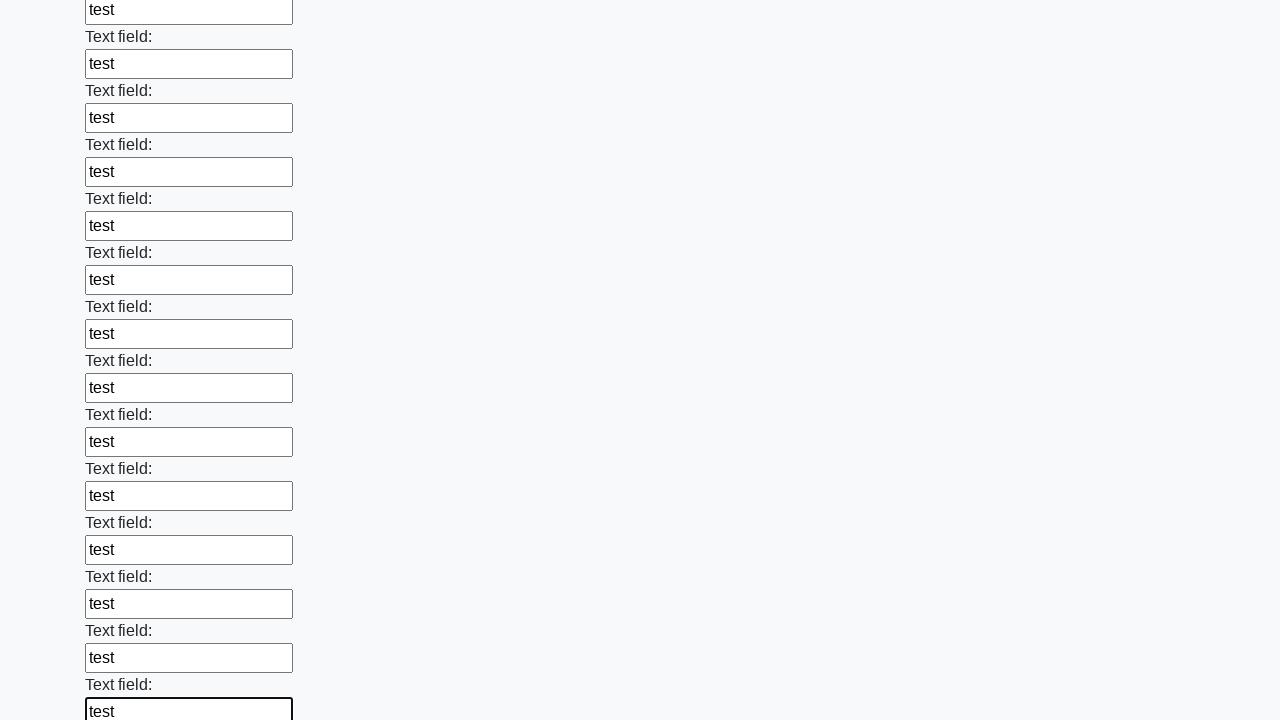

Filled an input field with 'test' data on input >> nth=64
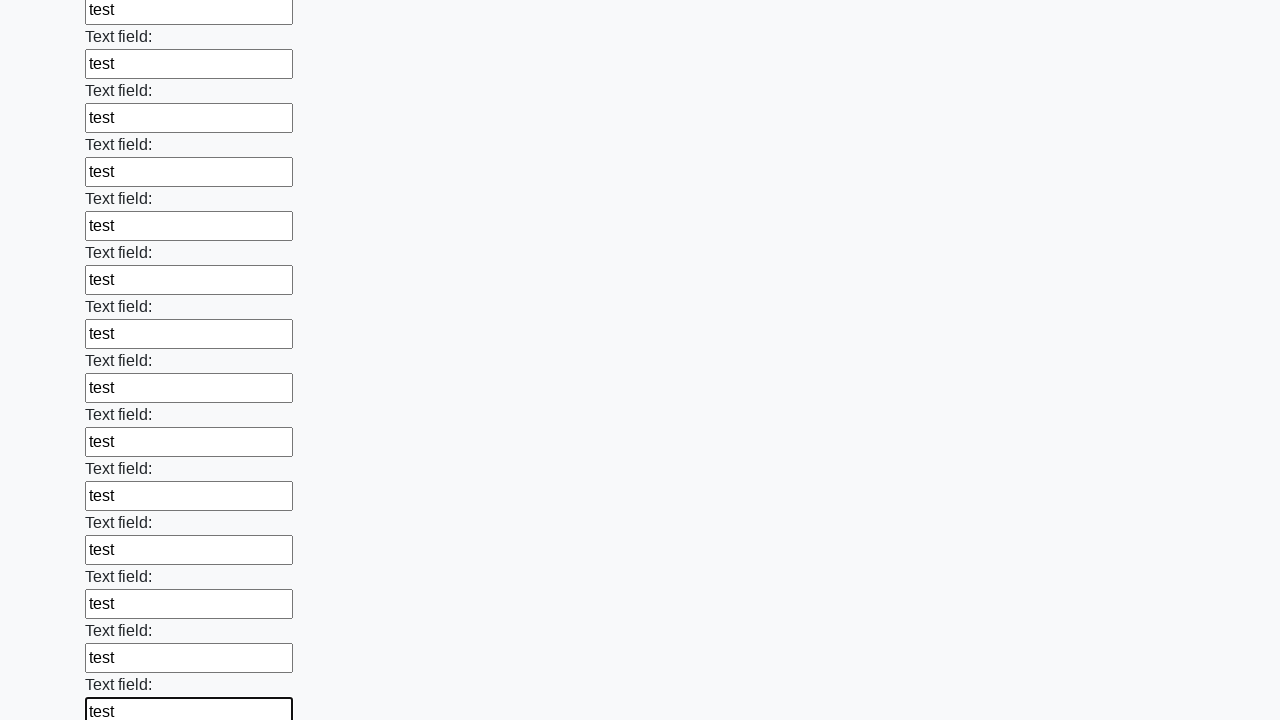

Filled an input field with 'test' data on input >> nth=65
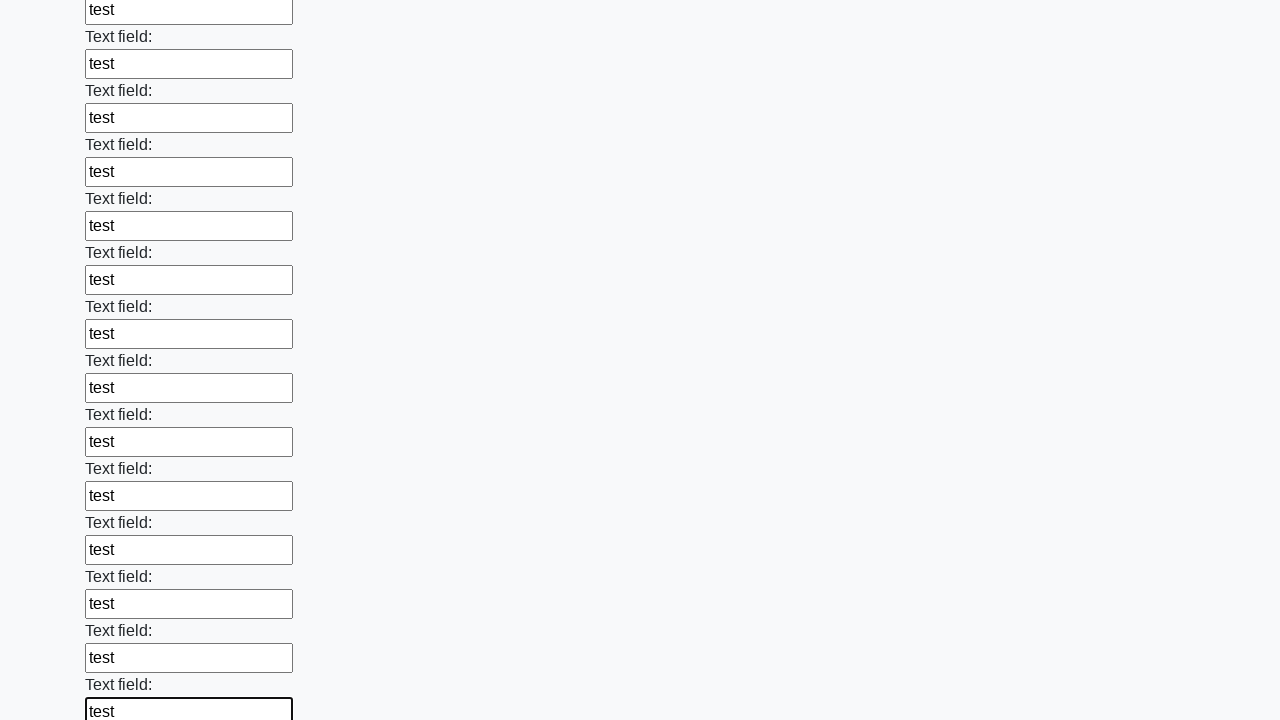

Filled an input field with 'test' data on input >> nth=66
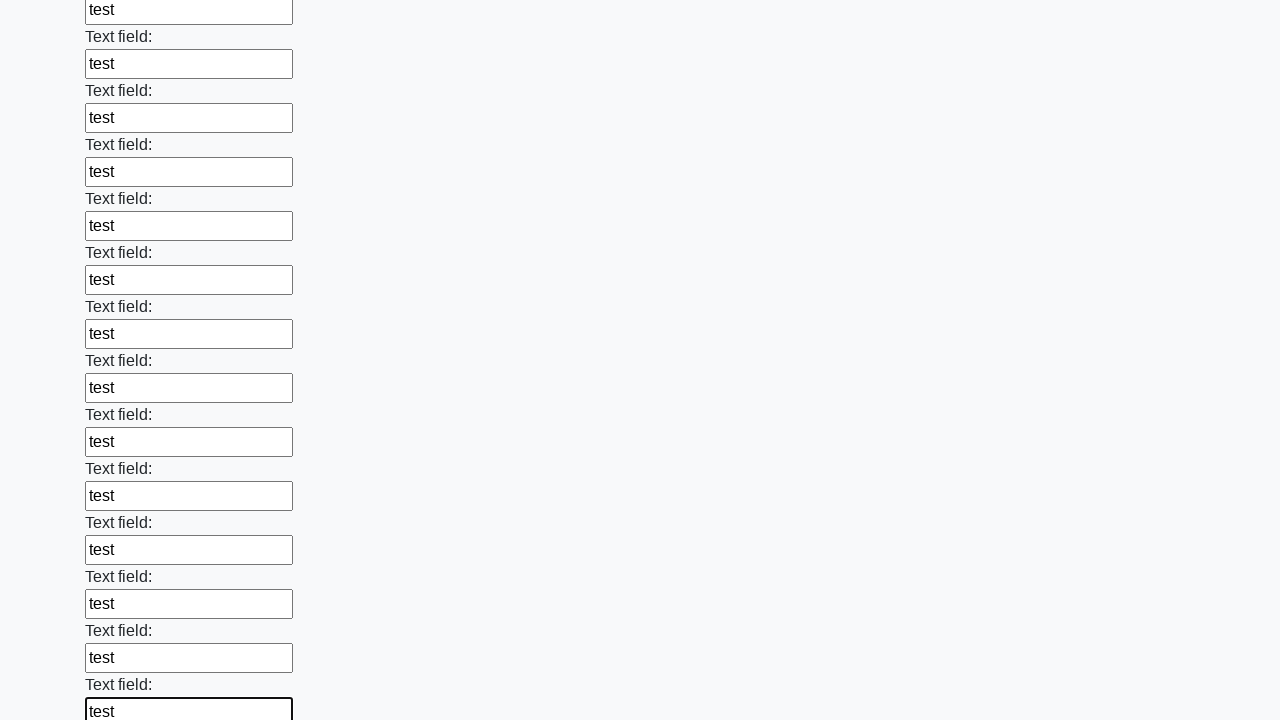

Filled an input field with 'test' data on input >> nth=67
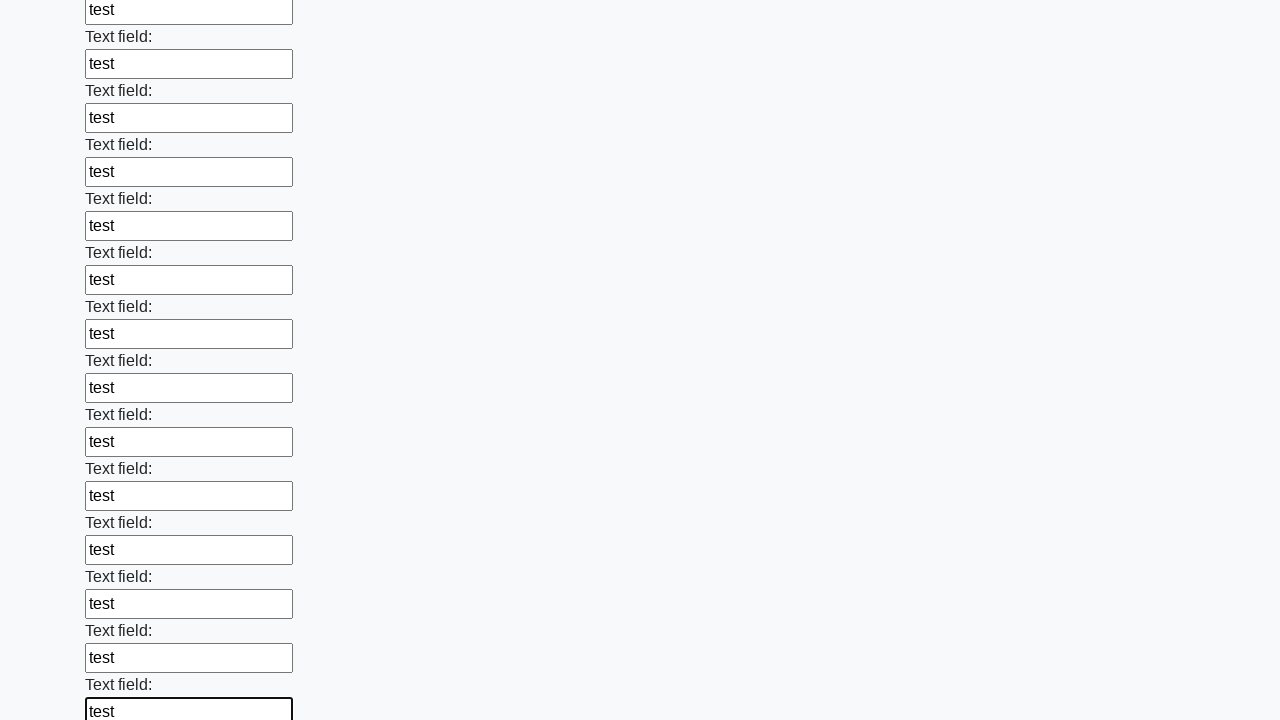

Filled an input field with 'test' data on input >> nth=68
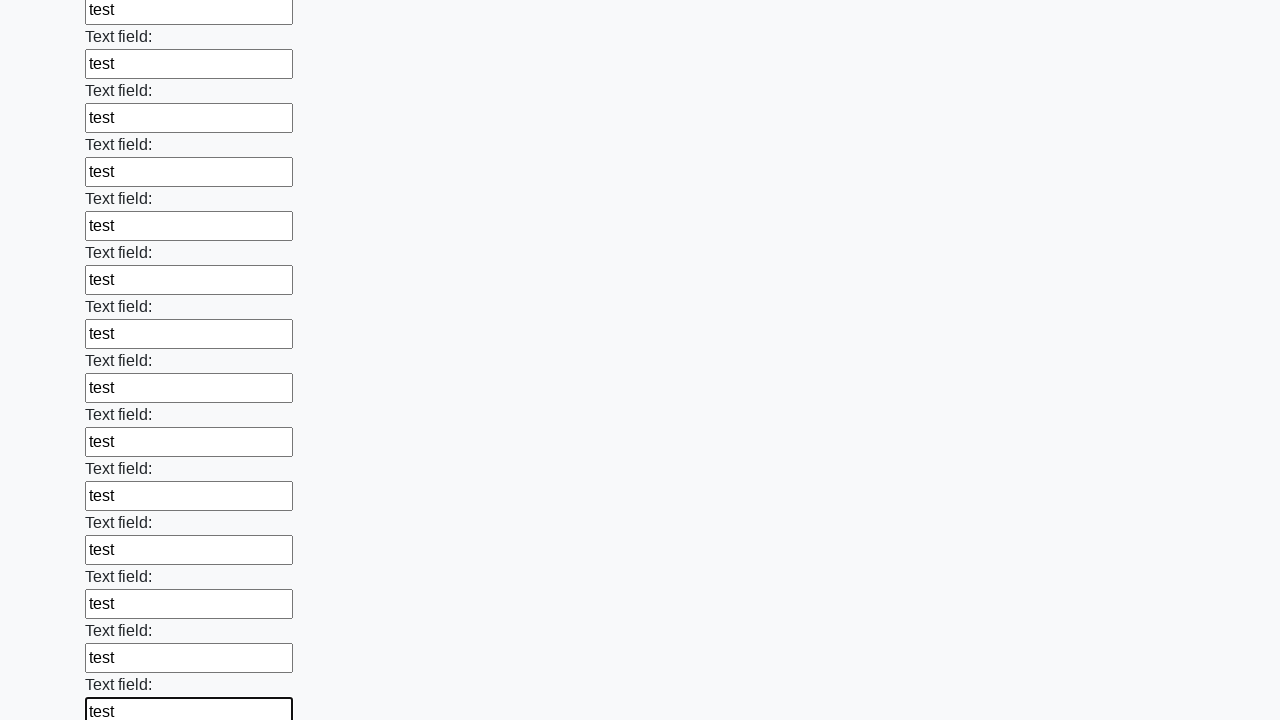

Filled an input field with 'test' data on input >> nth=69
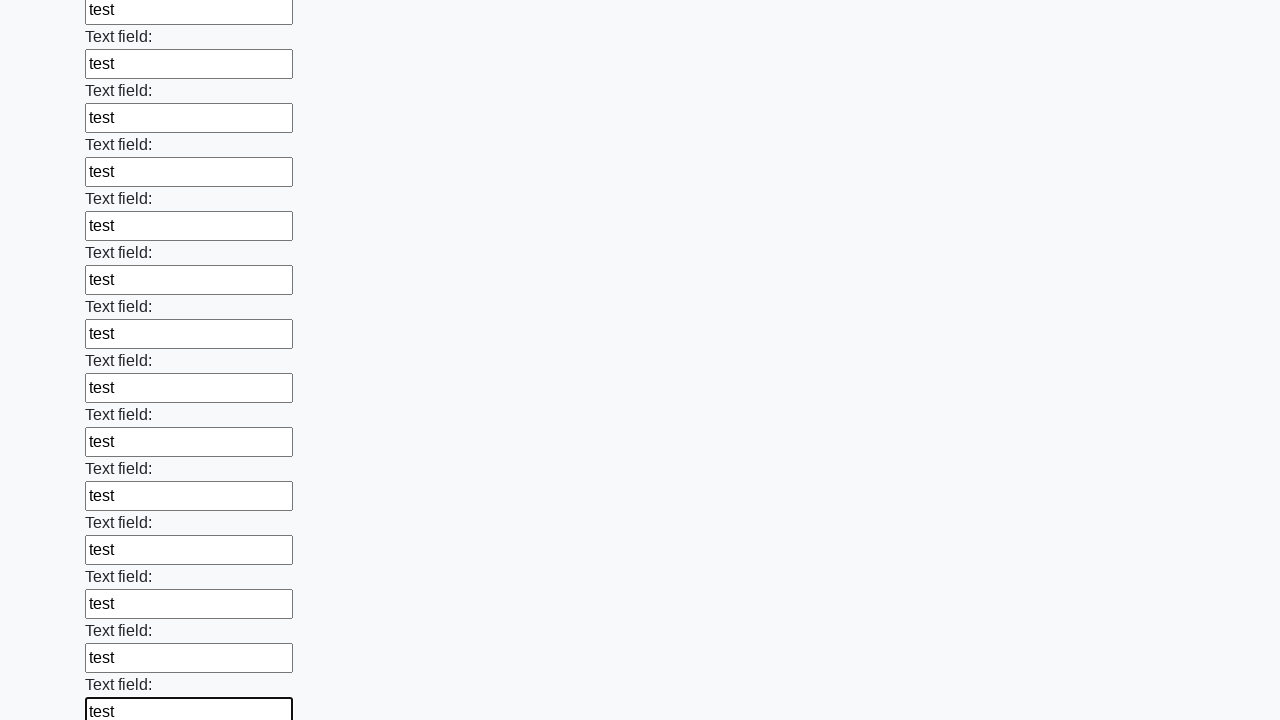

Filled an input field with 'test' data on input >> nth=70
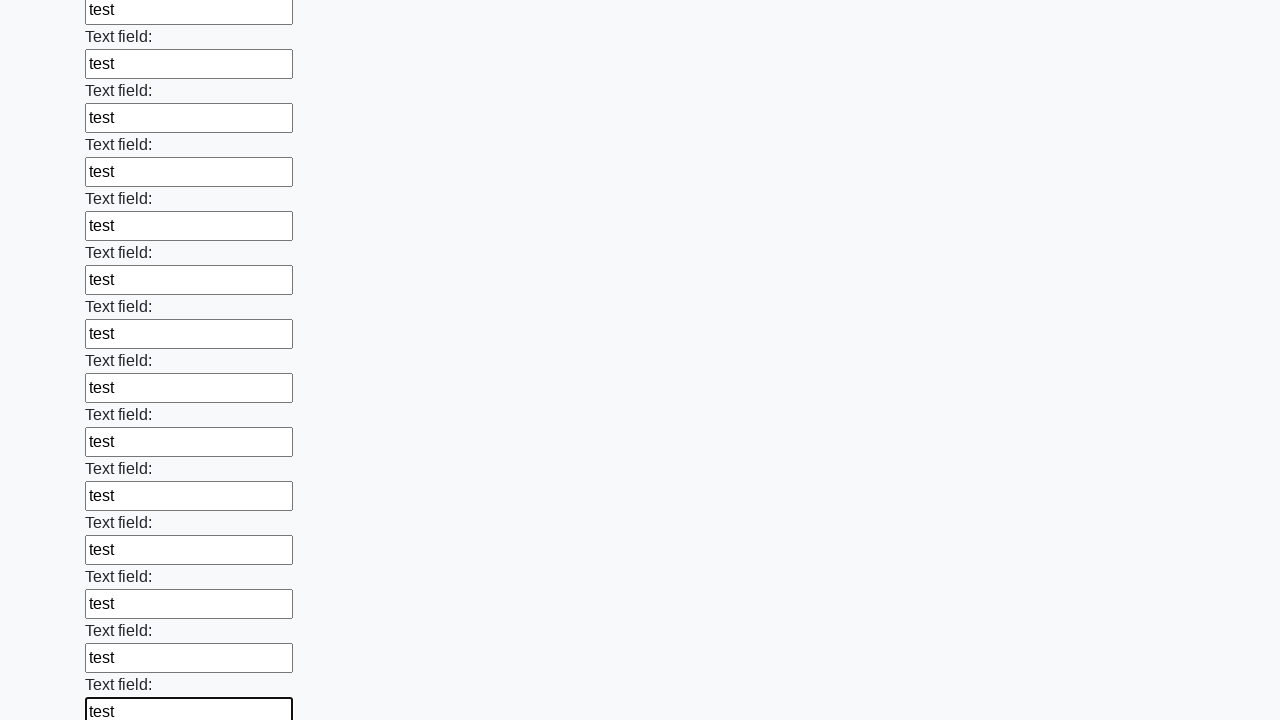

Filled an input field with 'test' data on input >> nth=71
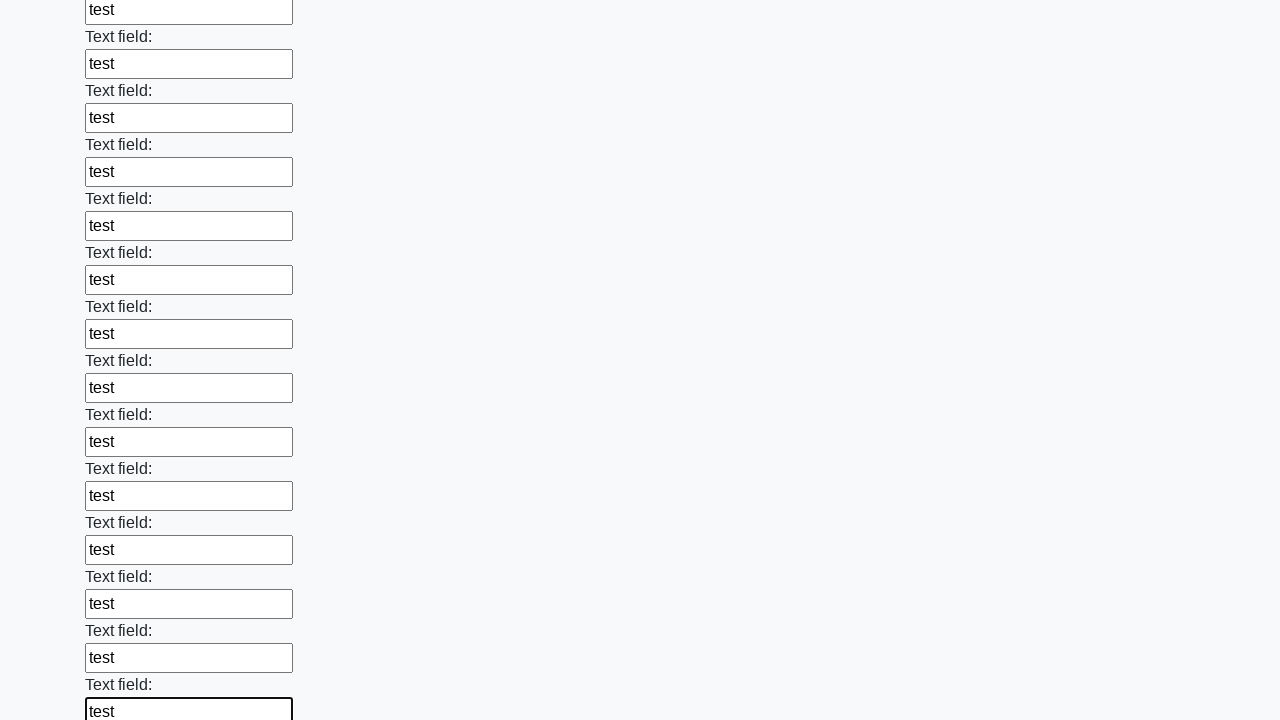

Filled an input field with 'test' data on input >> nth=72
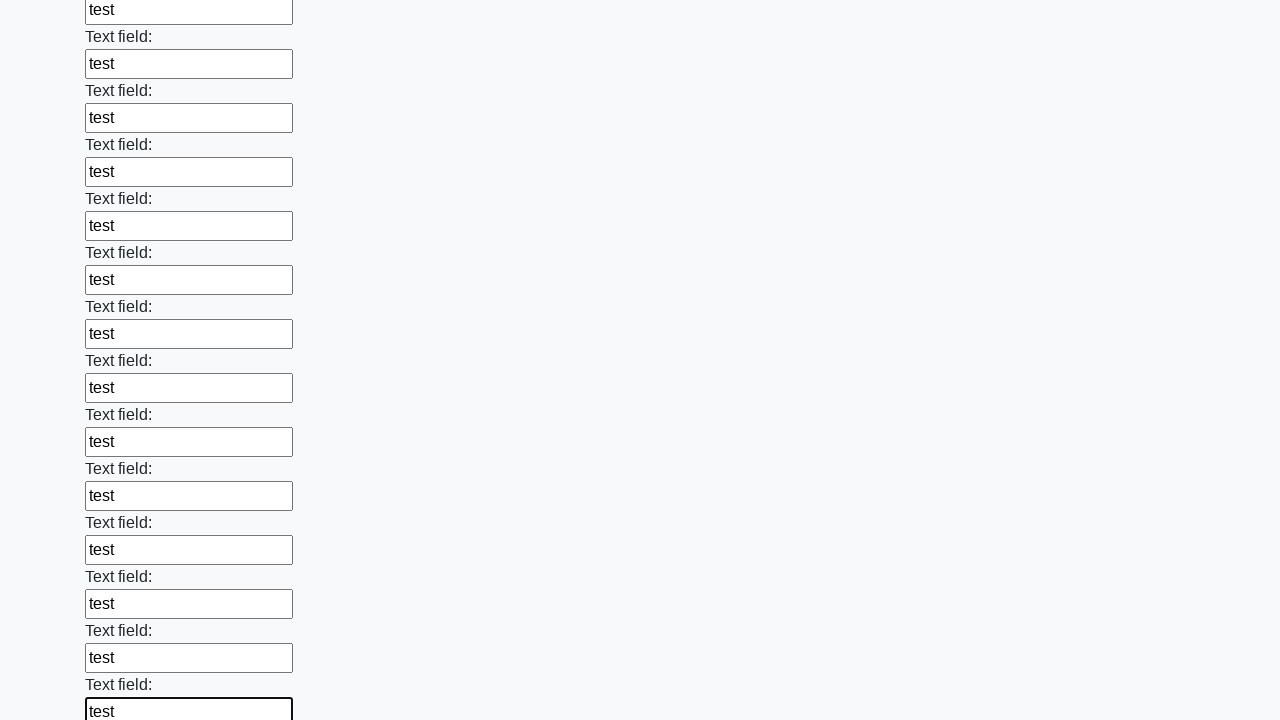

Filled an input field with 'test' data on input >> nth=73
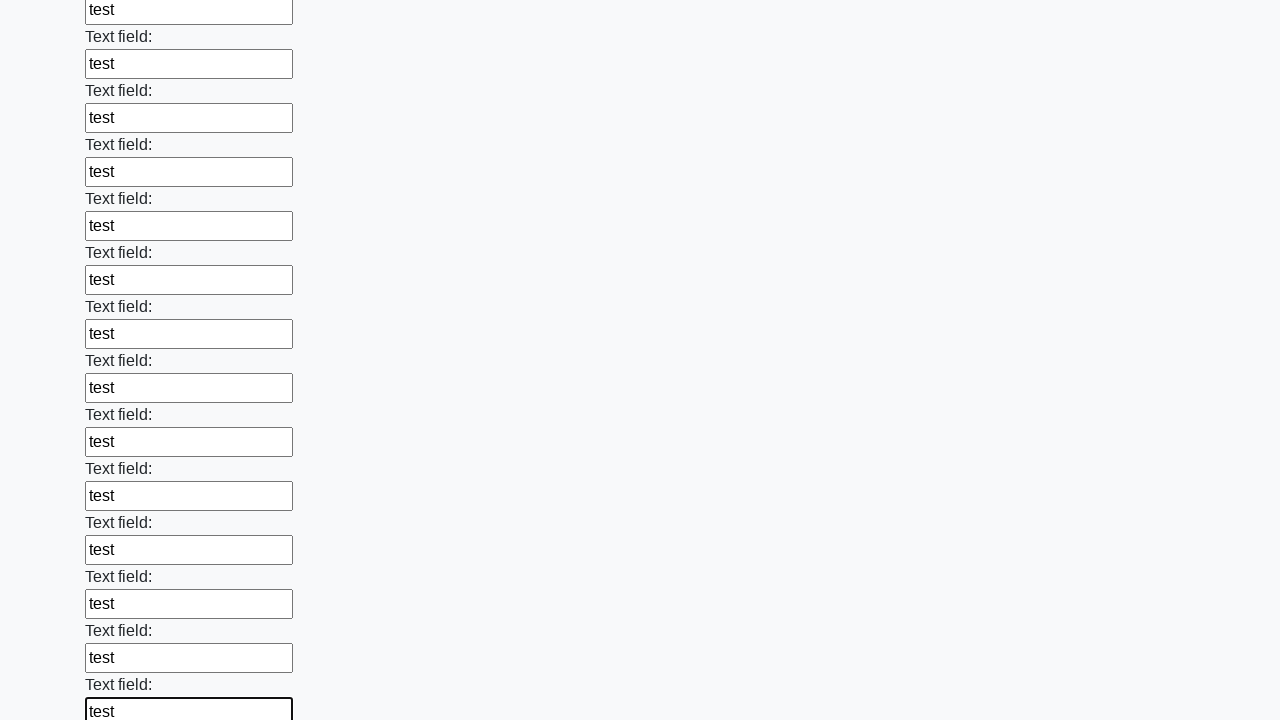

Filled an input field with 'test' data on input >> nth=74
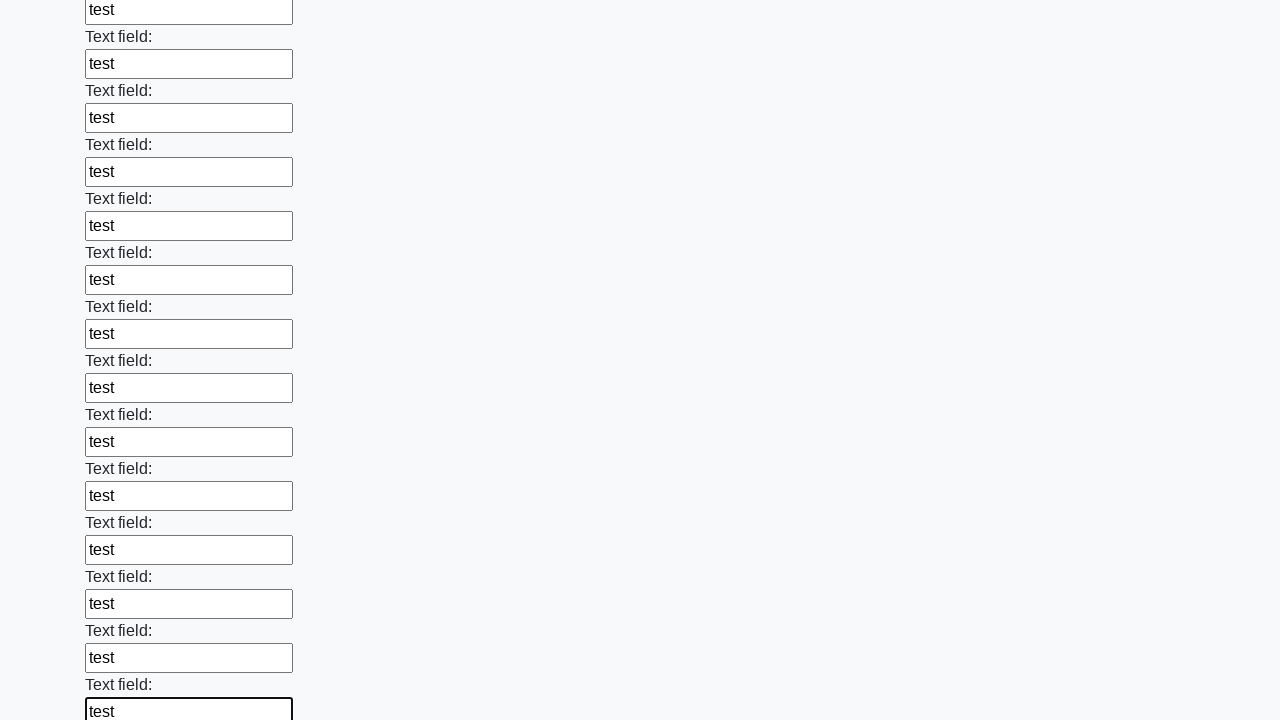

Filled an input field with 'test' data on input >> nth=75
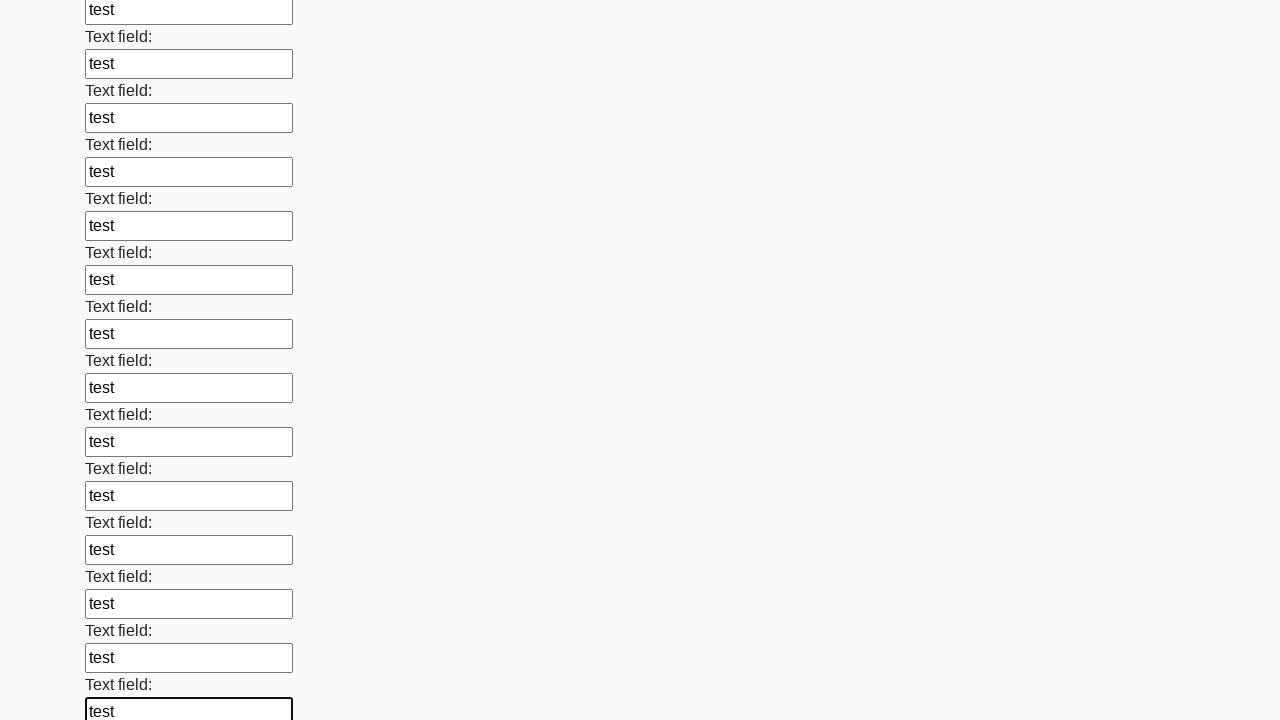

Filled an input field with 'test' data on input >> nth=76
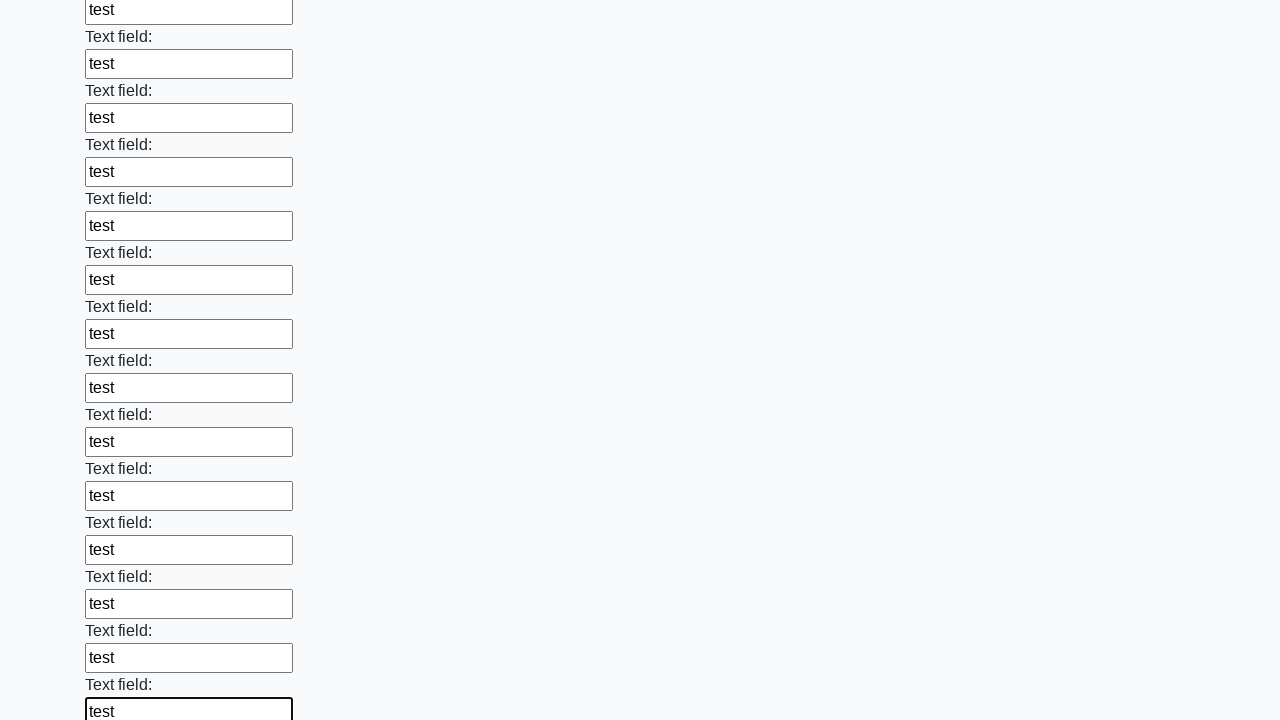

Filled an input field with 'test' data on input >> nth=77
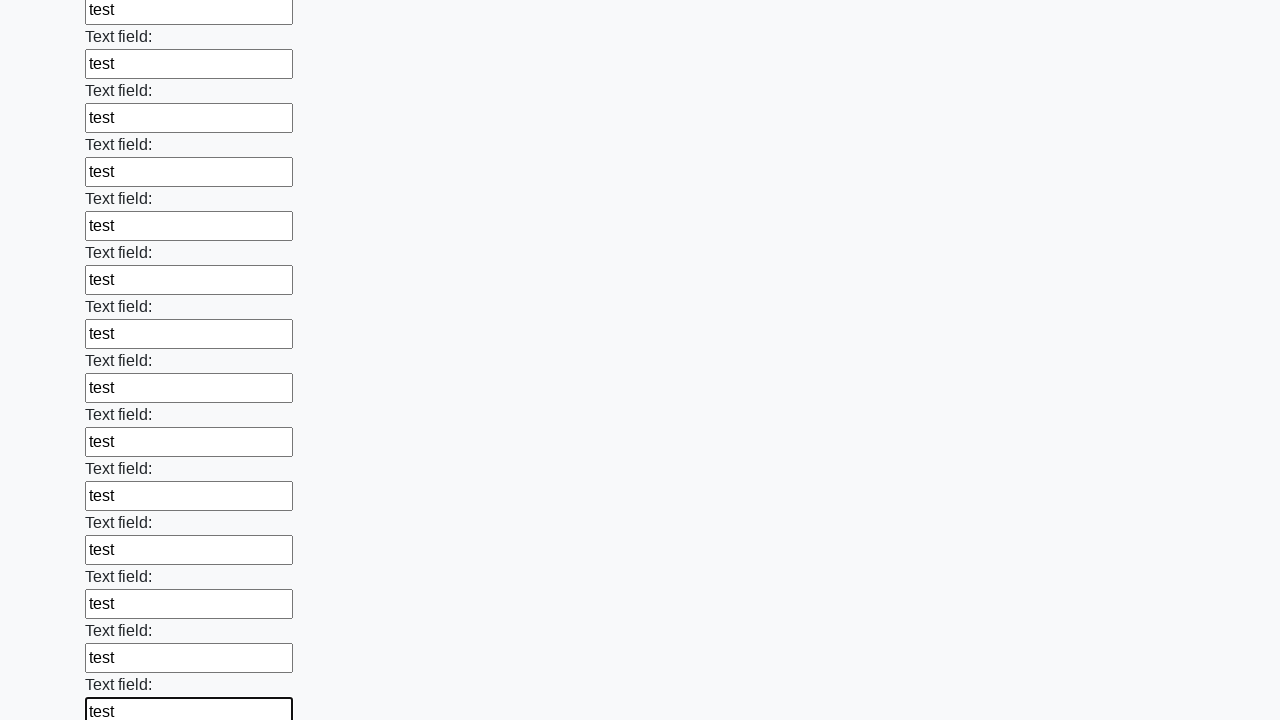

Filled an input field with 'test' data on input >> nth=78
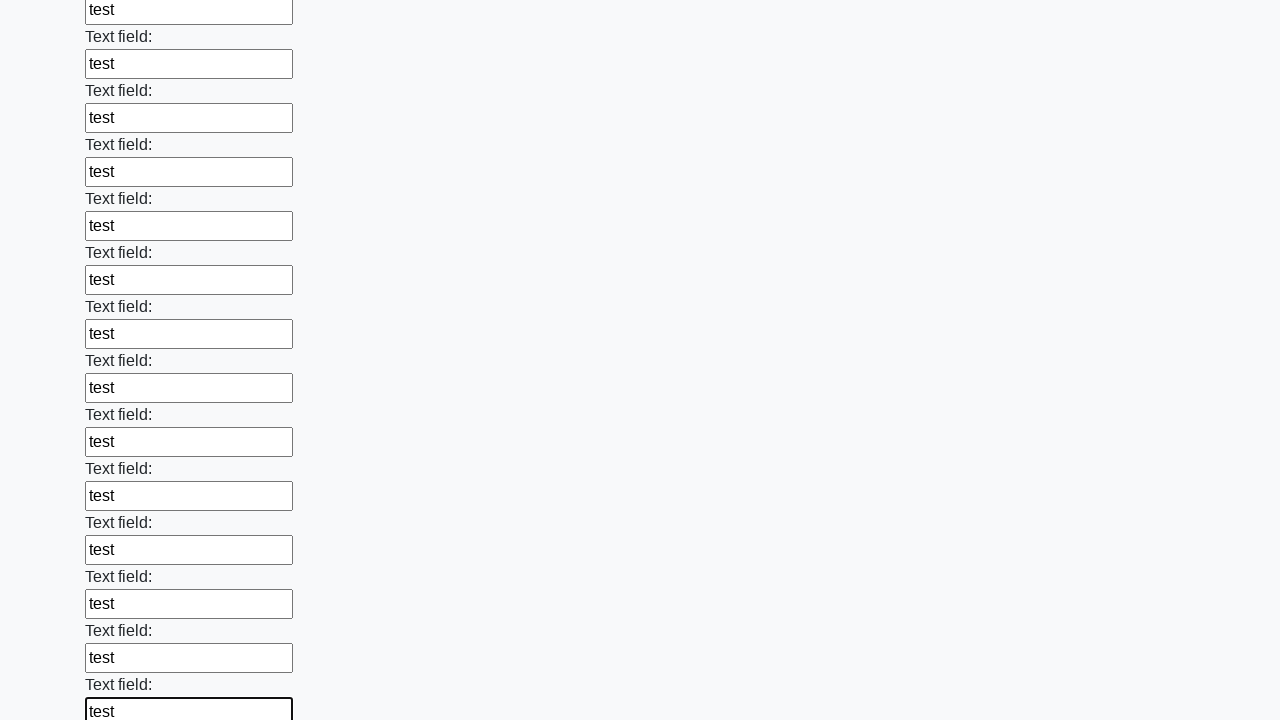

Filled an input field with 'test' data on input >> nth=79
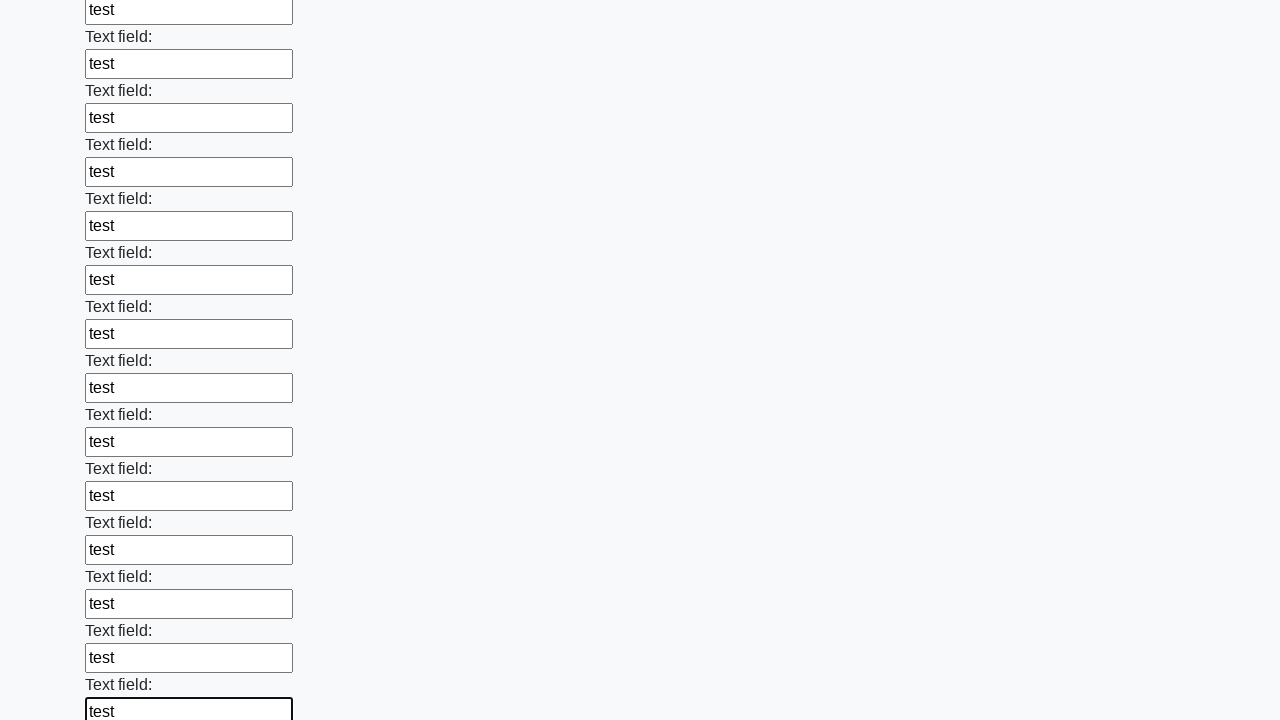

Filled an input field with 'test' data on input >> nth=80
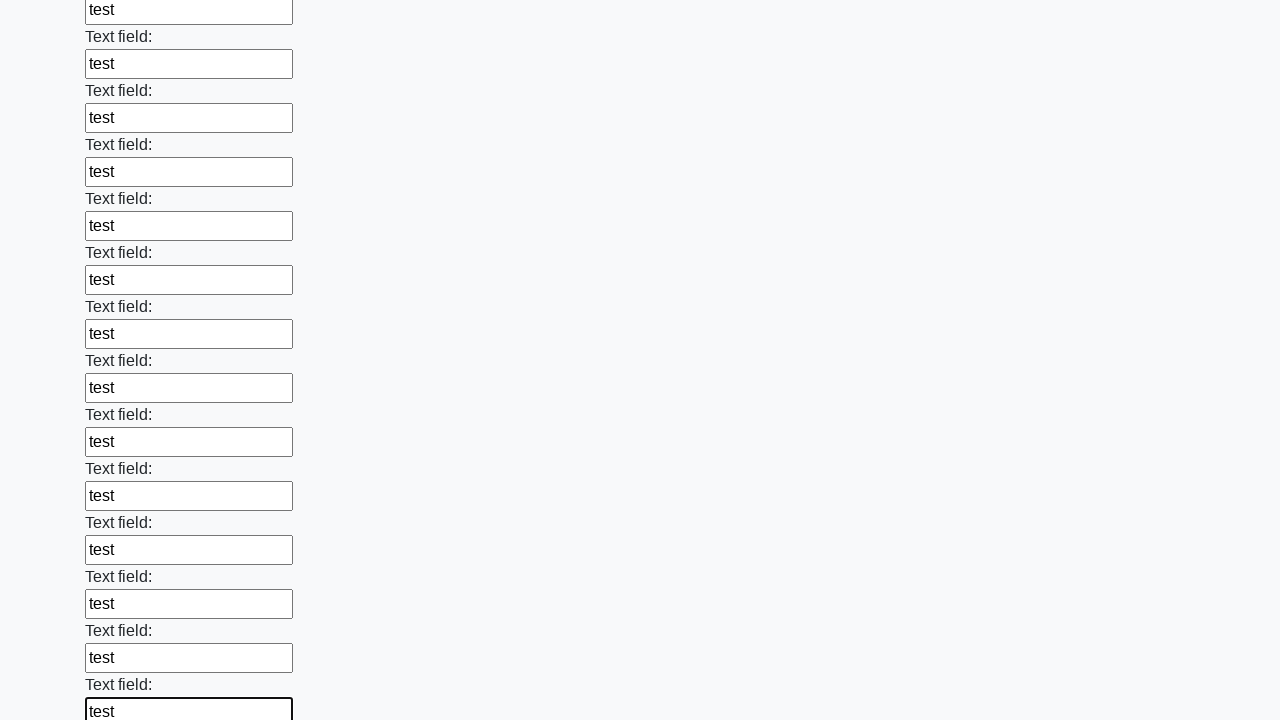

Filled an input field with 'test' data on input >> nth=81
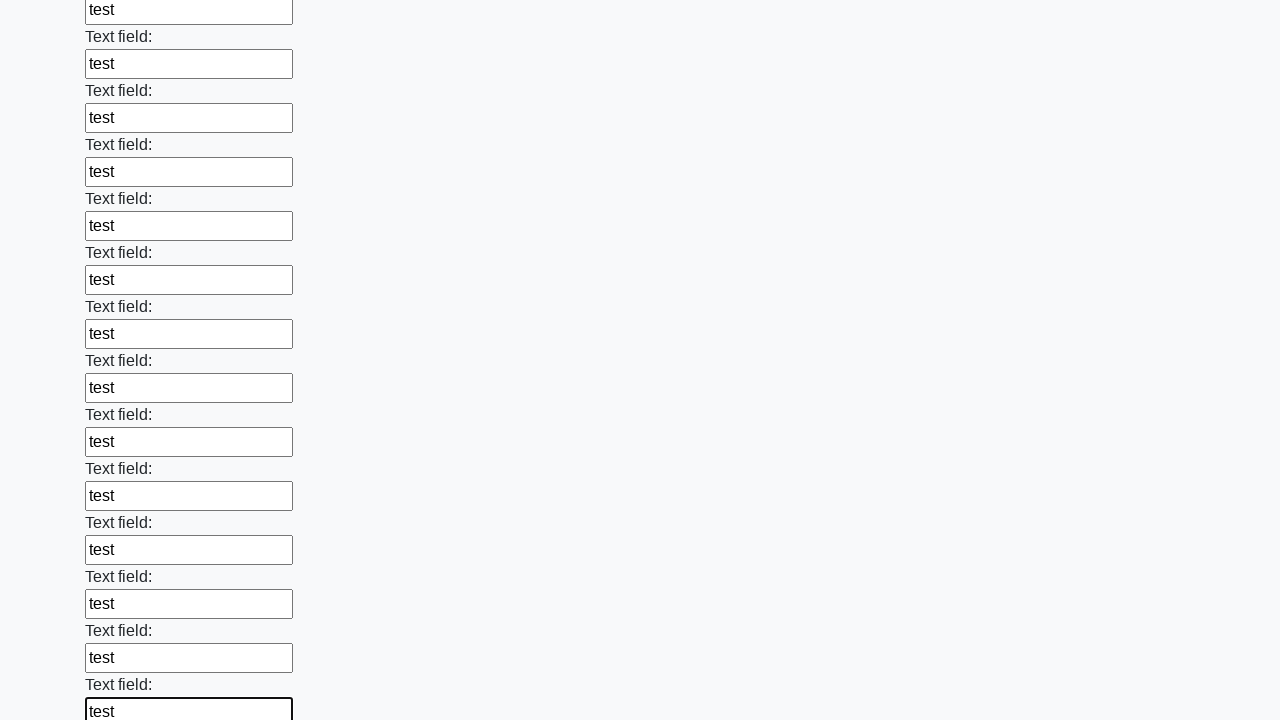

Filled an input field with 'test' data on input >> nth=82
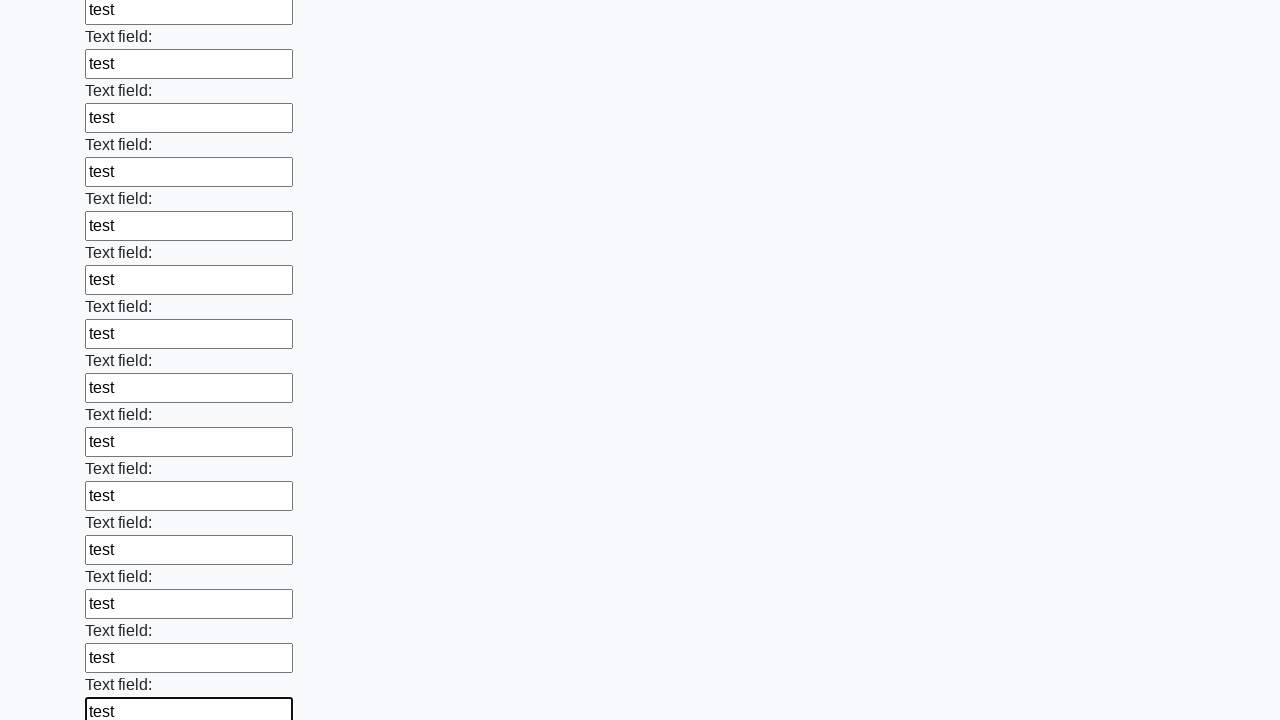

Filled an input field with 'test' data on input >> nth=83
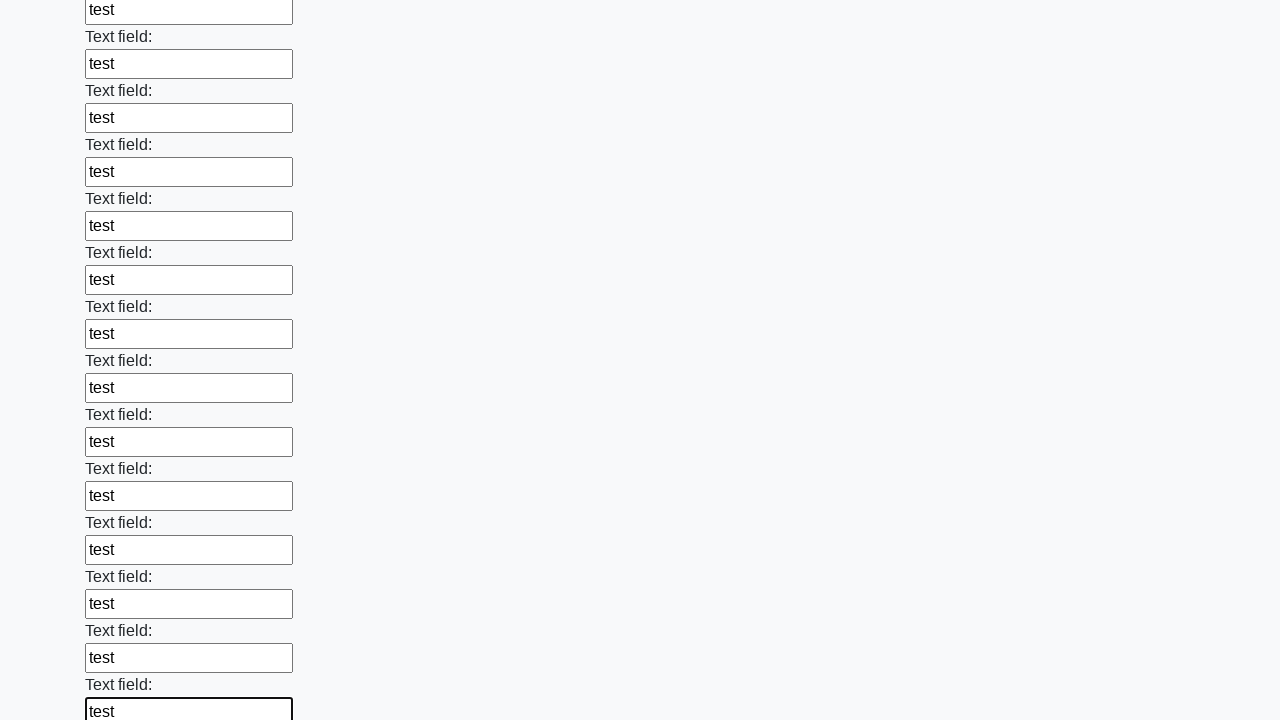

Filled an input field with 'test' data on input >> nth=84
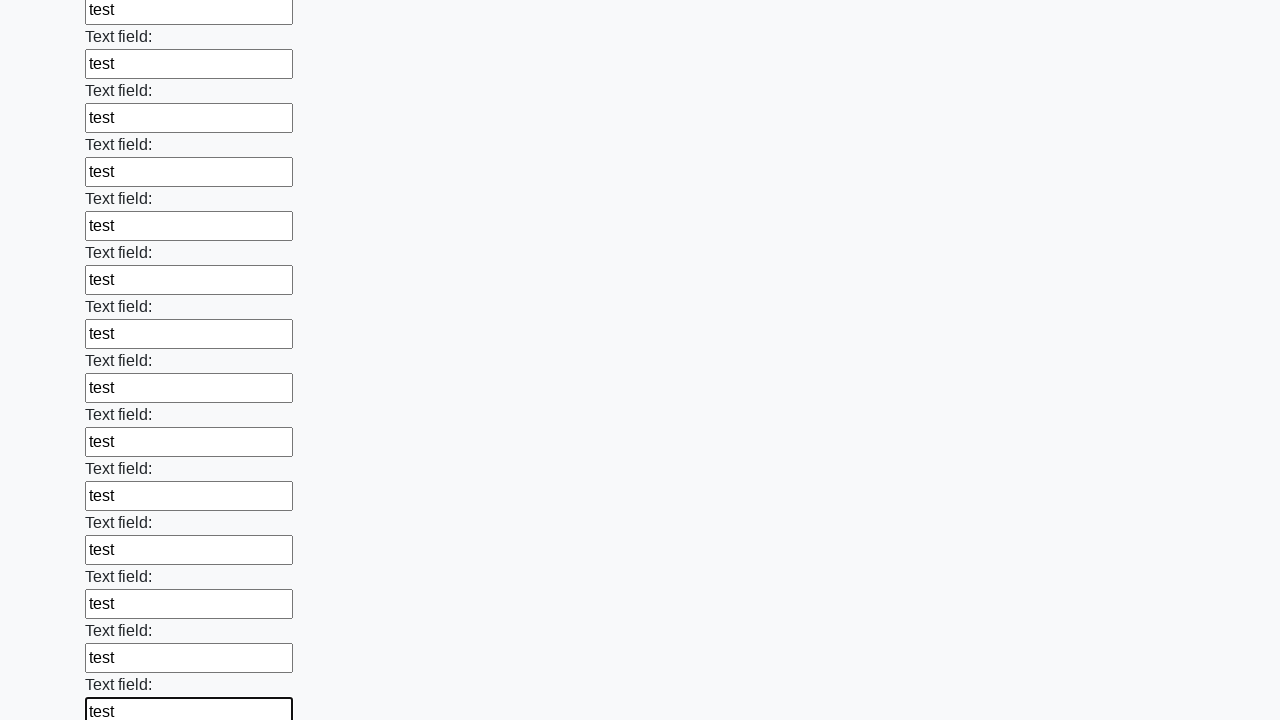

Filled an input field with 'test' data on input >> nth=85
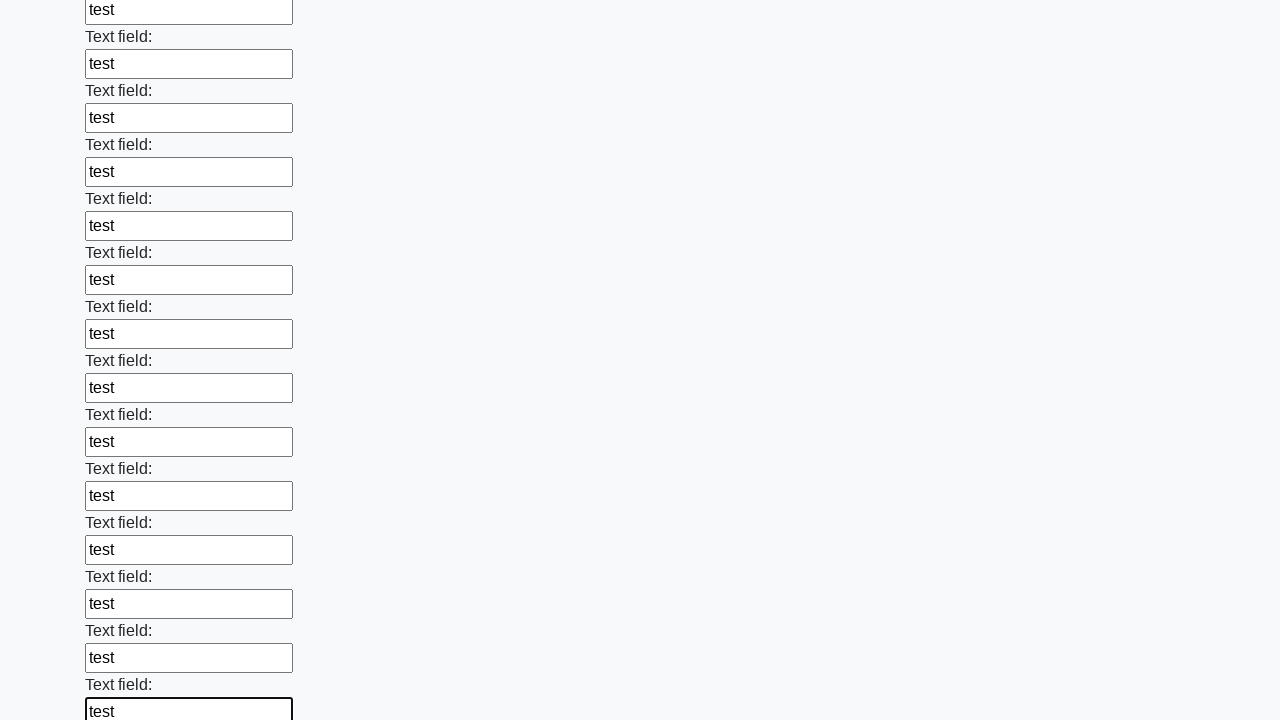

Filled an input field with 'test' data on input >> nth=86
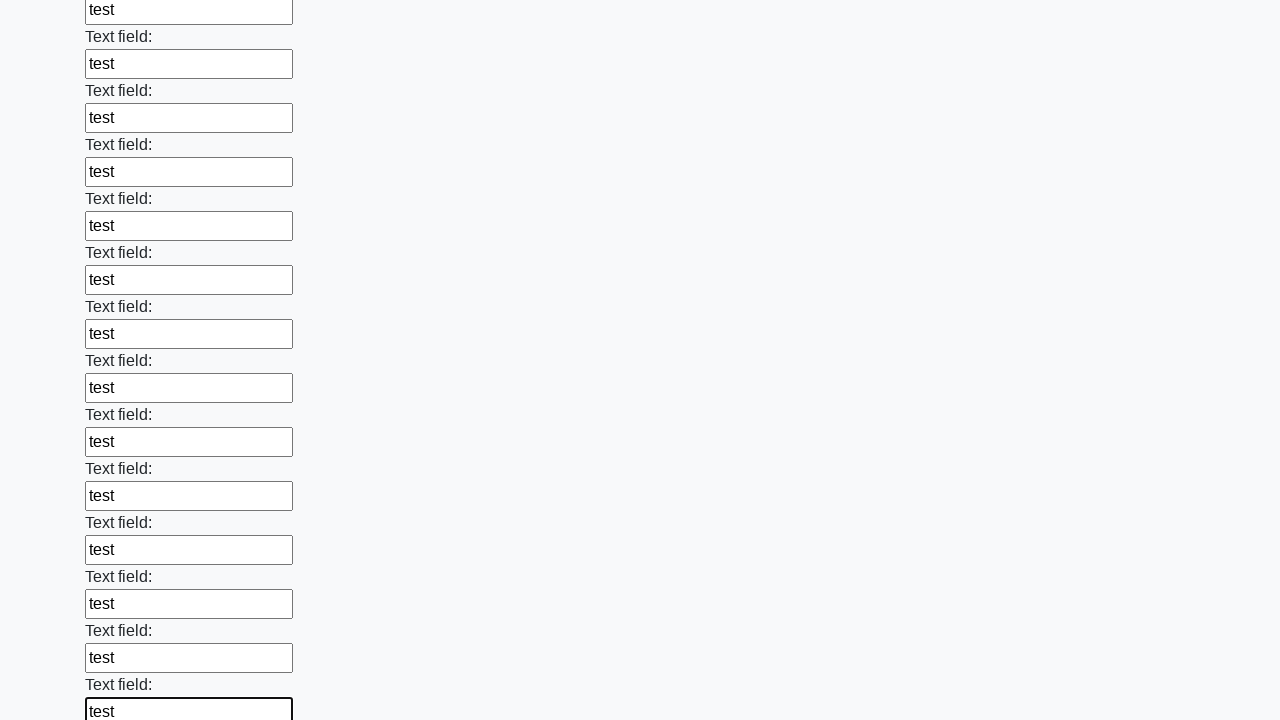

Filled an input field with 'test' data on input >> nth=87
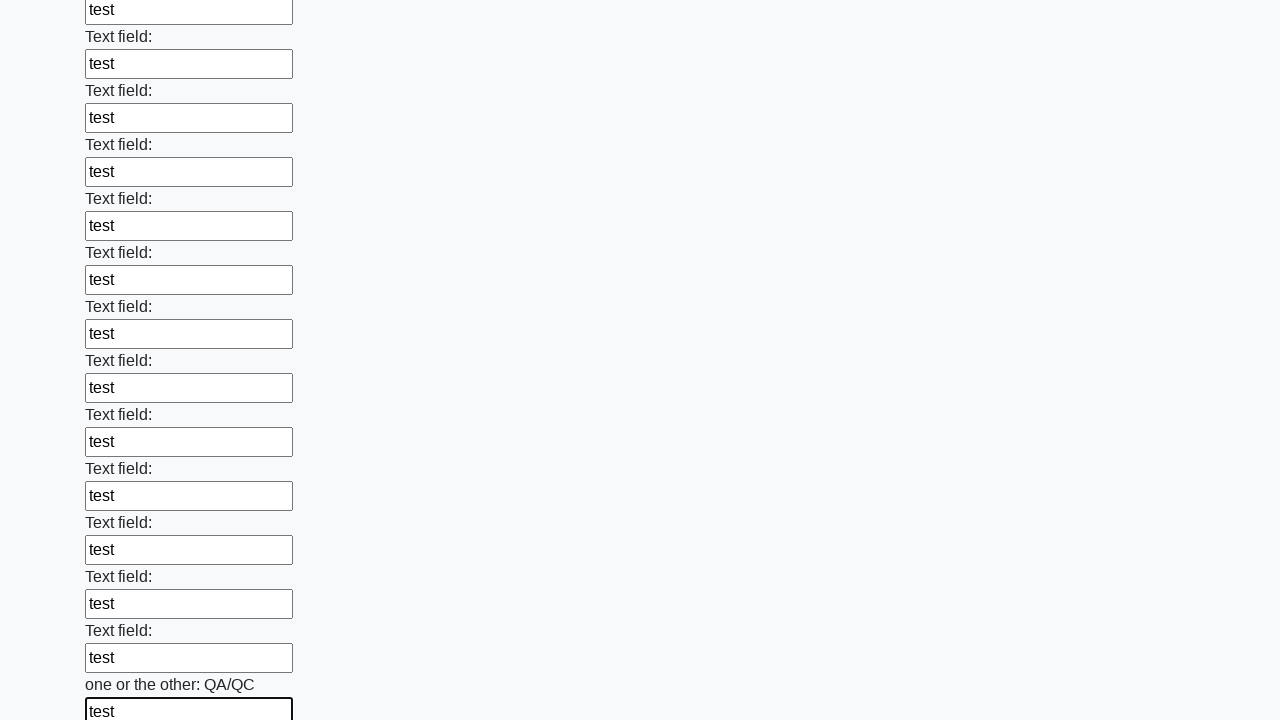

Filled an input field with 'test' data on input >> nth=88
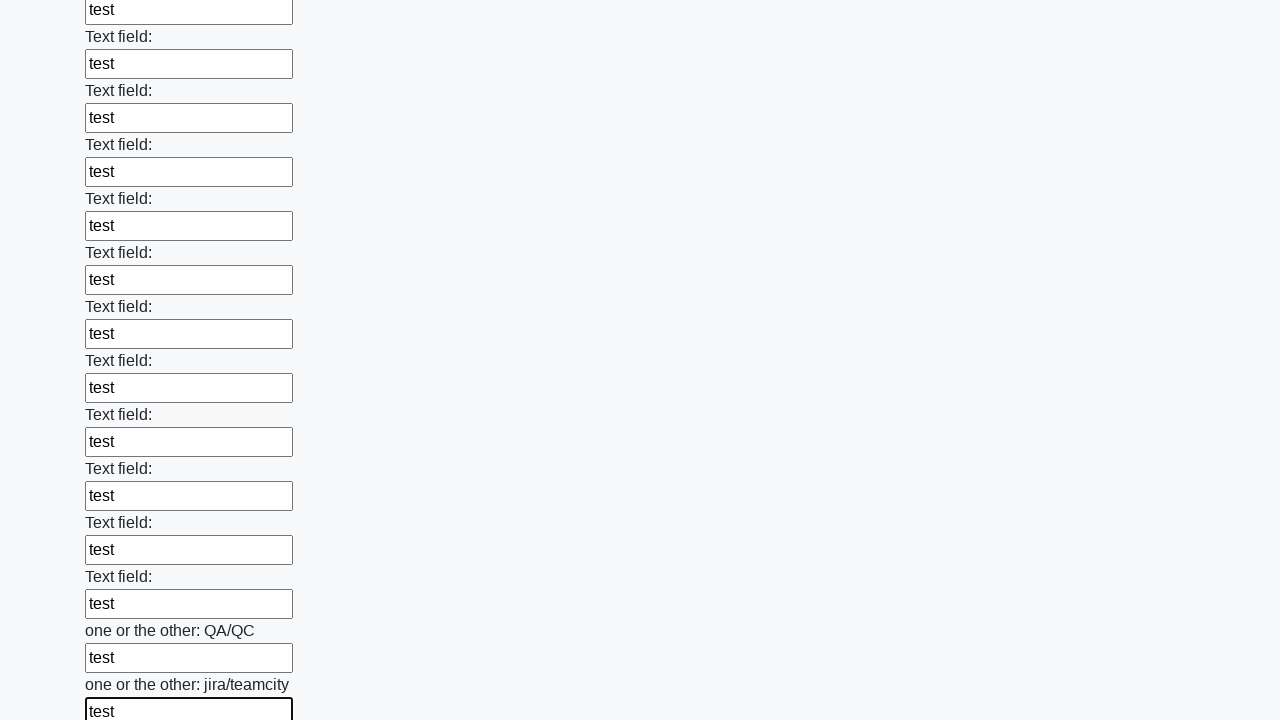

Filled an input field with 'test' data on input >> nth=89
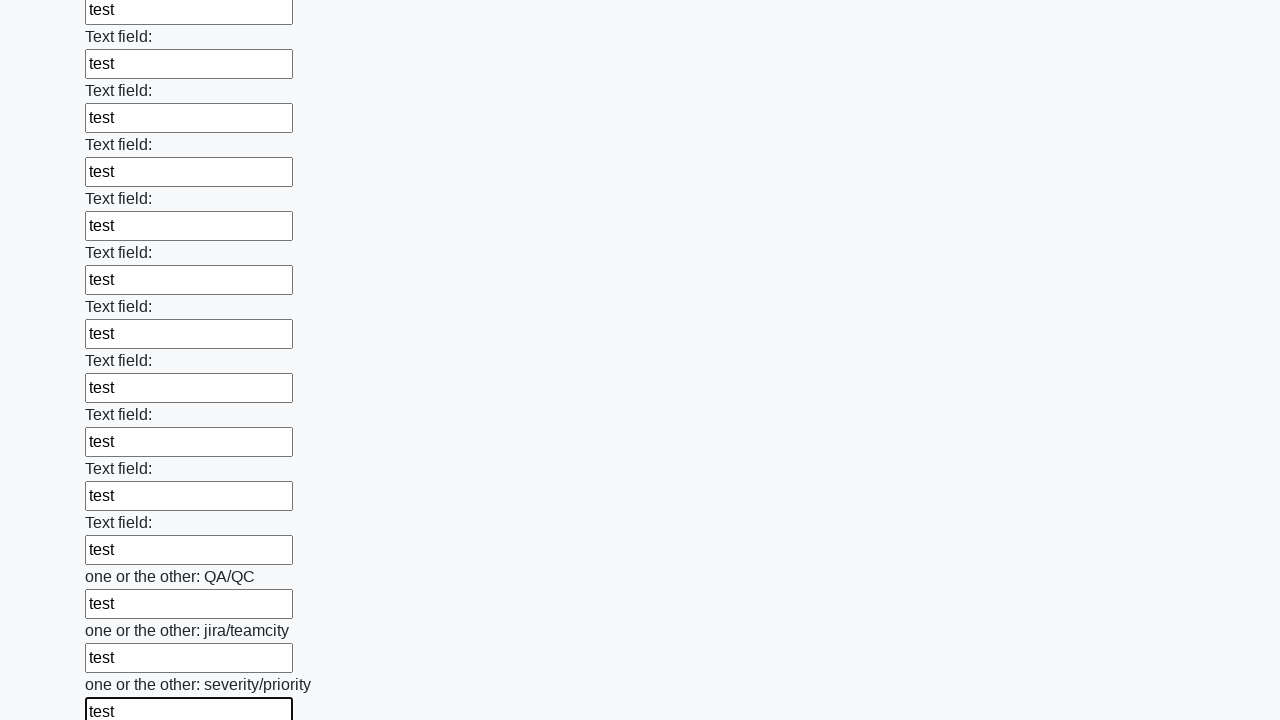

Filled an input field with 'test' data on input >> nth=90
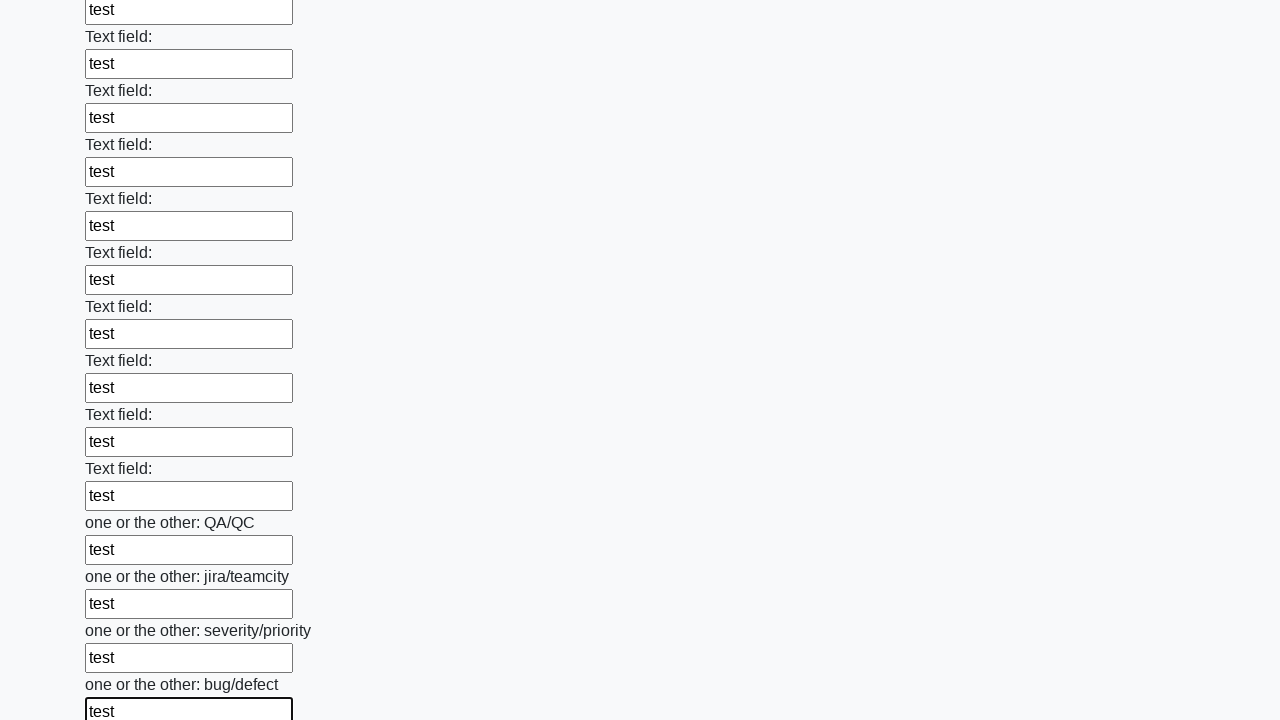

Filled an input field with 'test' data on input >> nth=91
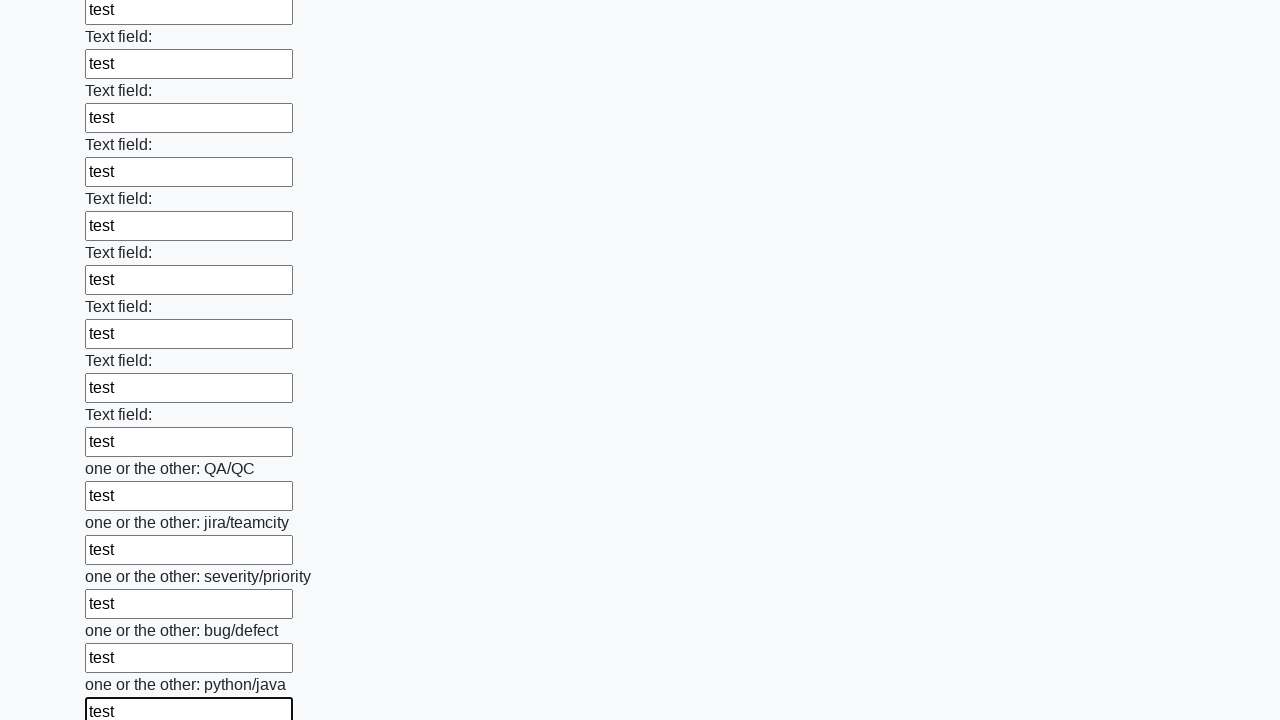

Filled an input field with 'test' data on input >> nth=92
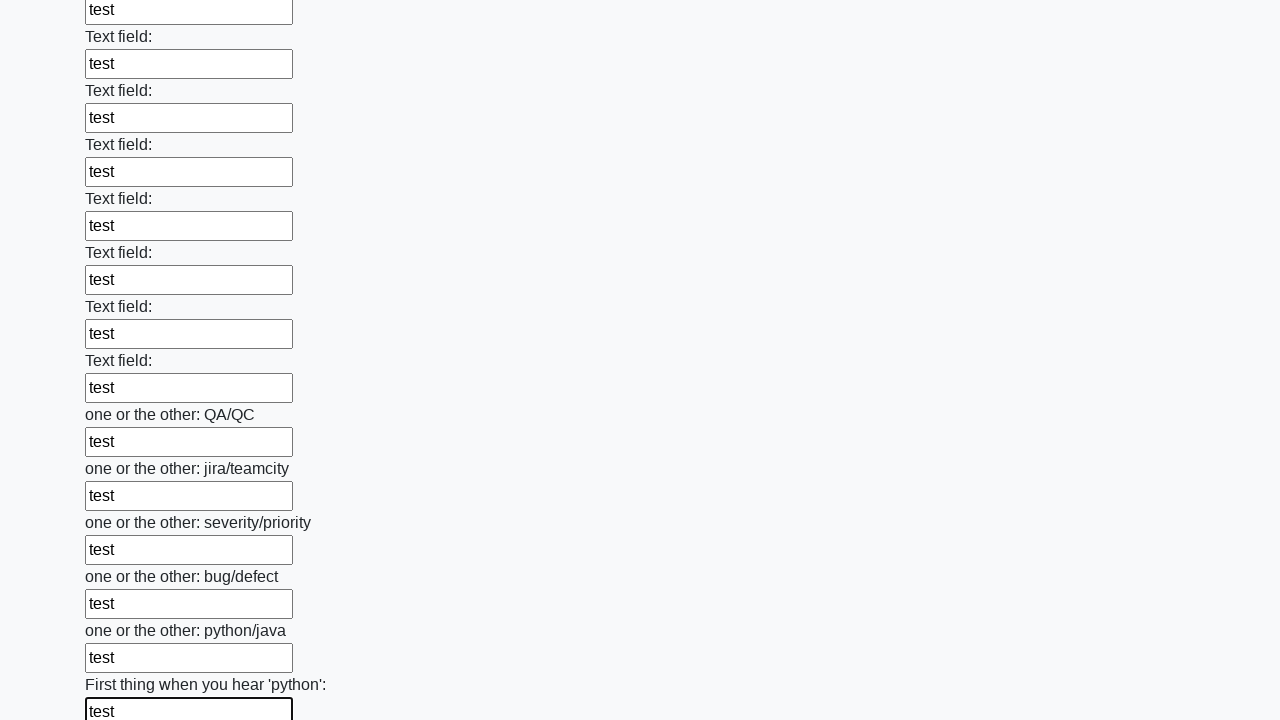

Filled an input field with 'test' data on input >> nth=93
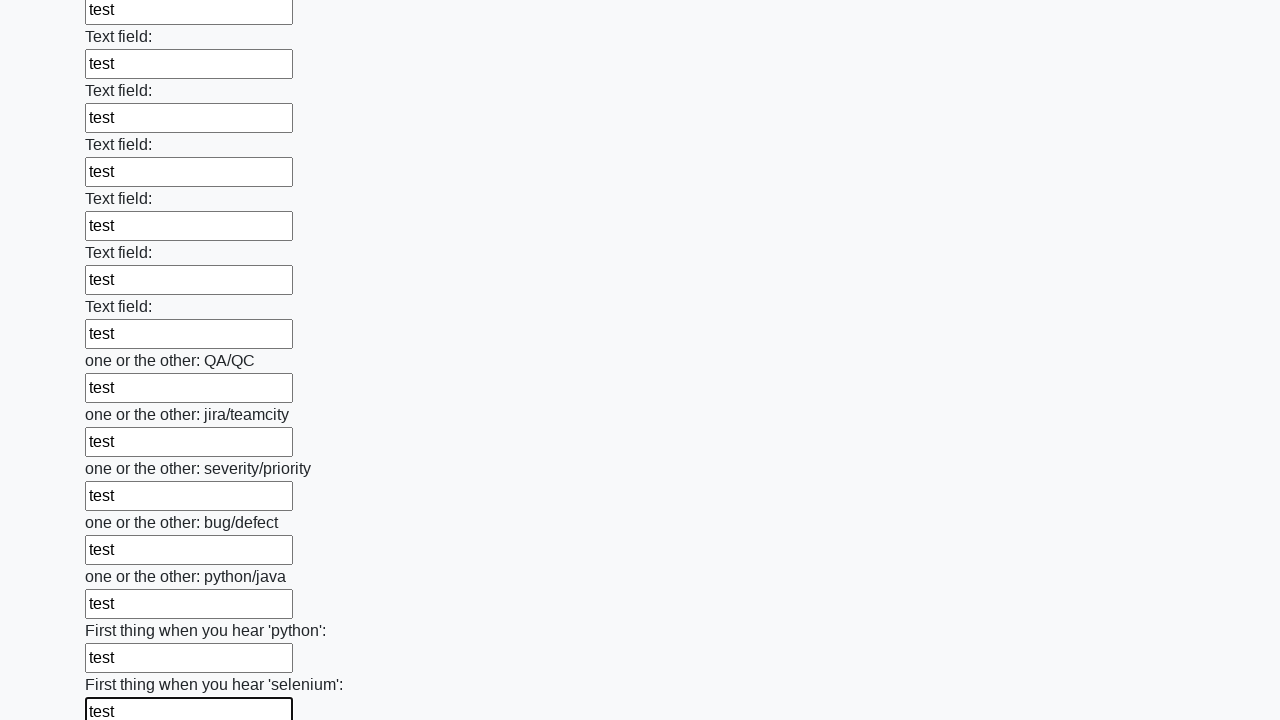

Filled an input field with 'test' data on input >> nth=94
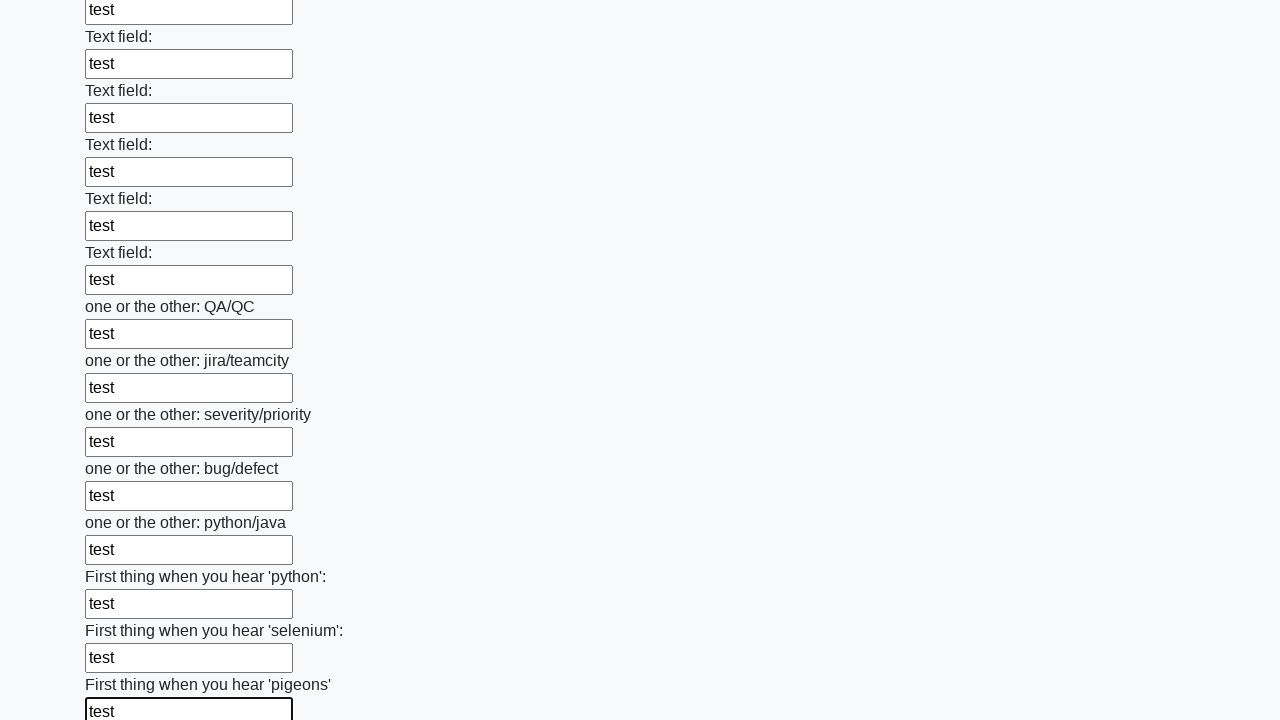

Filled an input field with 'test' data on input >> nth=95
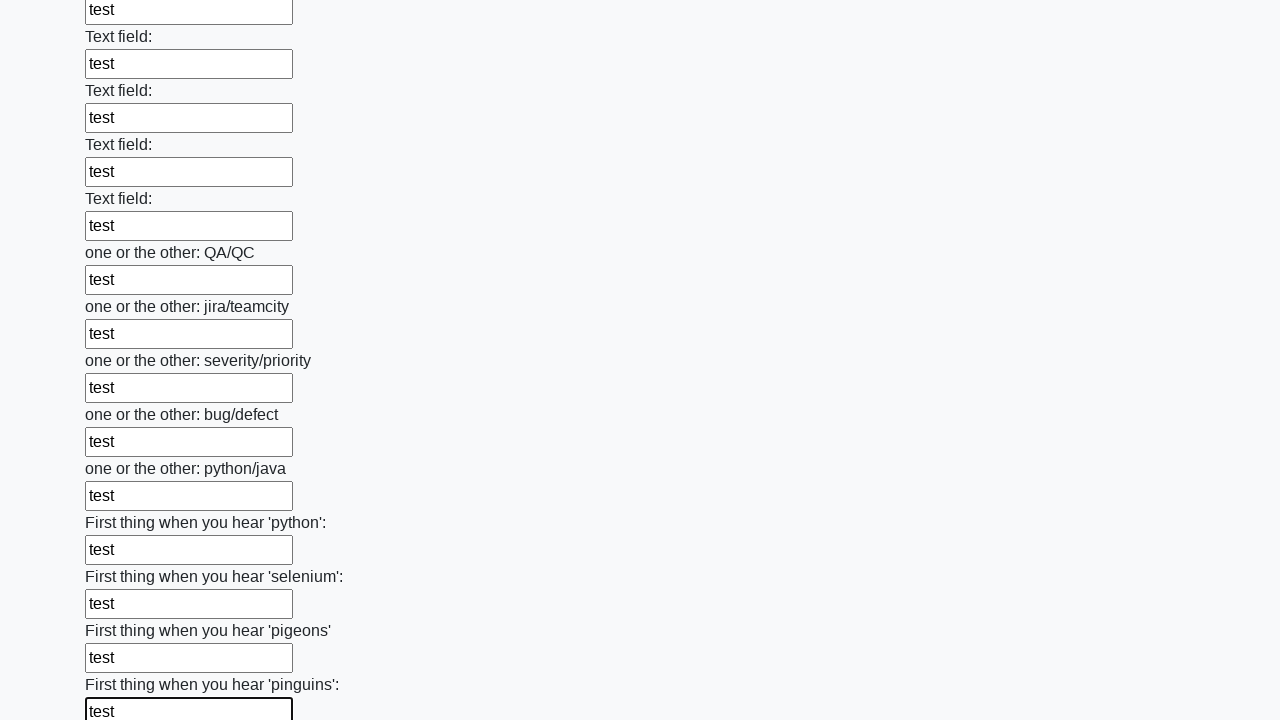

Filled an input field with 'test' data on input >> nth=96
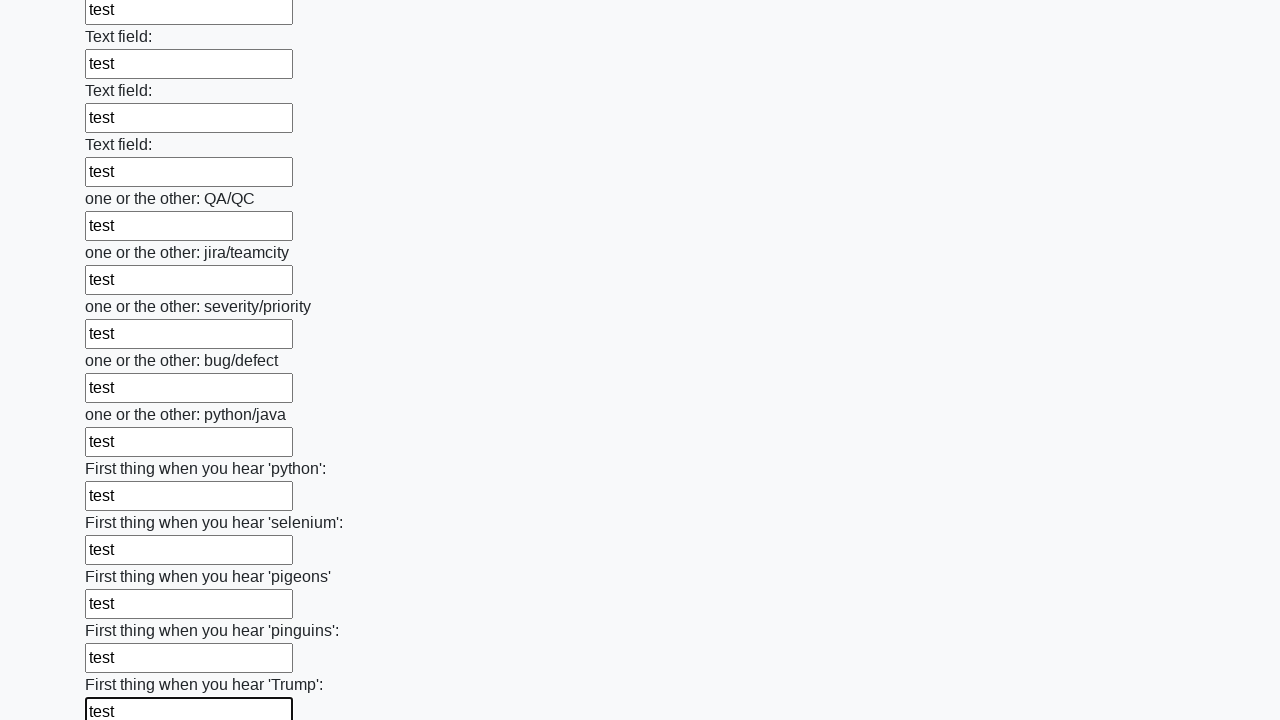

Filled an input field with 'test' data on input >> nth=97
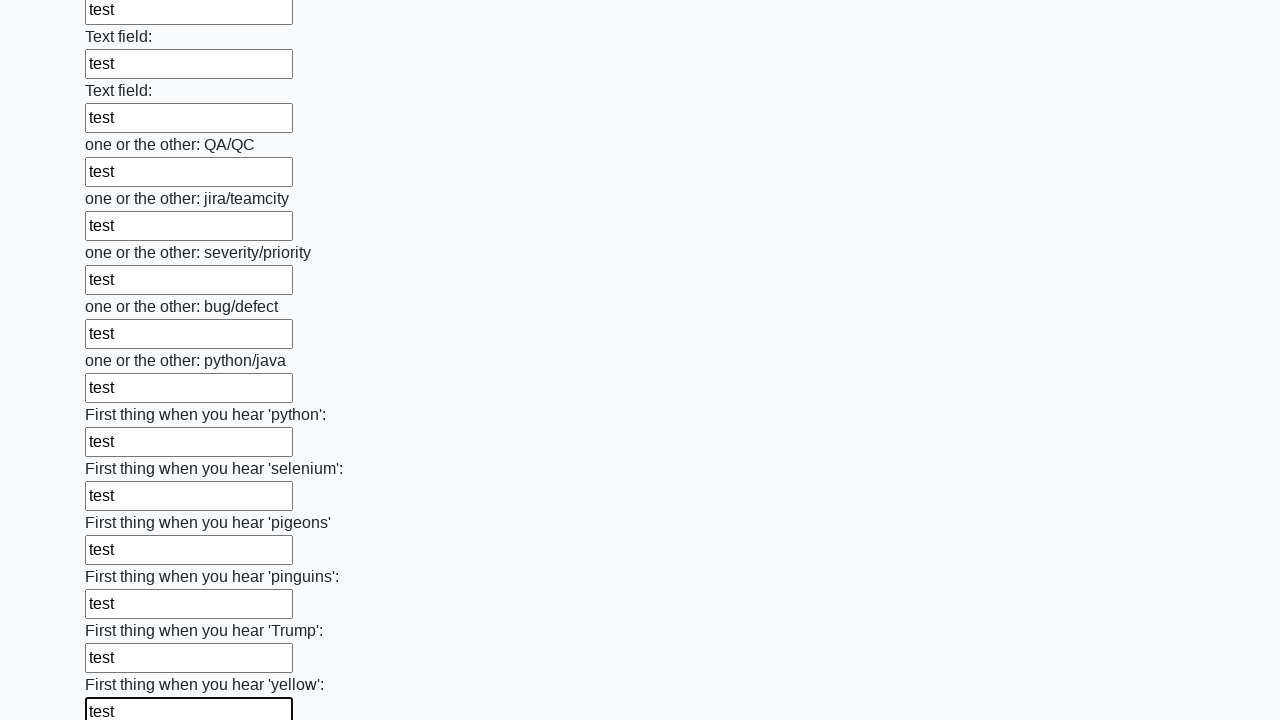

Filled an input field with 'test' data on input >> nth=98
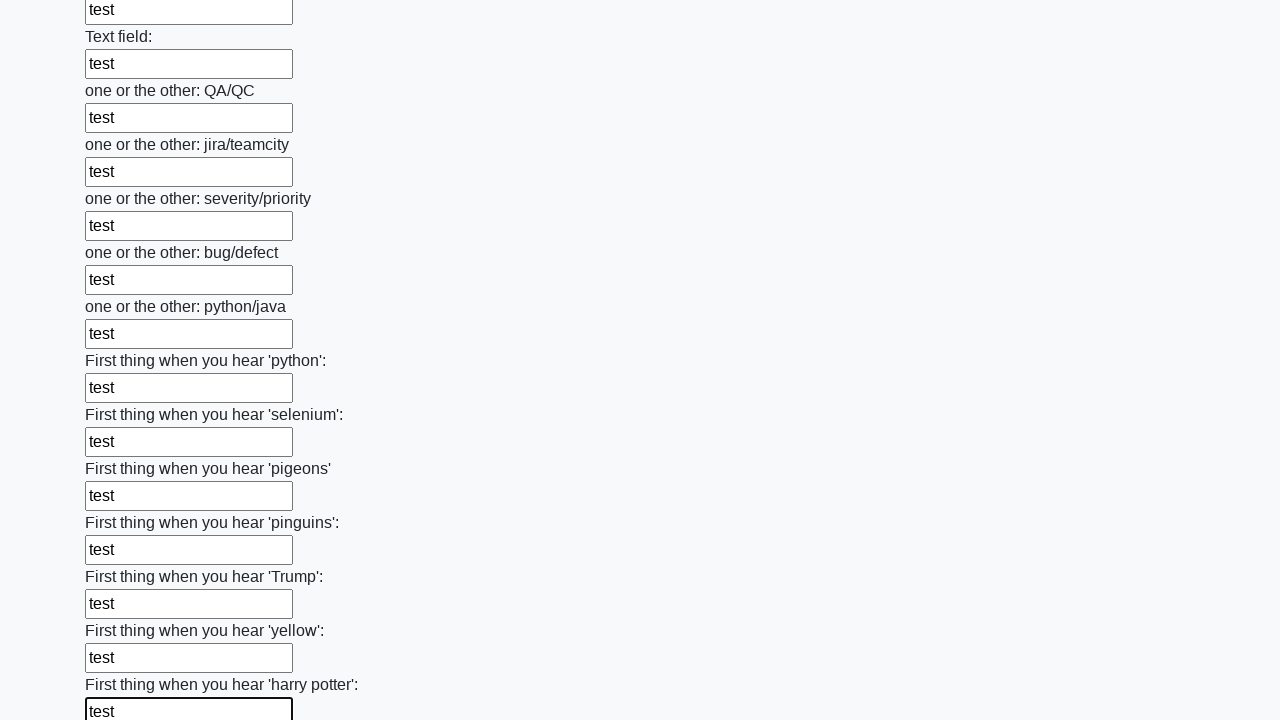

Filled an input field with 'test' data on input >> nth=99
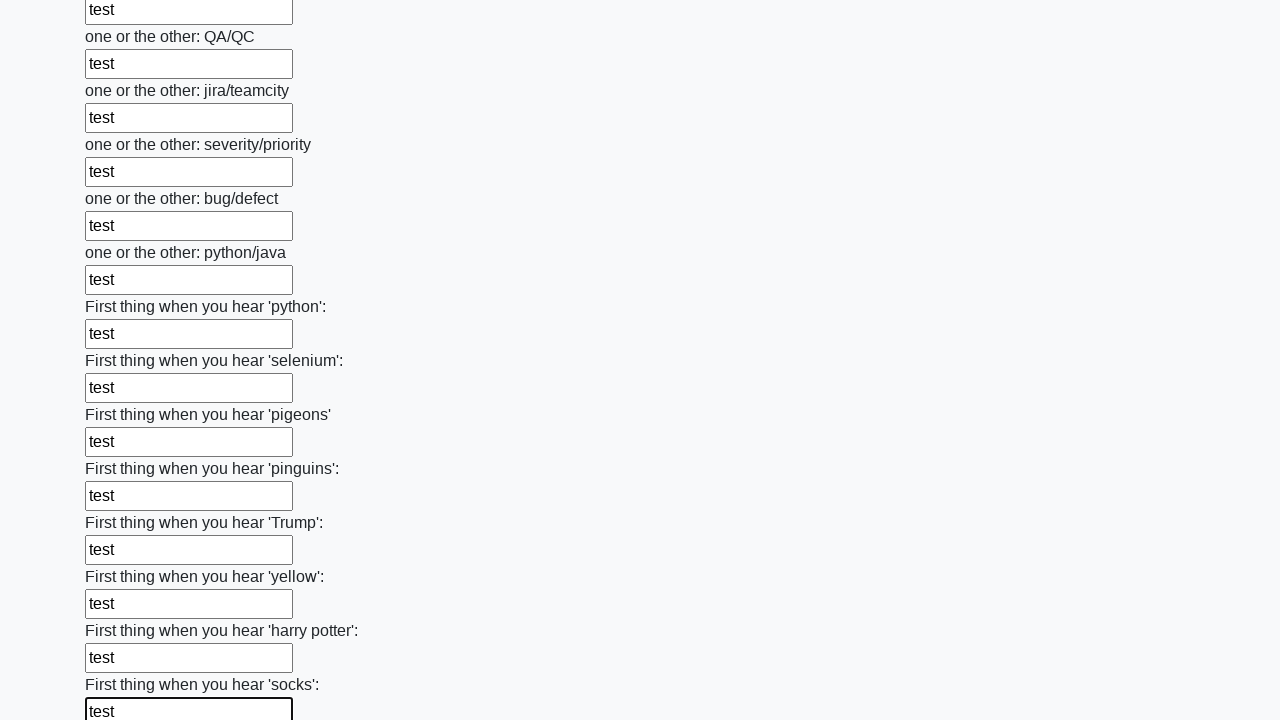

Clicked the submit button to submit the form at (123, 611) on button.btn
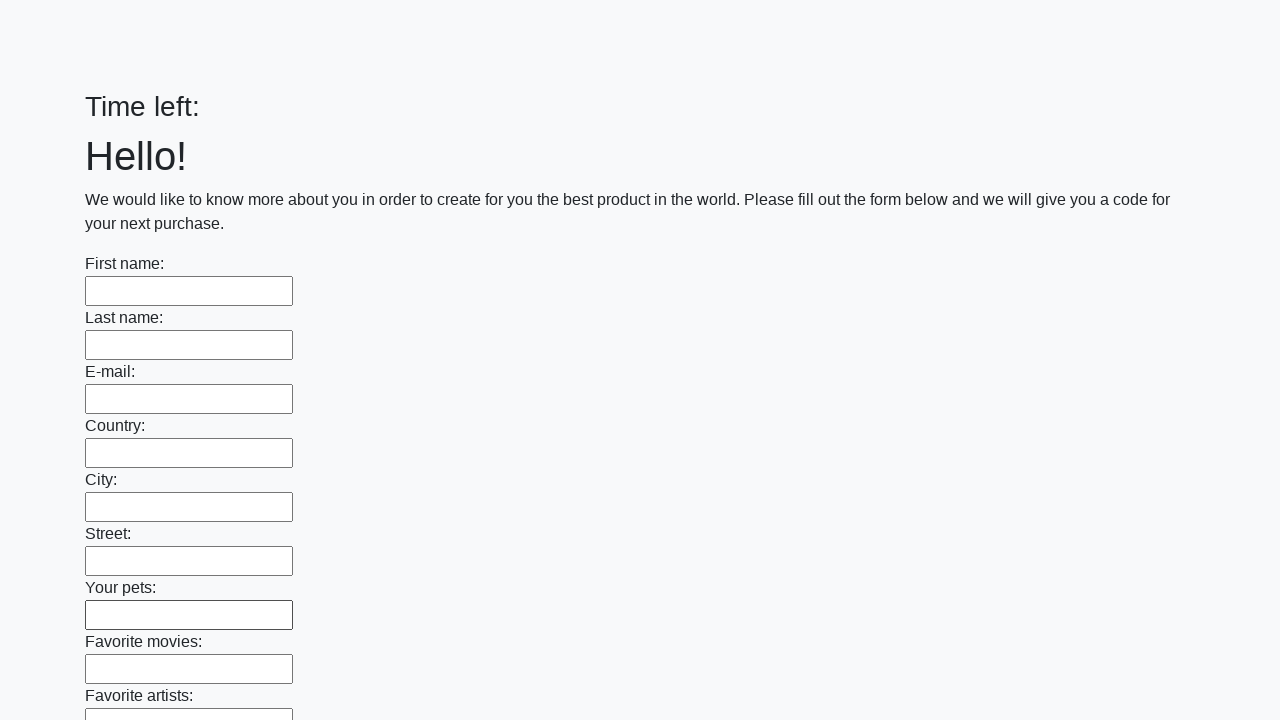

Waited 2 seconds for form submission to complete
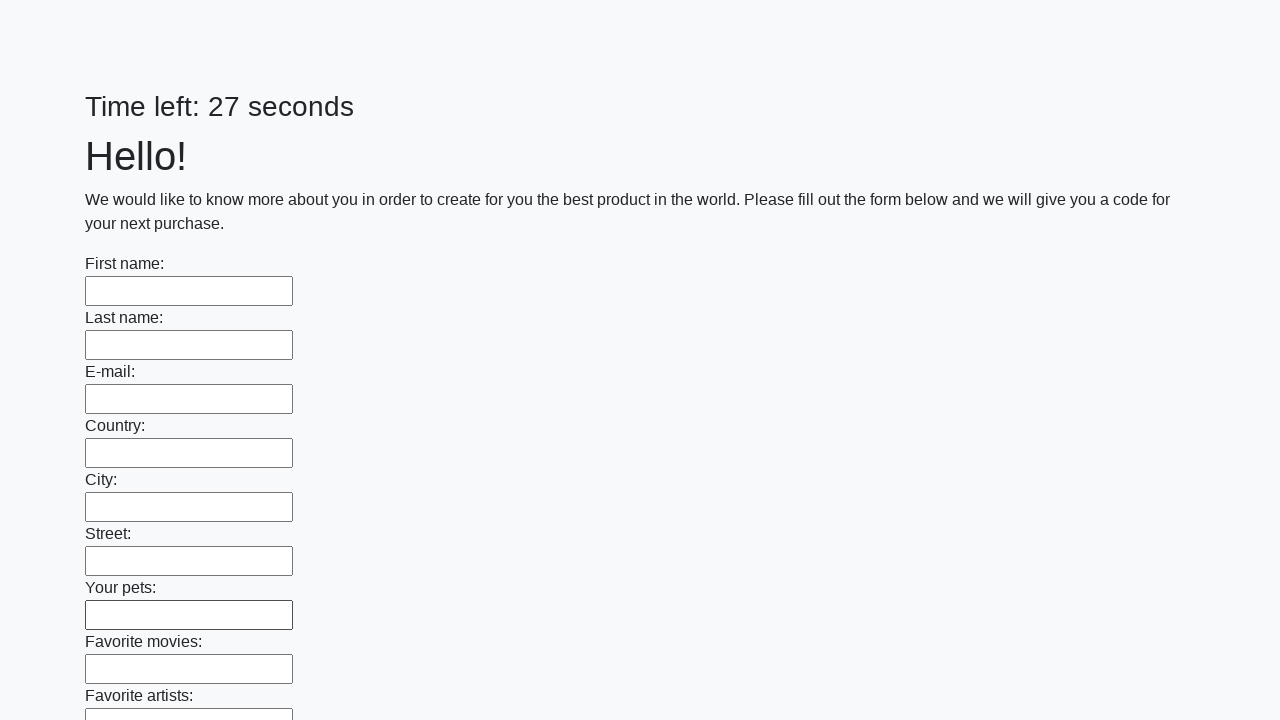

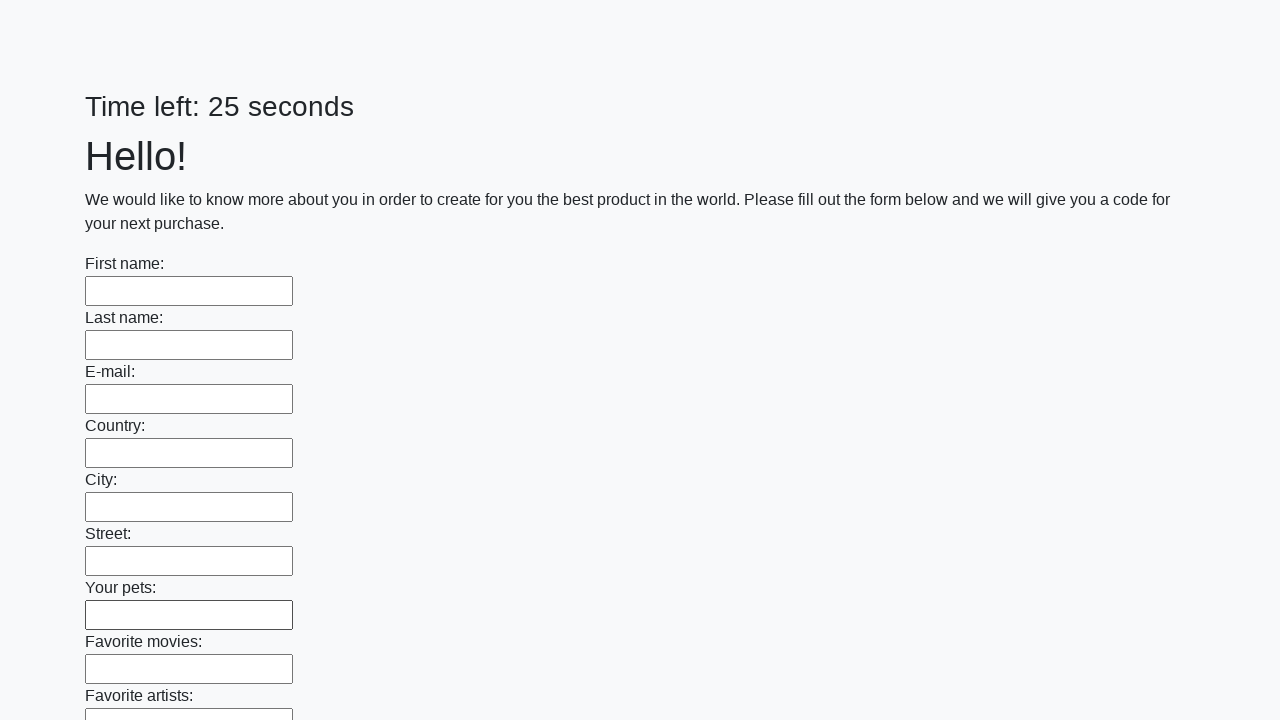